Fills out all input fields in a large form with test data and submits it

Starting URL: http://suninjuly.github.io/huge_form.html

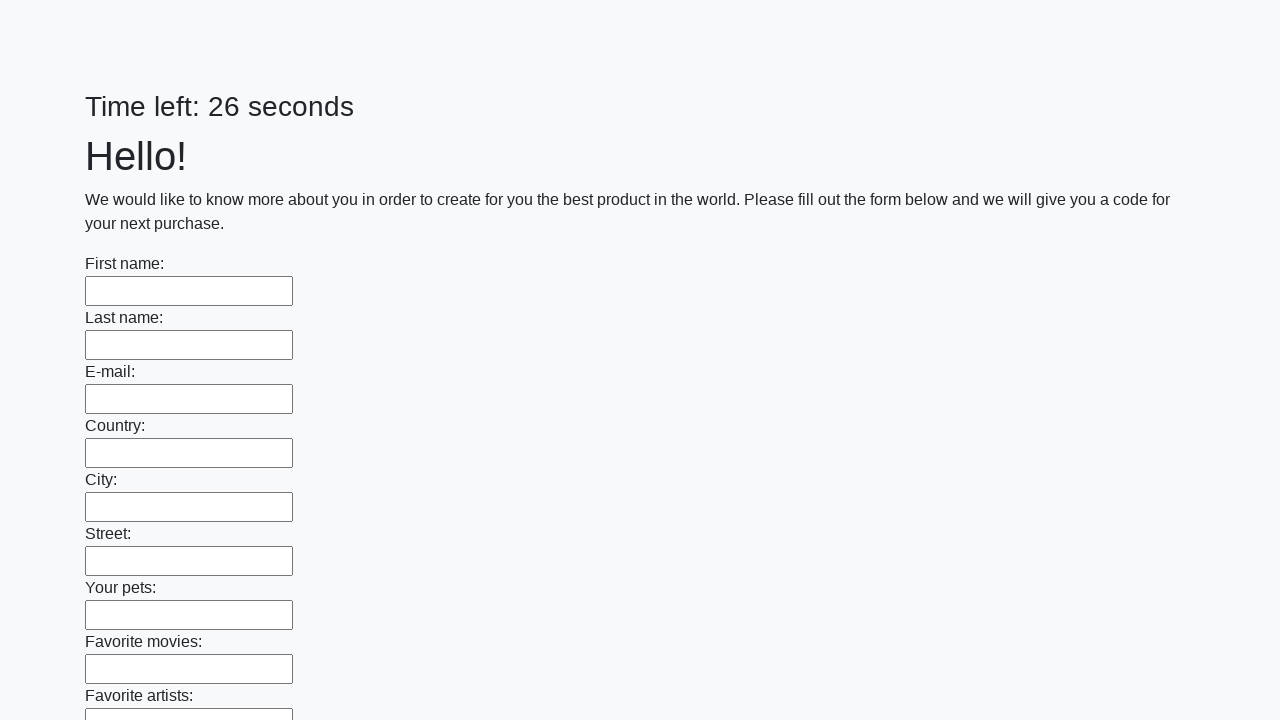

Located all input elements in the first block
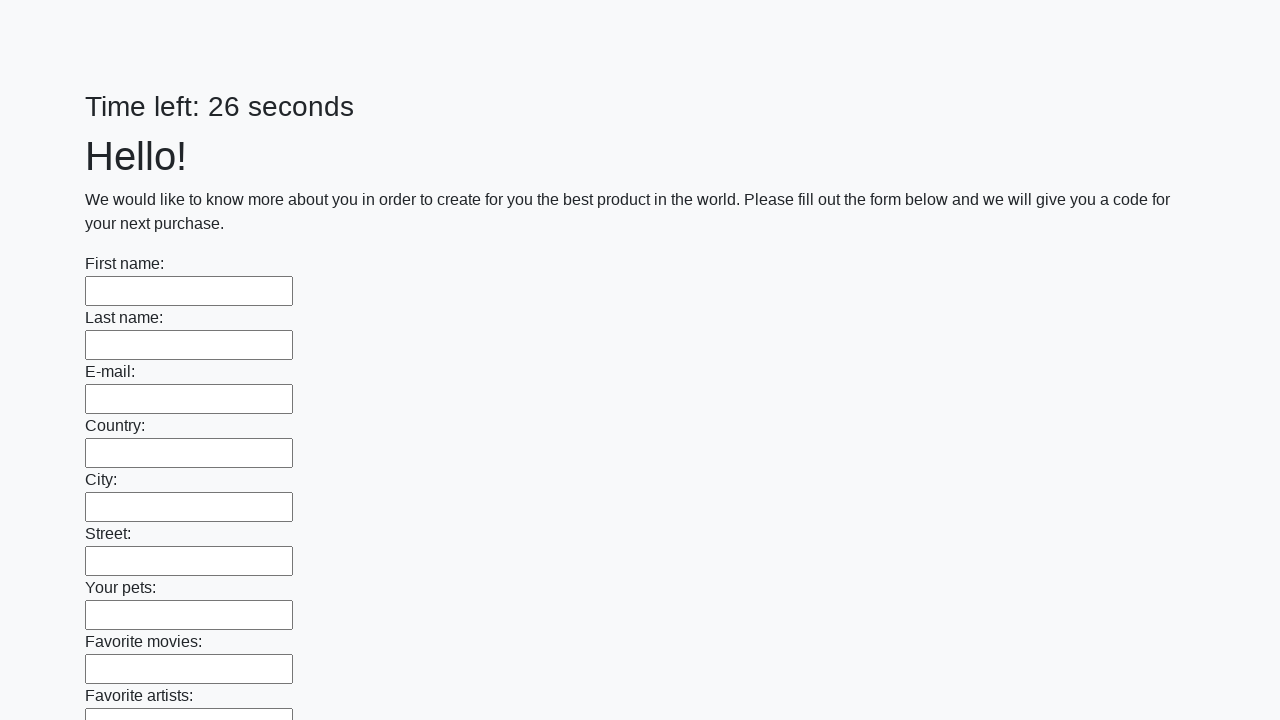

Filled input field with test data 'Test' on div.first_block input >> nth=0
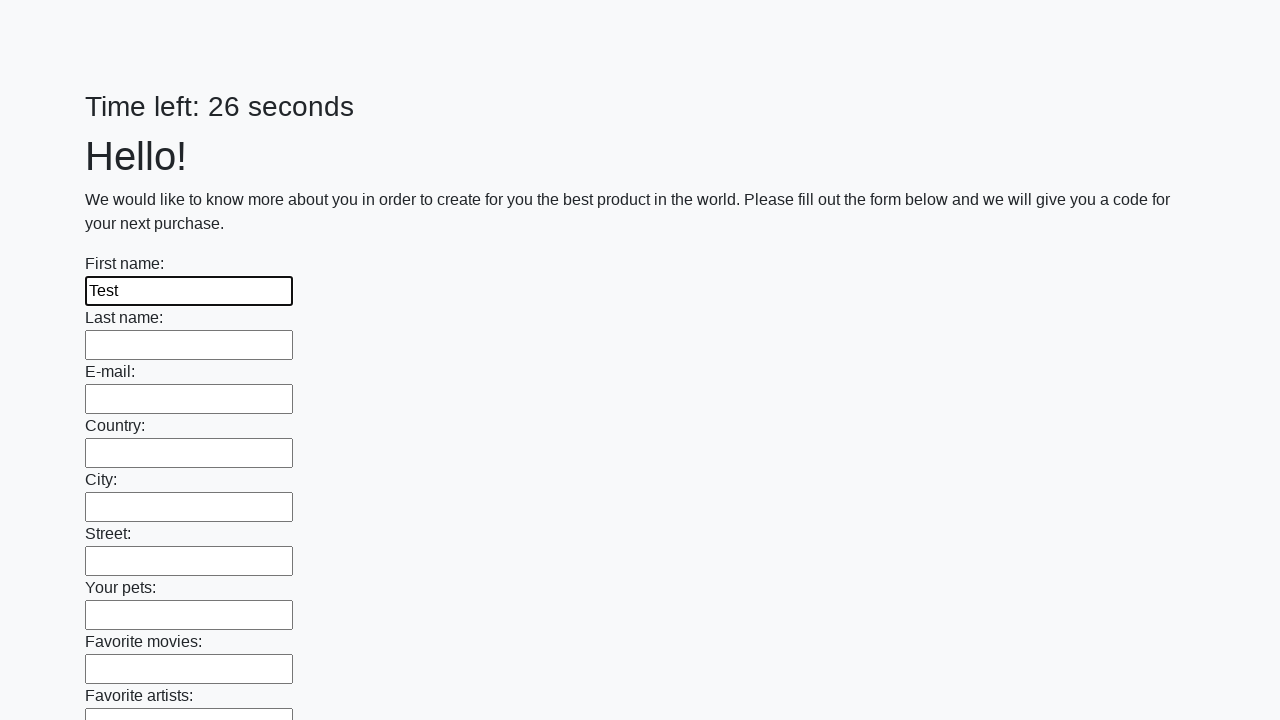

Filled input field with test data 'Test' on div.first_block input >> nth=1
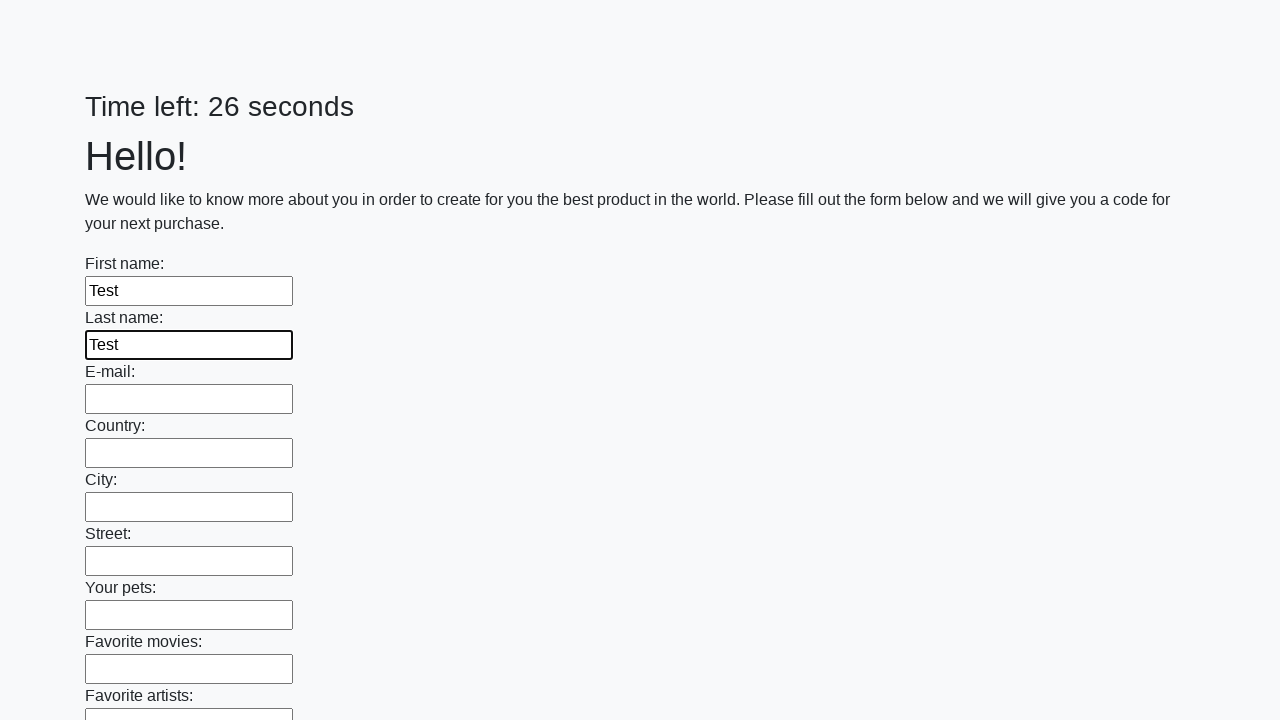

Filled input field with test data 'Test' on div.first_block input >> nth=2
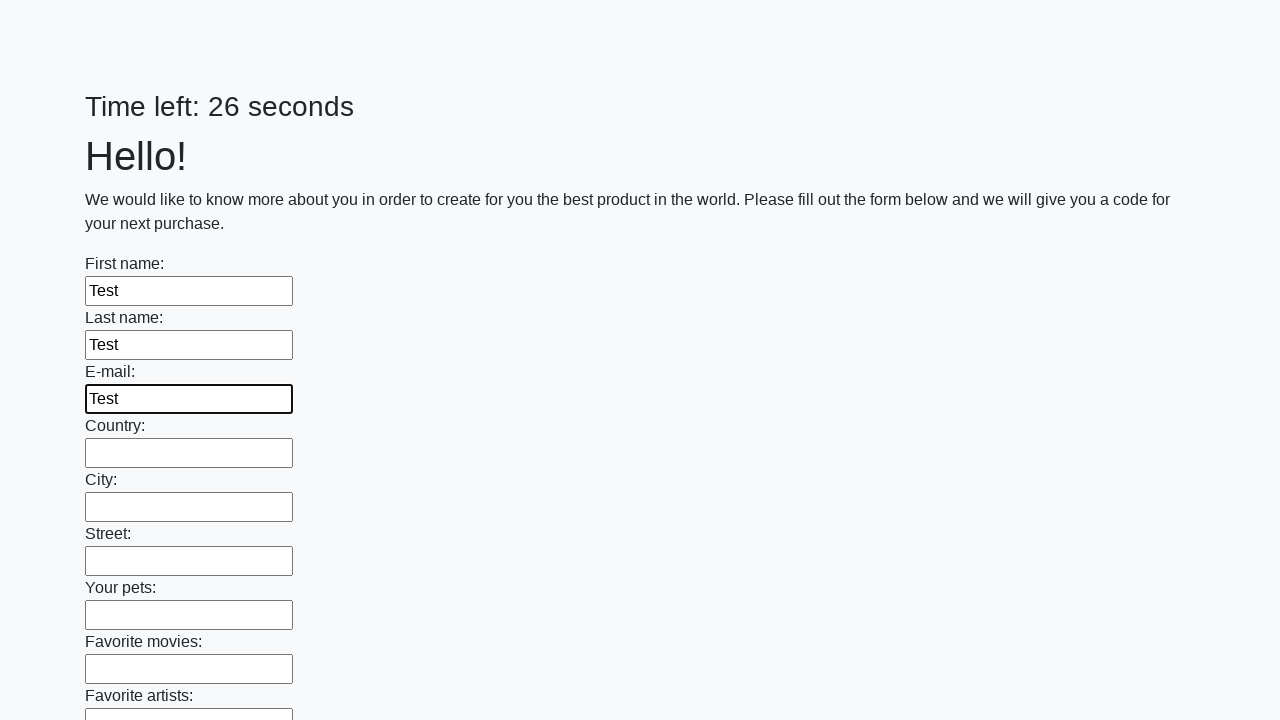

Filled input field with test data 'Test' on div.first_block input >> nth=3
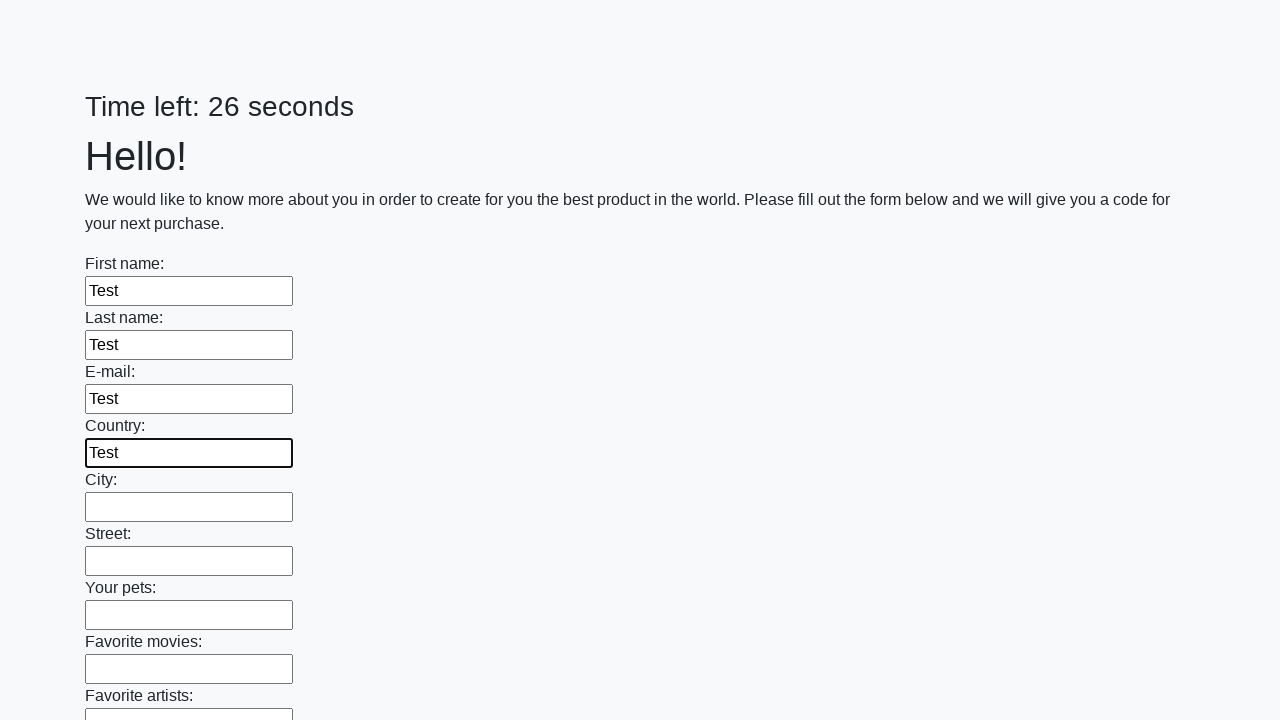

Filled input field with test data 'Test' on div.first_block input >> nth=4
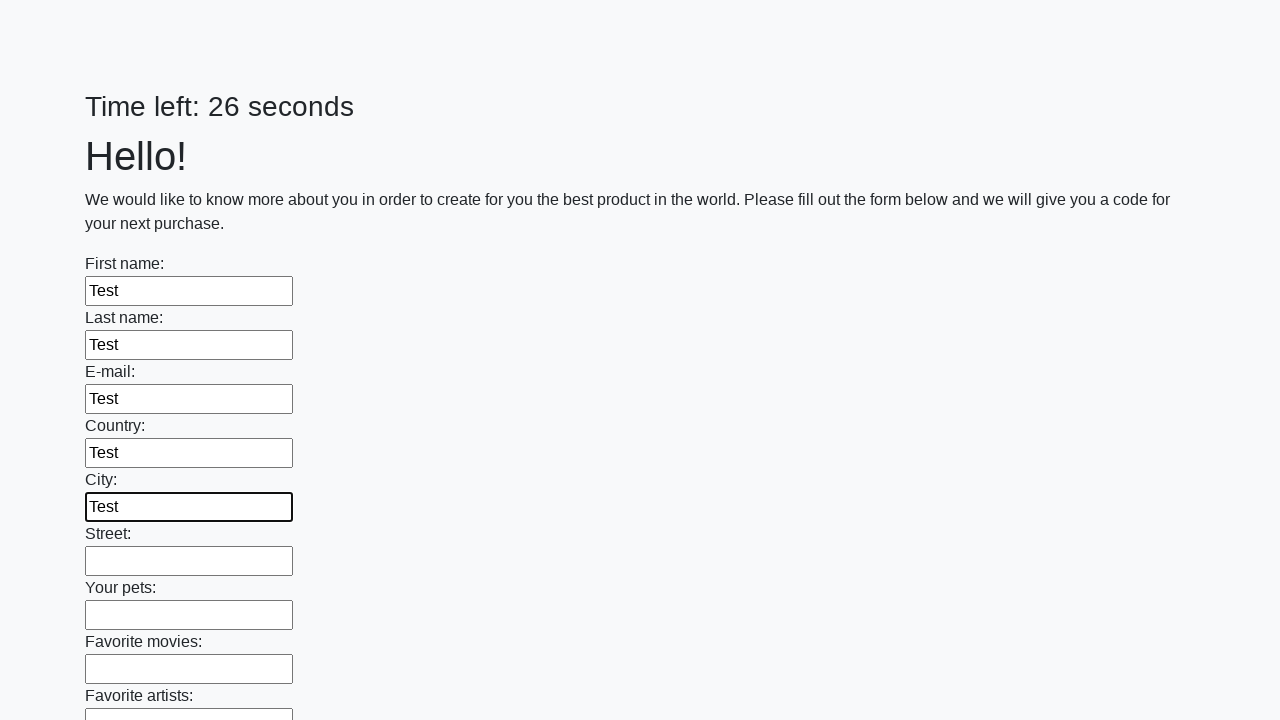

Filled input field with test data 'Test' on div.first_block input >> nth=5
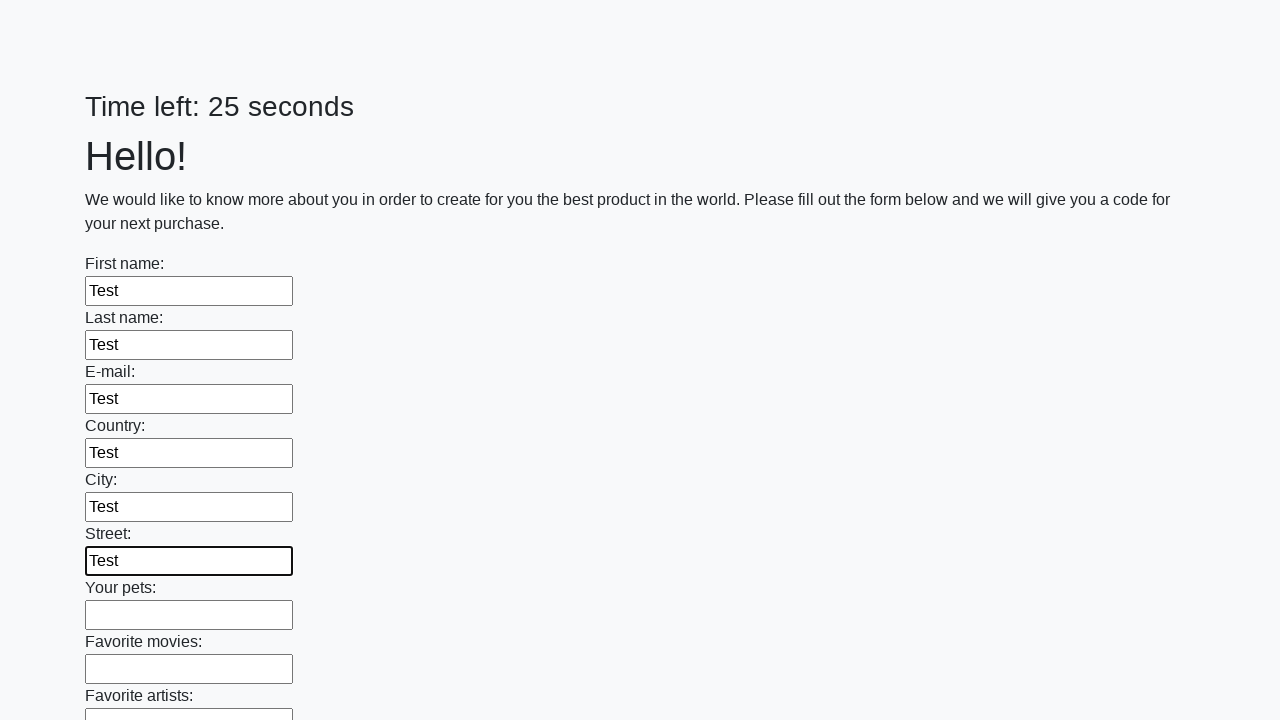

Filled input field with test data 'Test' on div.first_block input >> nth=6
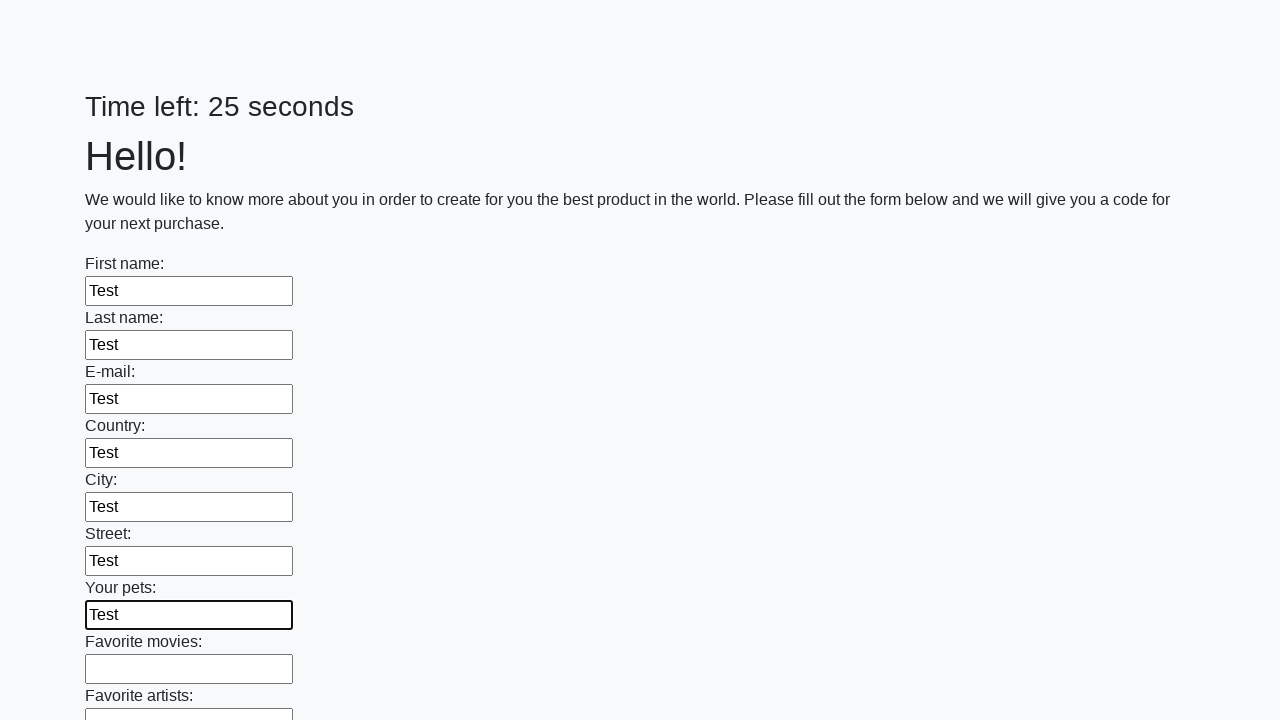

Filled input field with test data 'Test' on div.first_block input >> nth=7
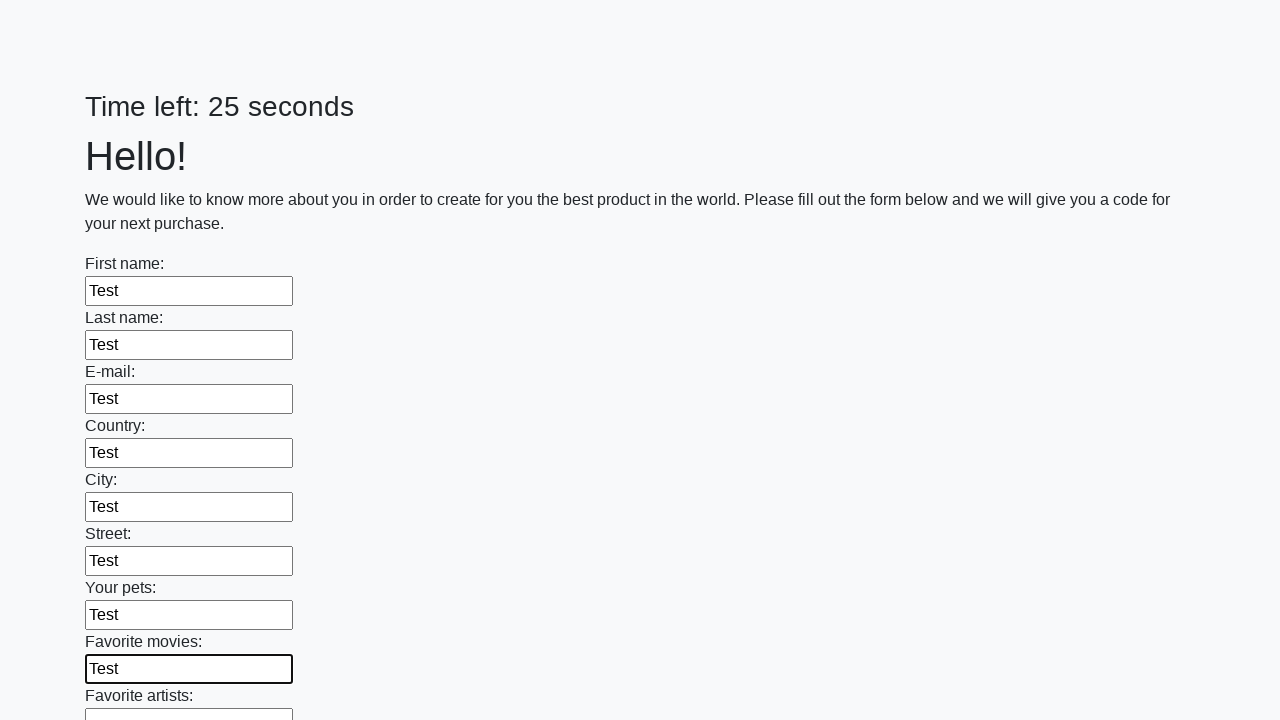

Filled input field with test data 'Test' on div.first_block input >> nth=8
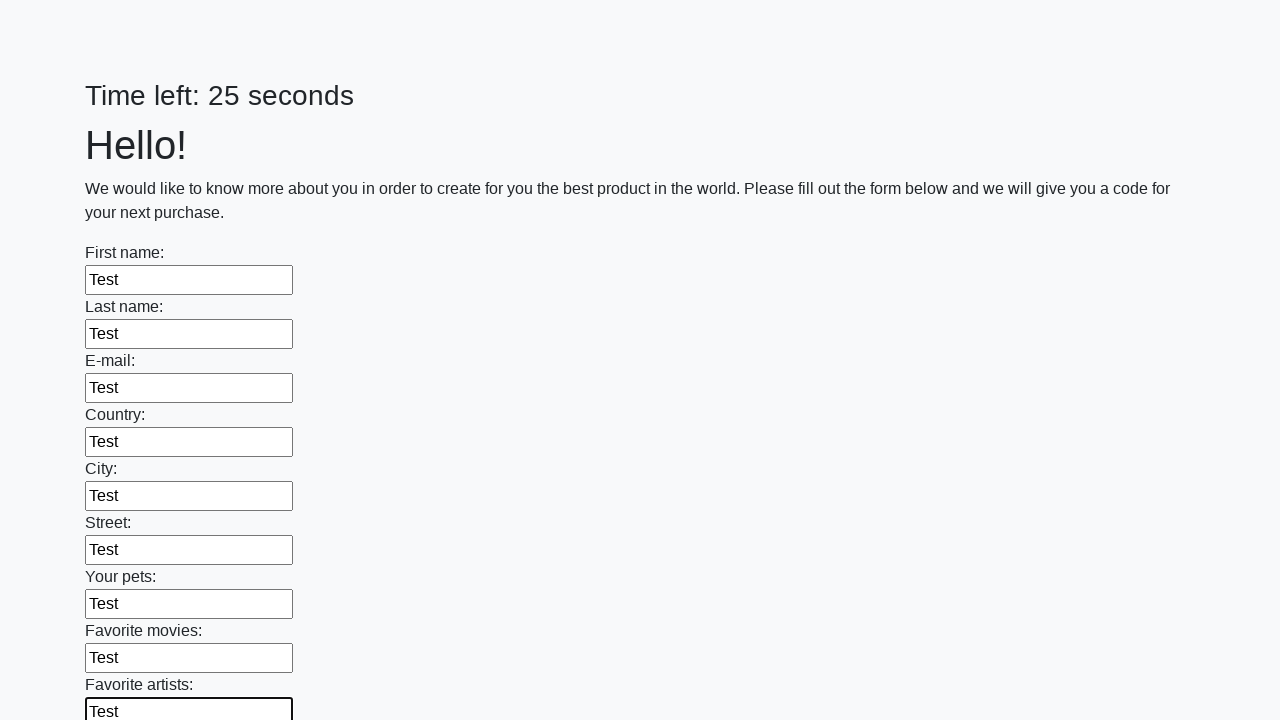

Filled input field with test data 'Test' on div.first_block input >> nth=9
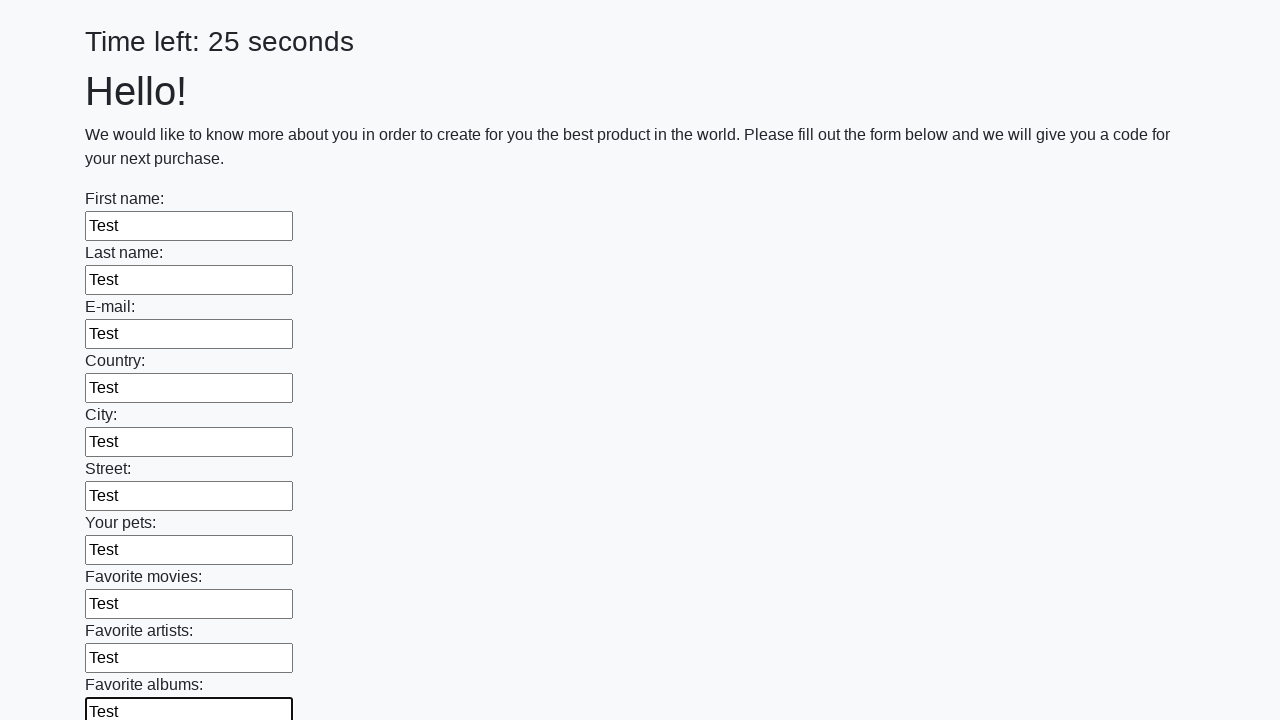

Filled input field with test data 'Test' on div.first_block input >> nth=10
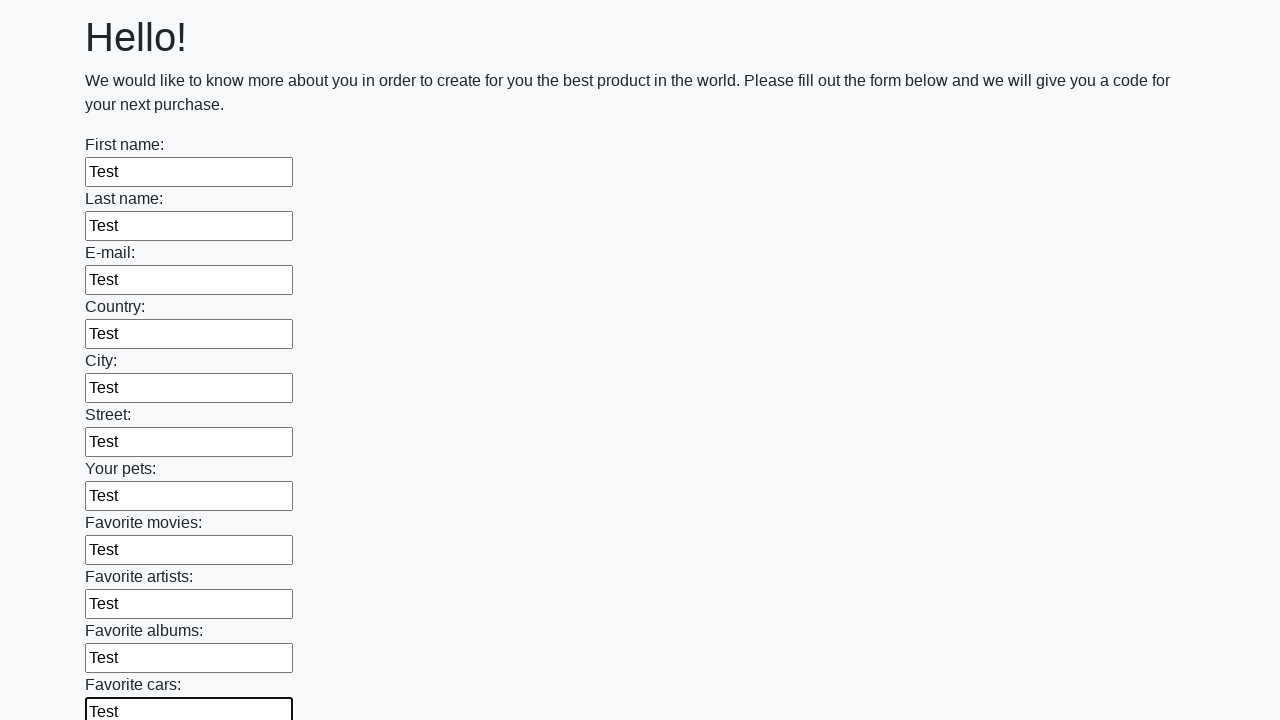

Filled input field with test data 'Test' on div.first_block input >> nth=11
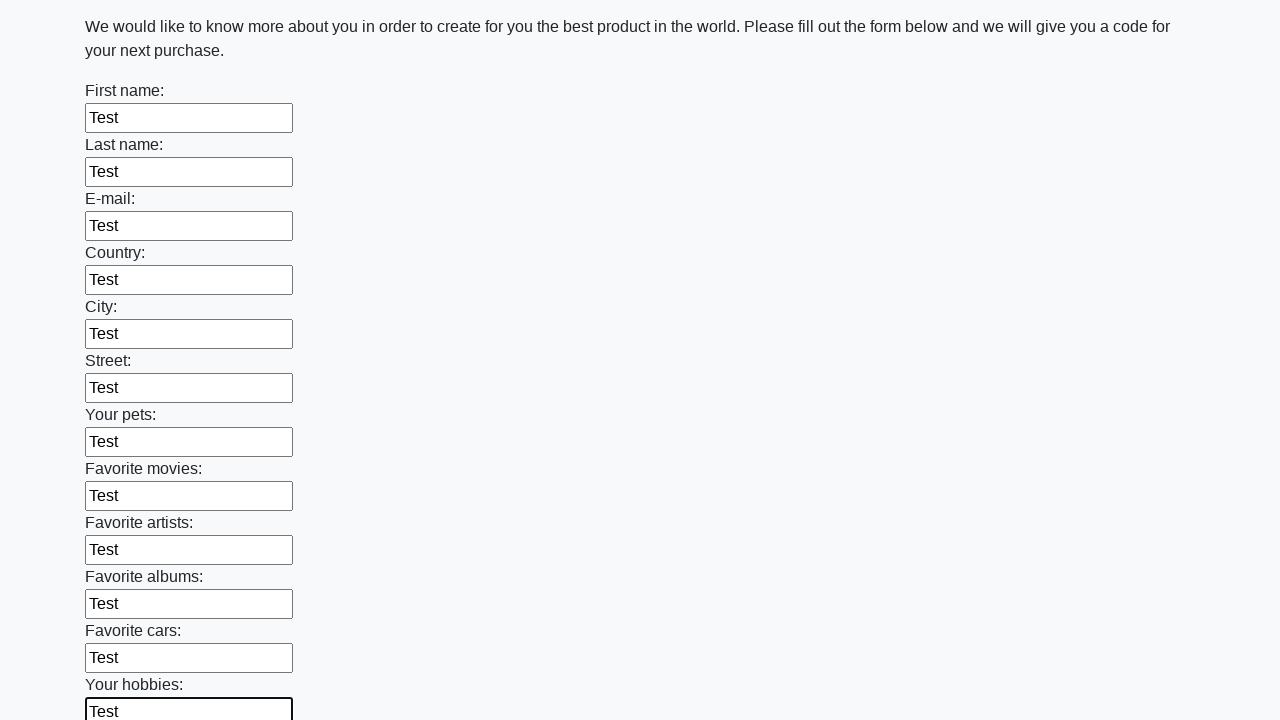

Filled input field with test data 'Test' on div.first_block input >> nth=12
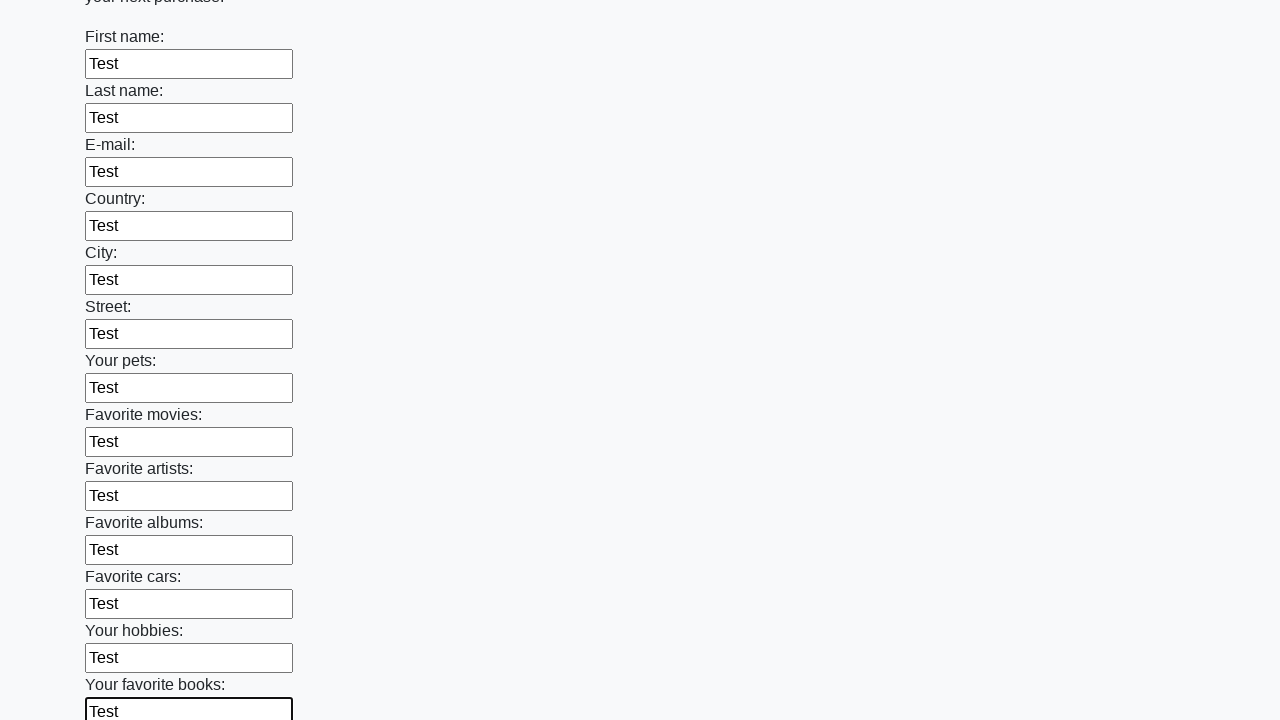

Filled input field with test data 'Test' on div.first_block input >> nth=13
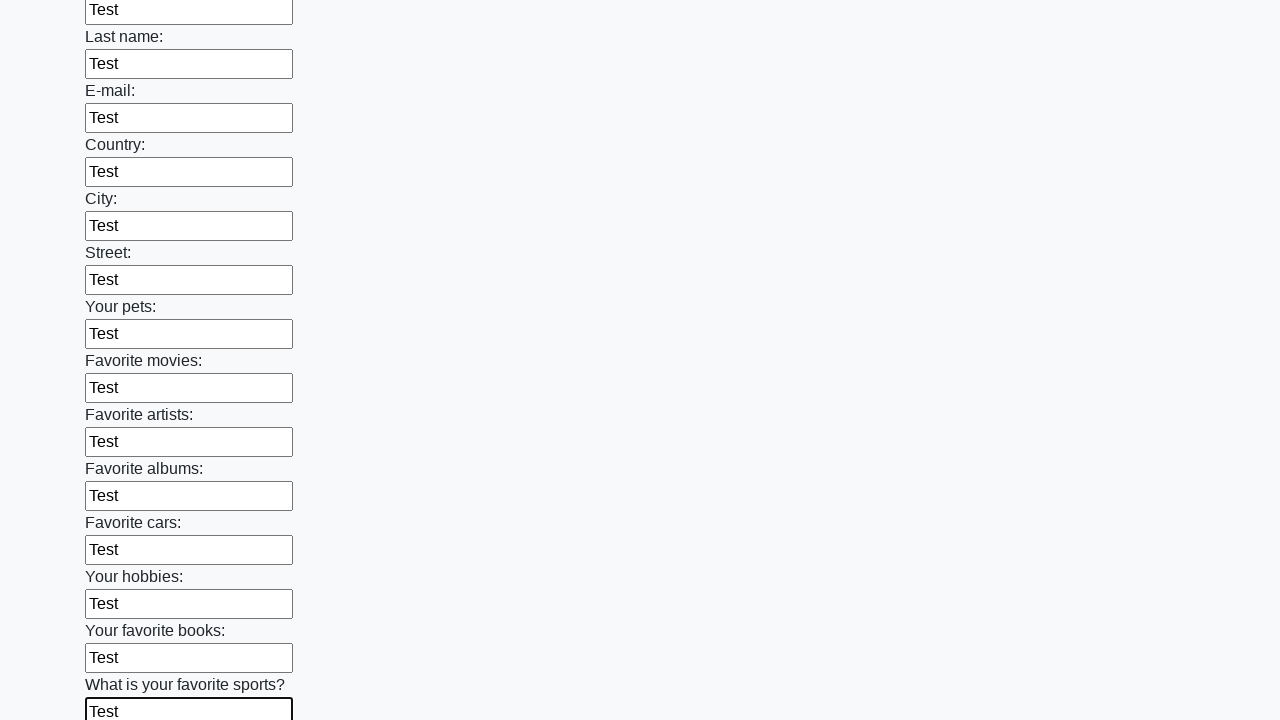

Filled input field with test data 'Test' on div.first_block input >> nth=14
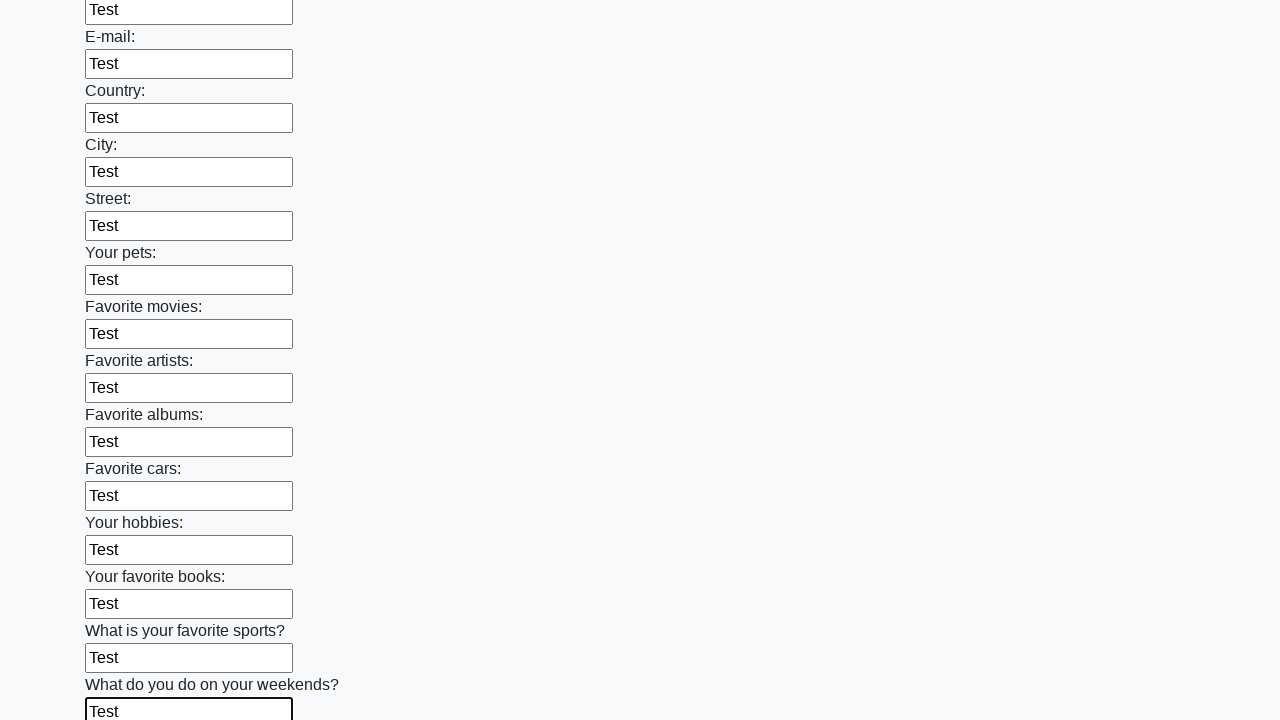

Filled input field with test data 'Test' on div.first_block input >> nth=15
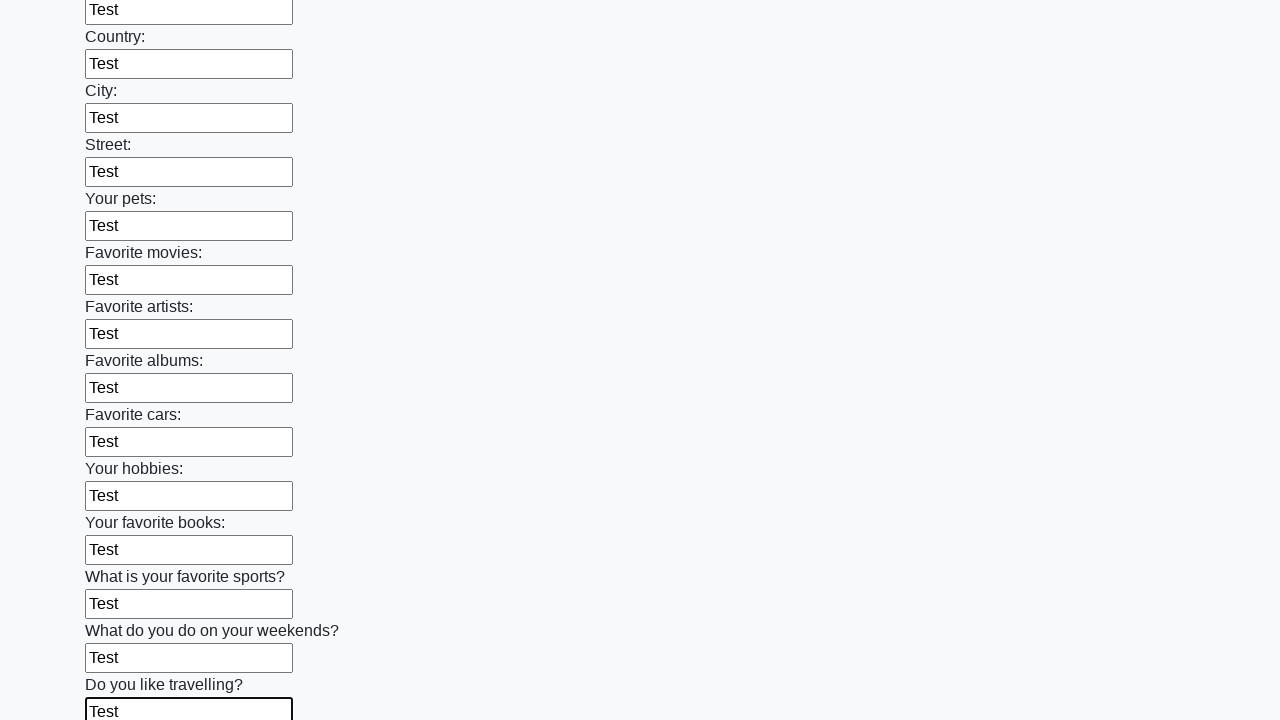

Filled input field with test data 'Test' on div.first_block input >> nth=16
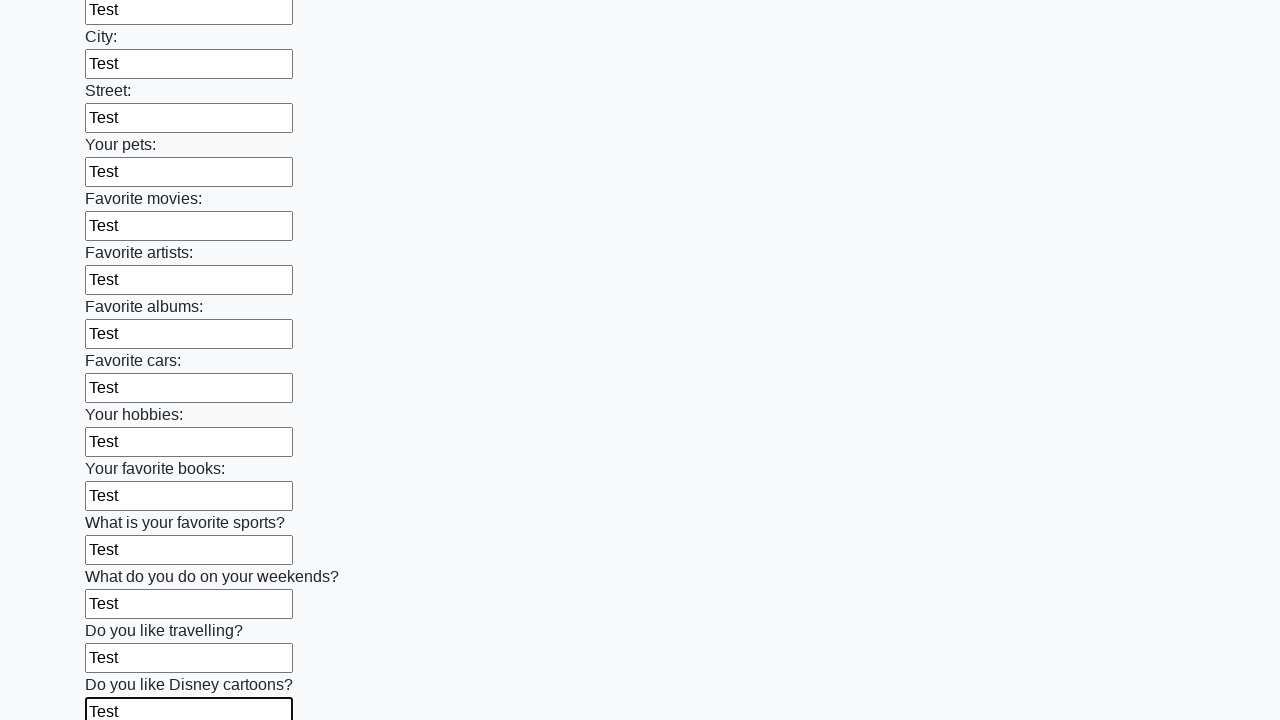

Filled input field with test data 'Test' on div.first_block input >> nth=17
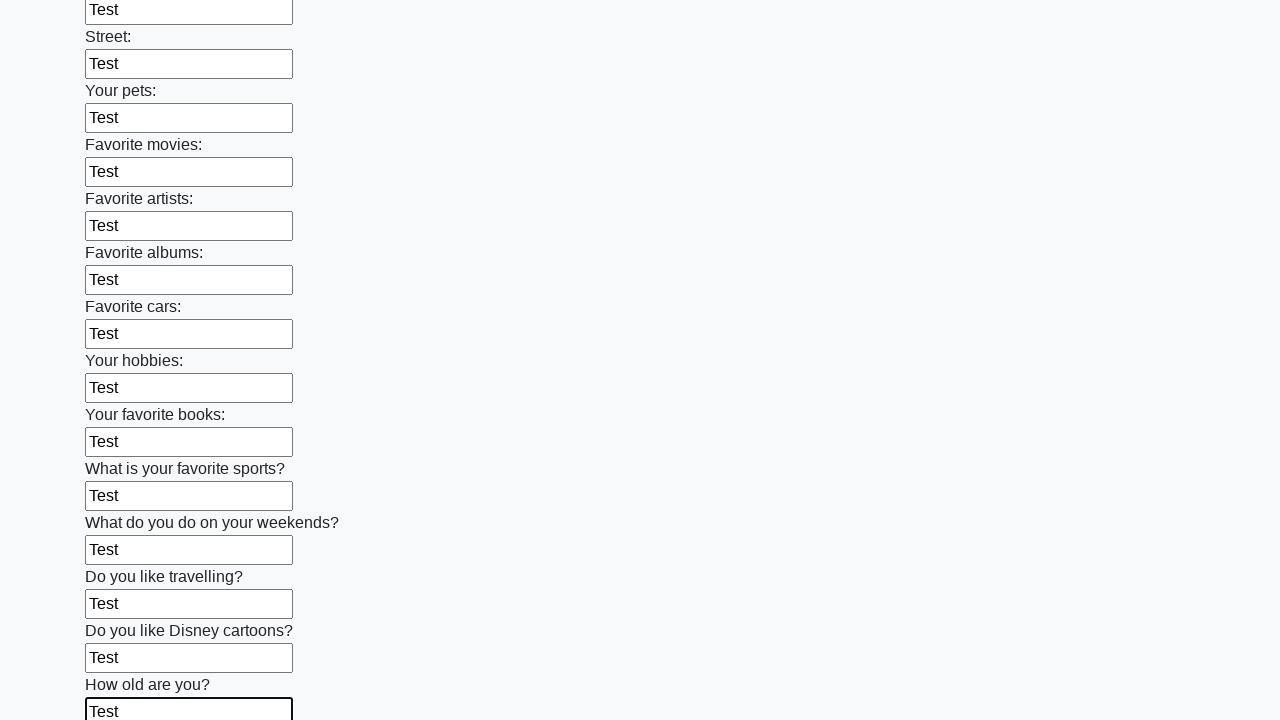

Filled input field with test data 'Test' on div.first_block input >> nth=18
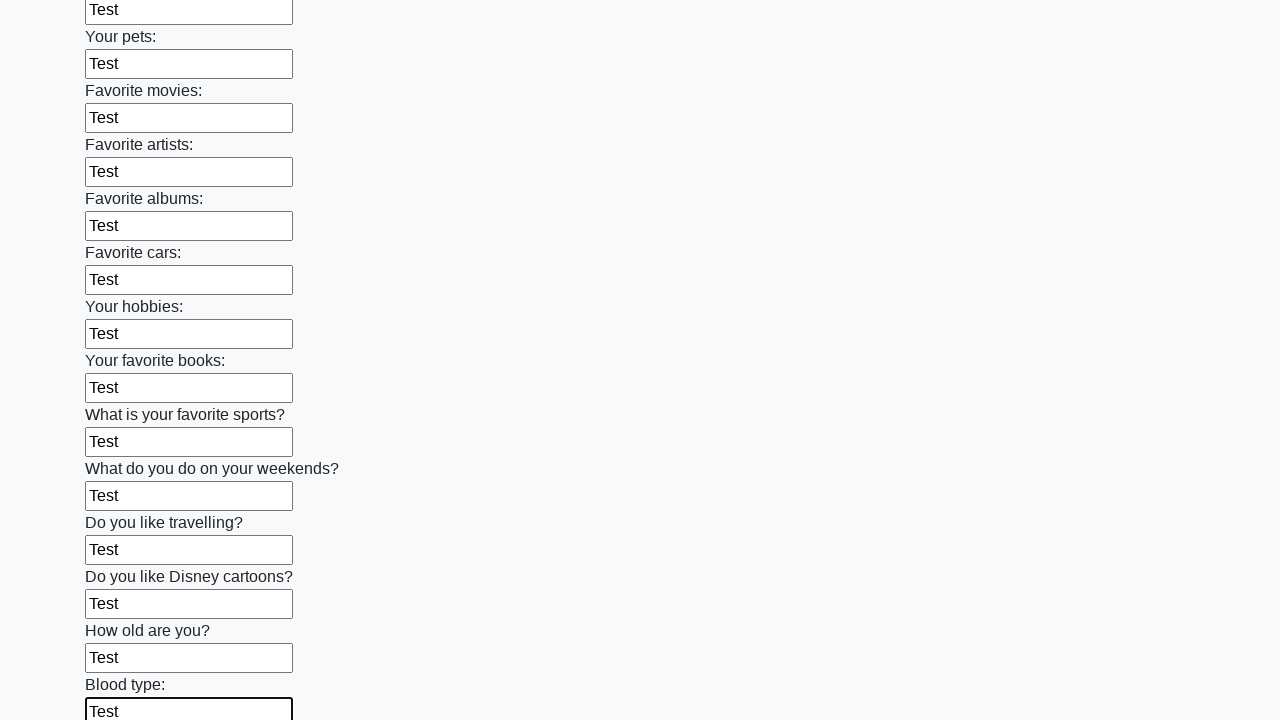

Filled input field with test data 'Test' on div.first_block input >> nth=19
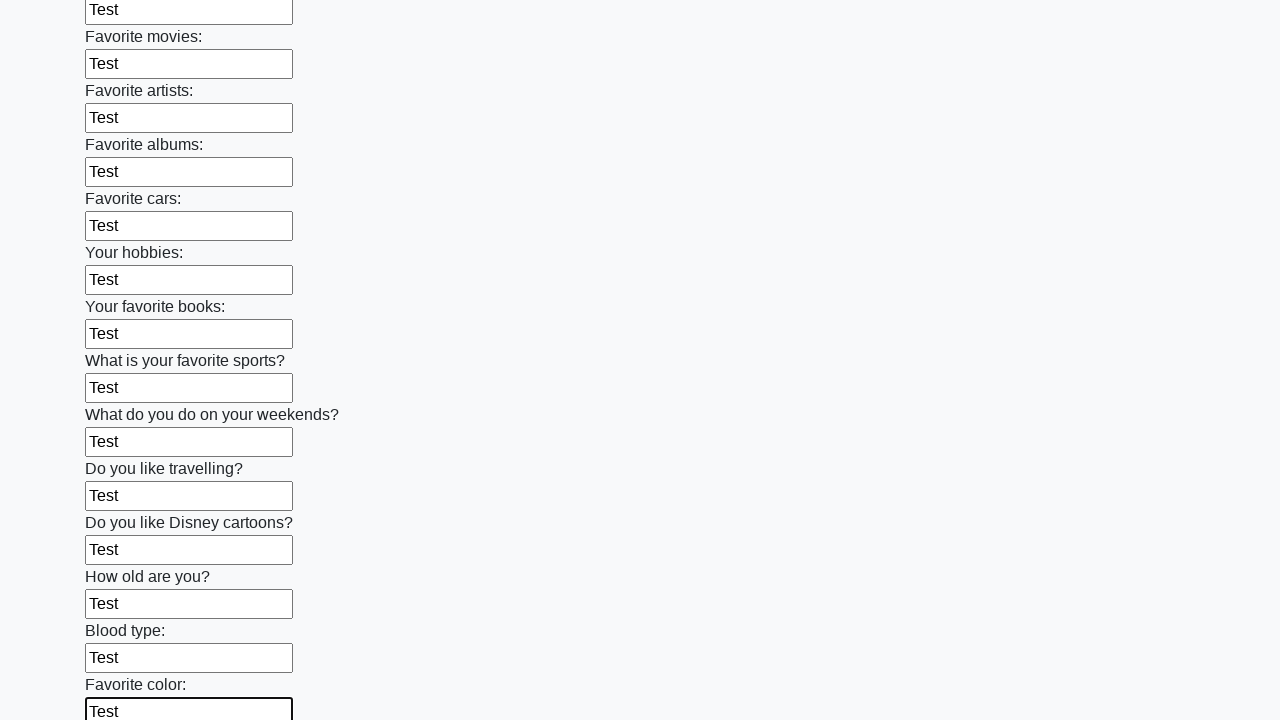

Filled input field with test data 'Test' on div.first_block input >> nth=20
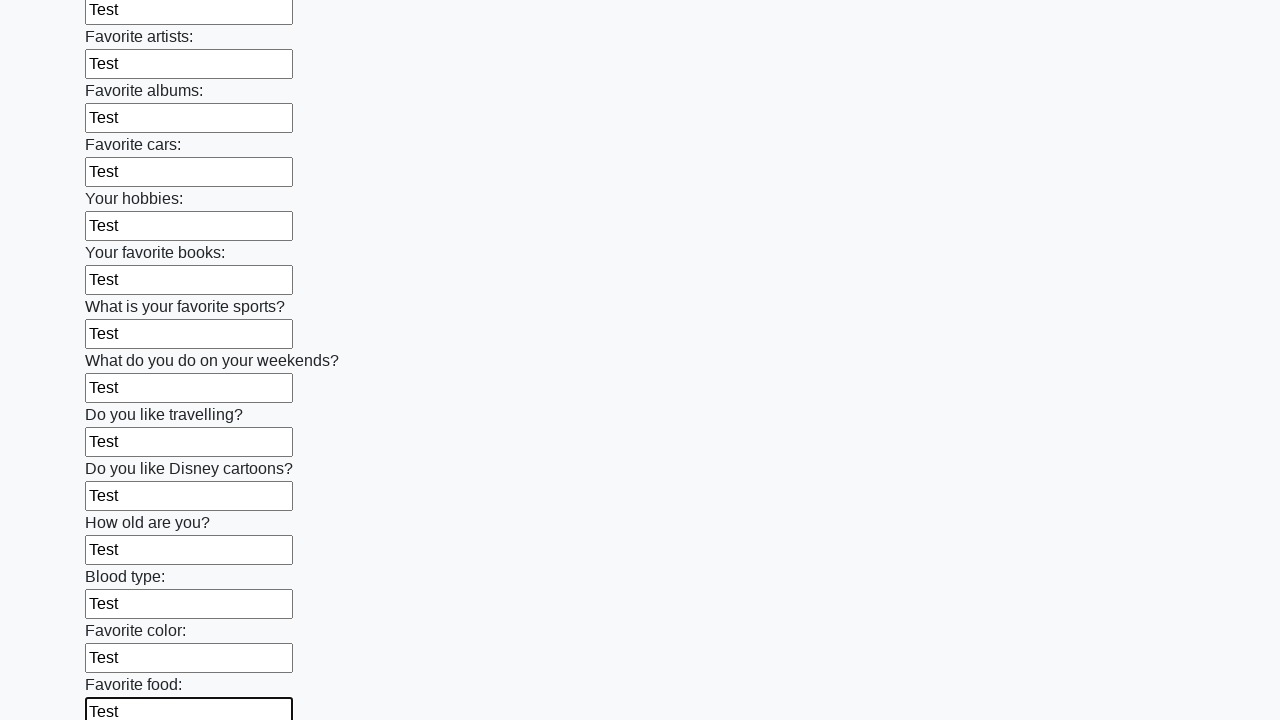

Filled input field with test data 'Test' on div.first_block input >> nth=21
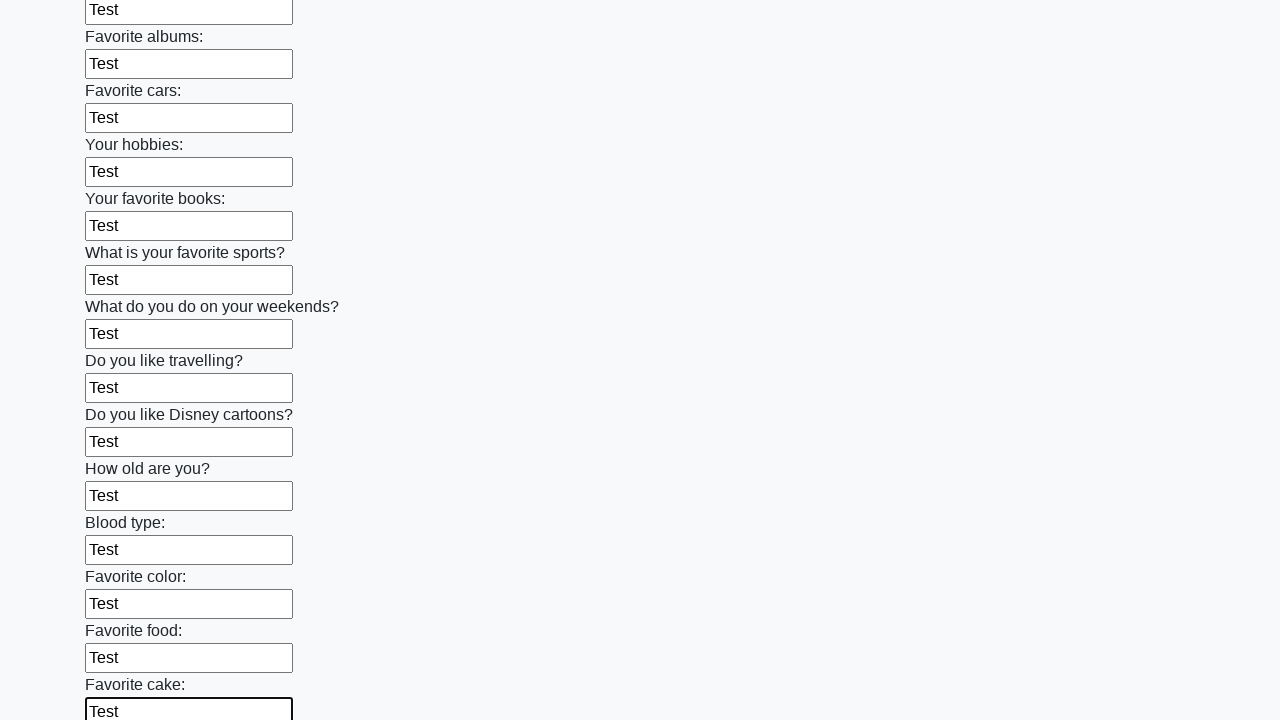

Filled input field with test data 'Test' on div.first_block input >> nth=22
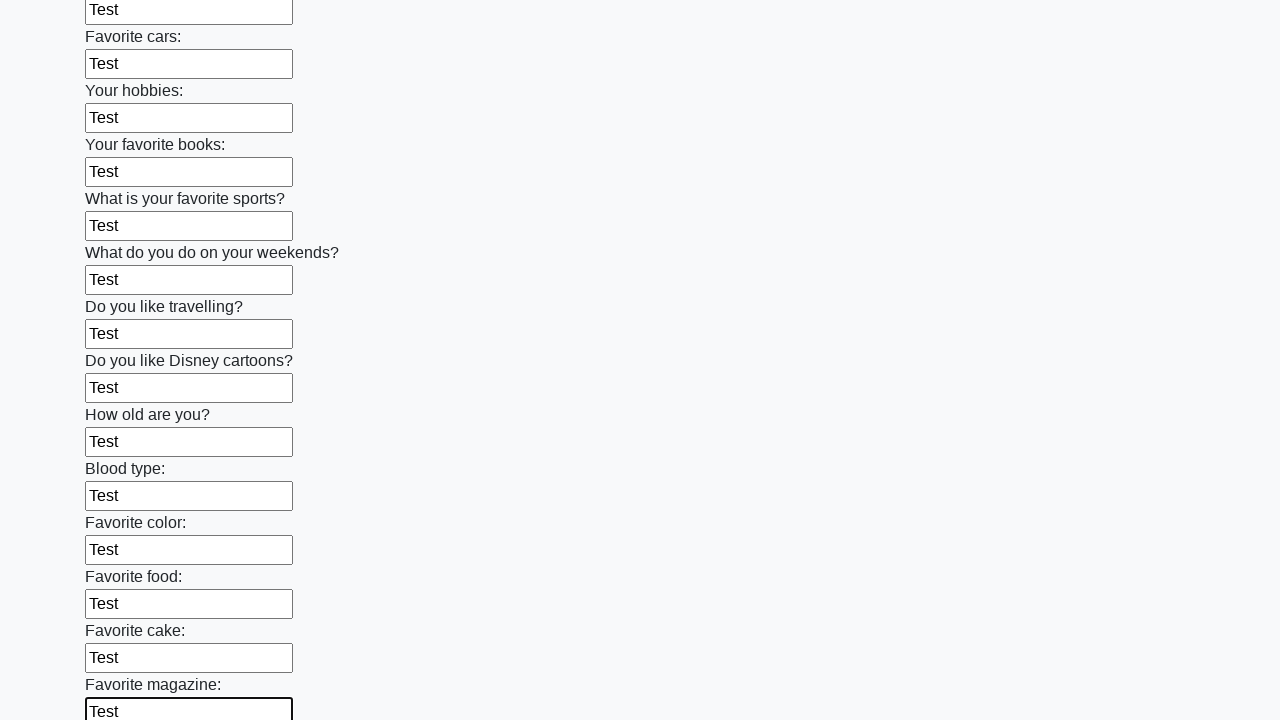

Filled input field with test data 'Test' on div.first_block input >> nth=23
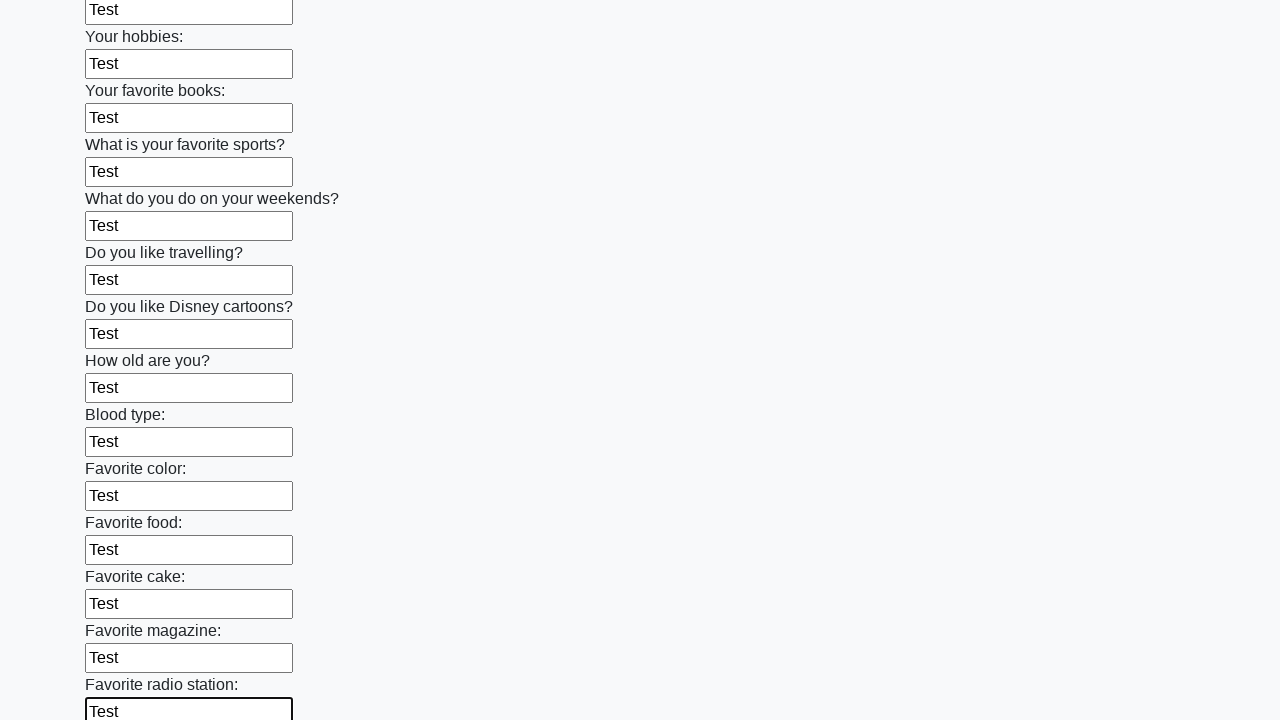

Filled input field with test data 'Test' on div.first_block input >> nth=24
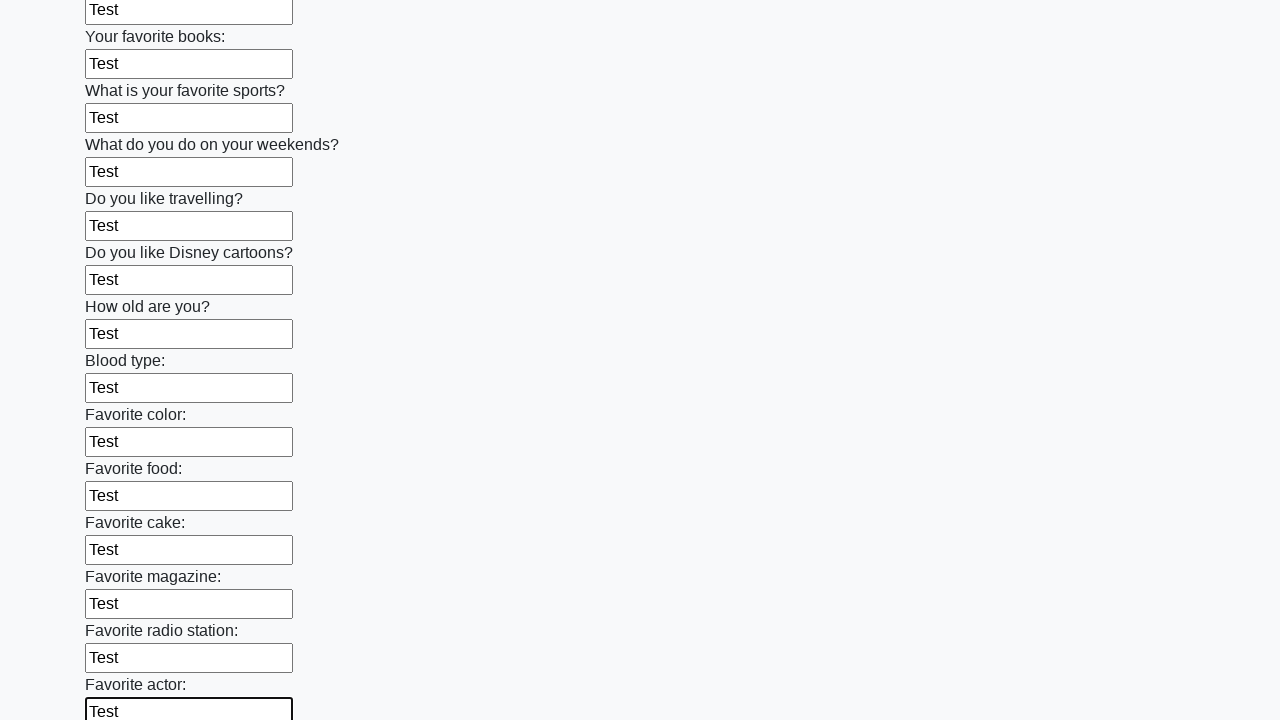

Filled input field with test data 'Test' on div.first_block input >> nth=25
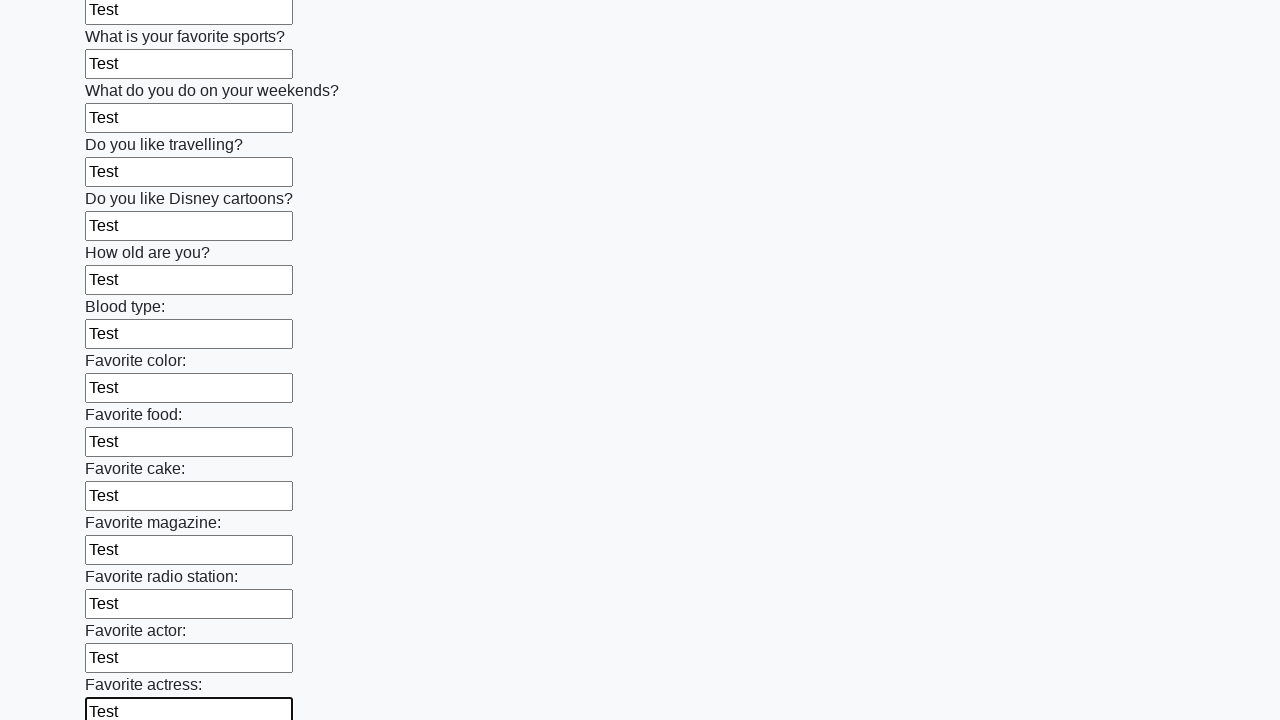

Filled input field with test data 'Test' on div.first_block input >> nth=26
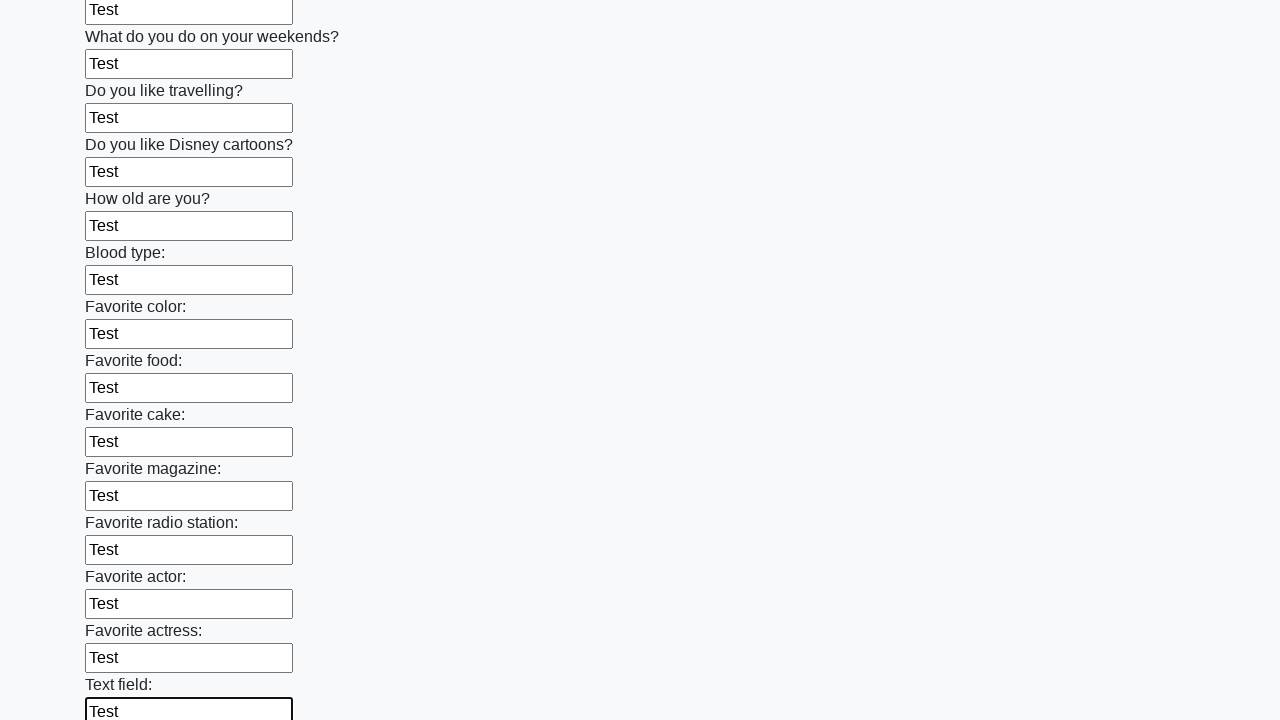

Filled input field with test data 'Test' on div.first_block input >> nth=27
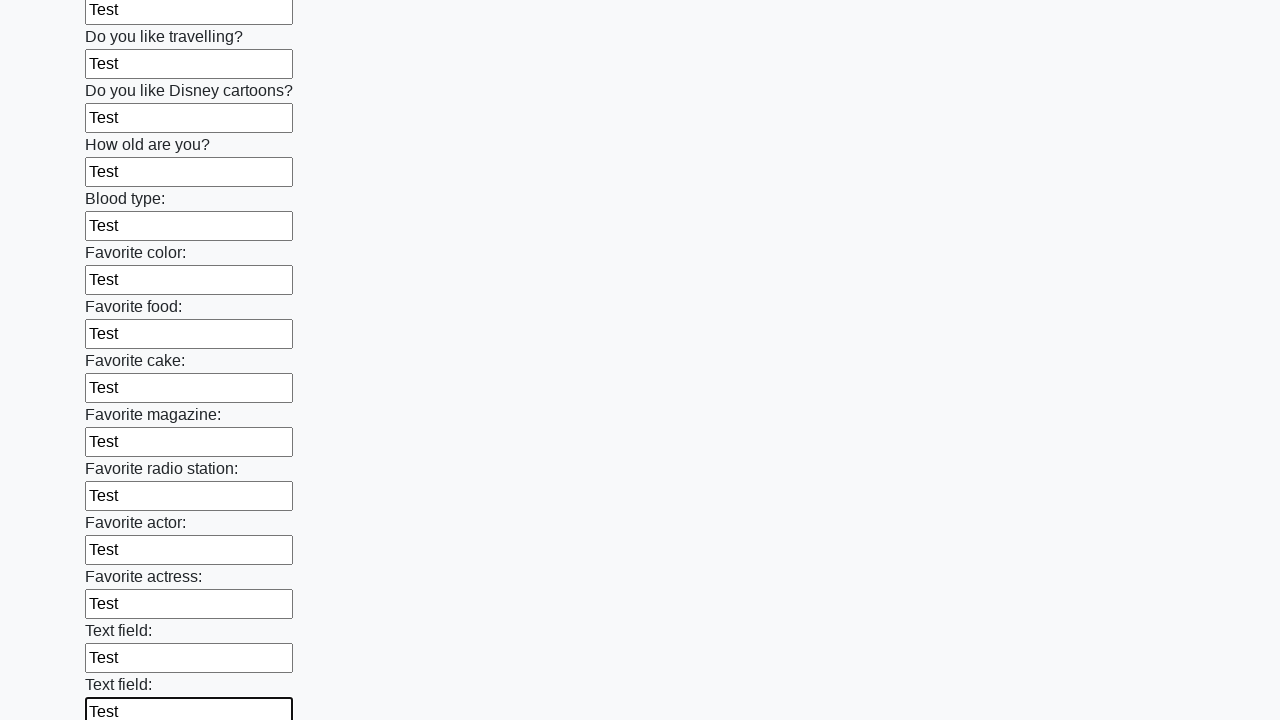

Filled input field with test data 'Test' on div.first_block input >> nth=28
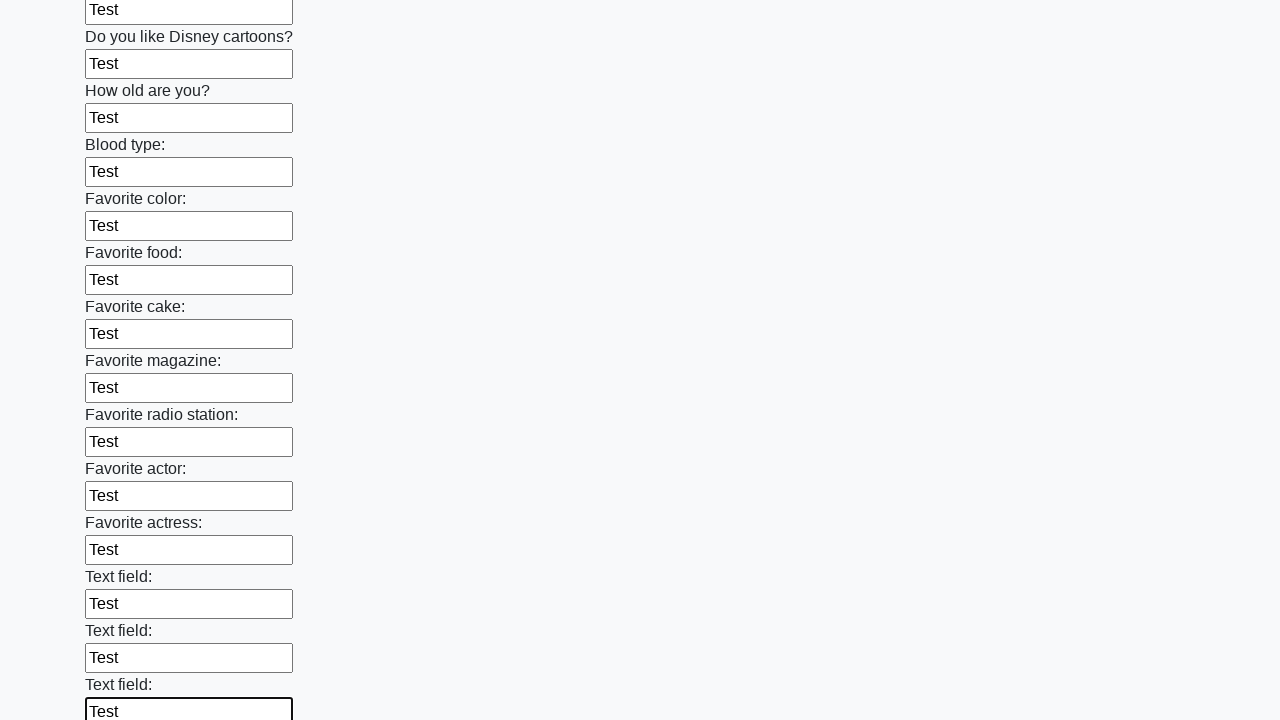

Filled input field with test data 'Test' on div.first_block input >> nth=29
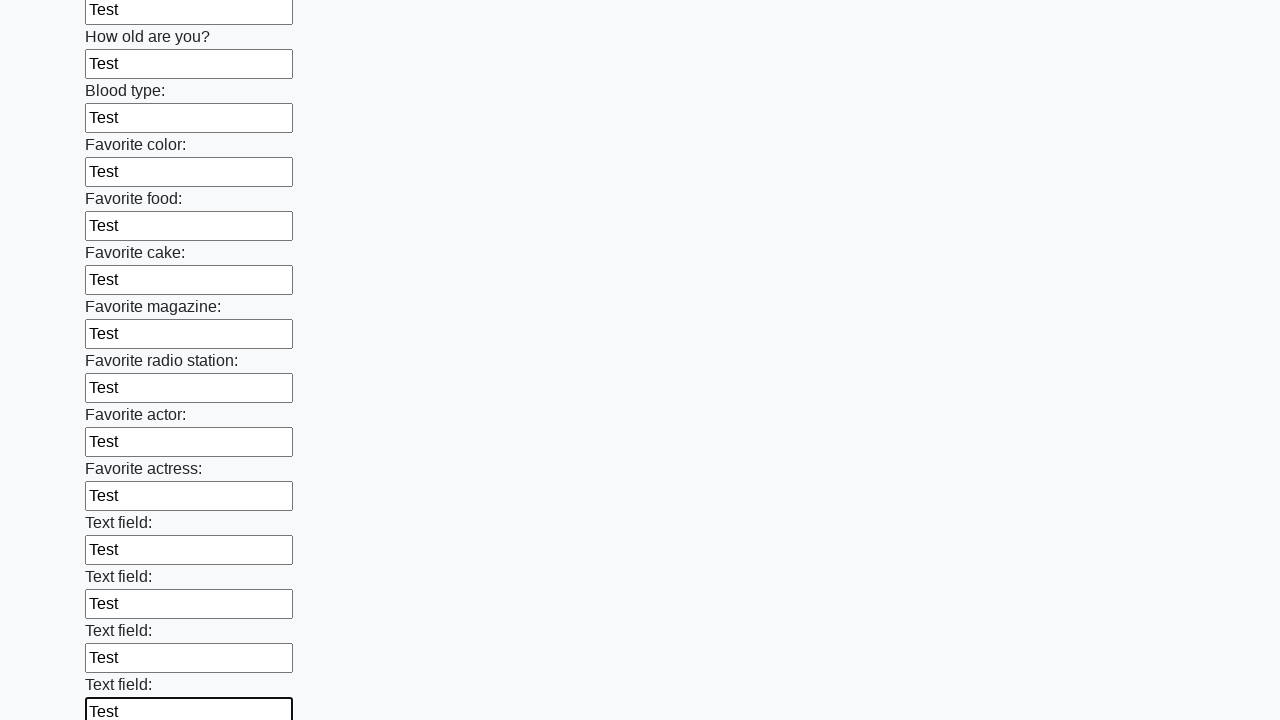

Filled input field with test data 'Test' on div.first_block input >> nth=30
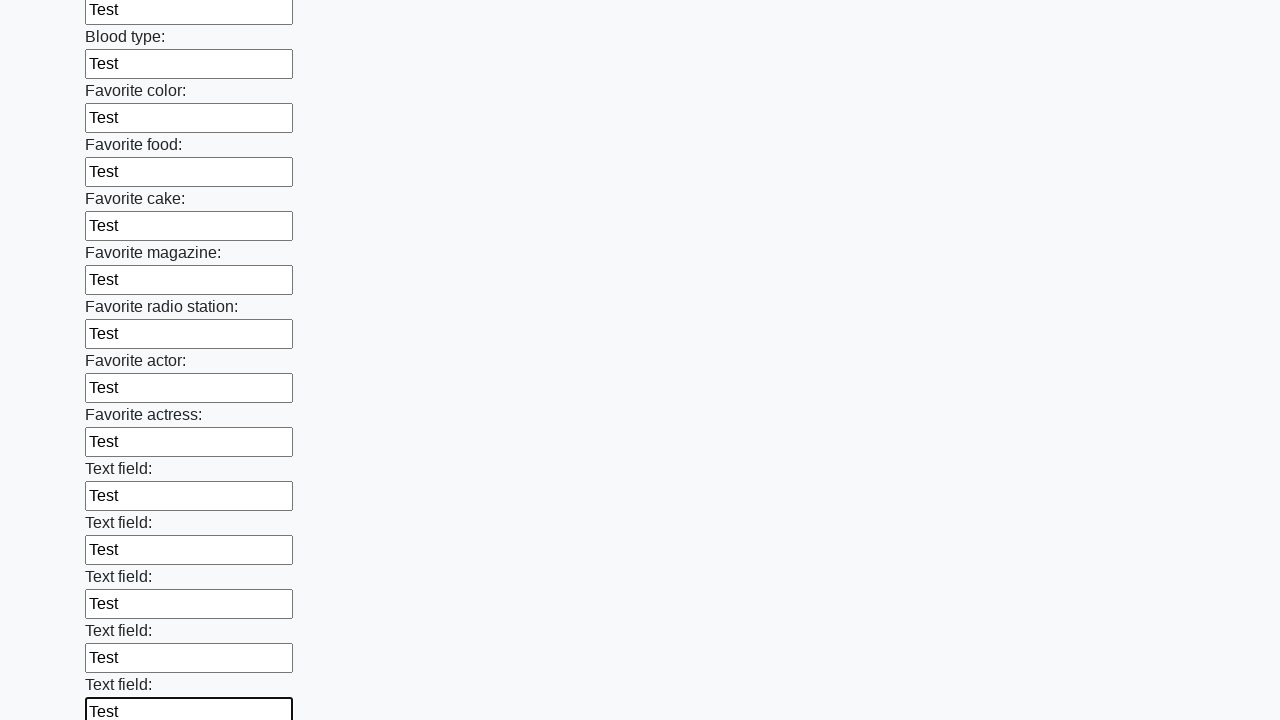

Filled input field with test data 'Test' on div.first_block input >> nth=31
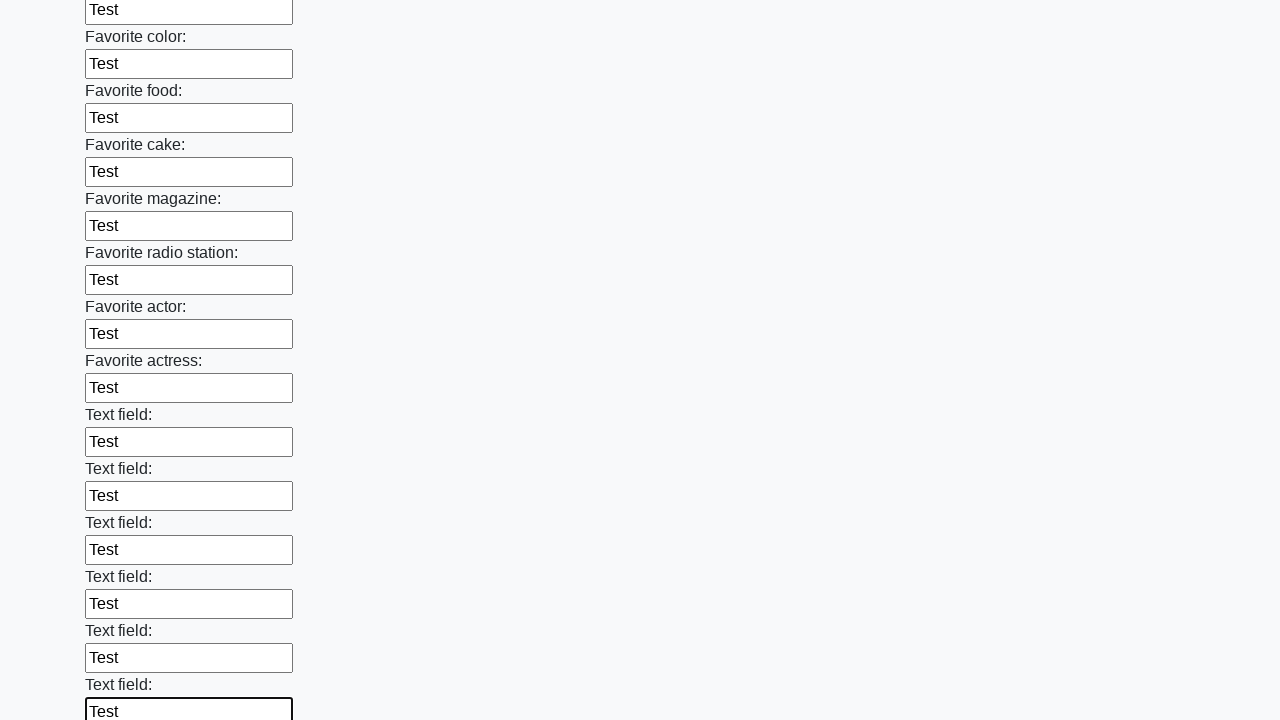

Filled input field with test data 'Test' on div.first_block input >> nth=32
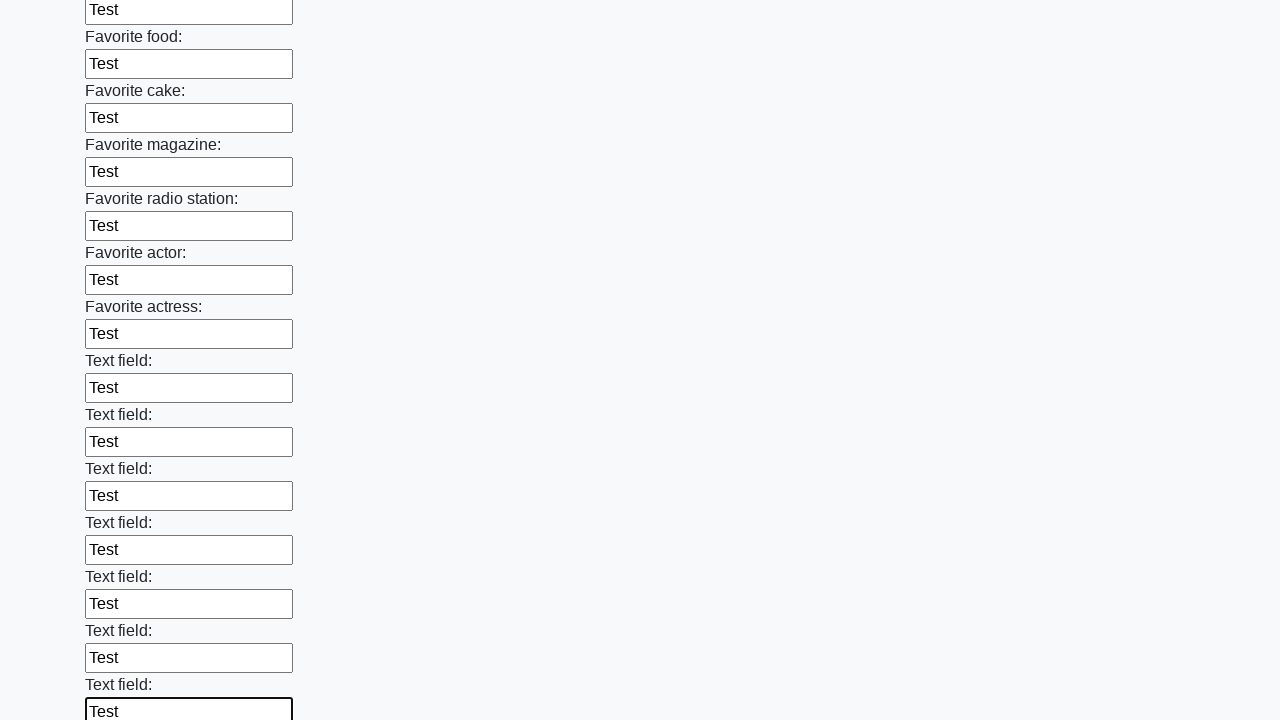

Filled input field with test data 'Test' on div.first_block input >> nth=33
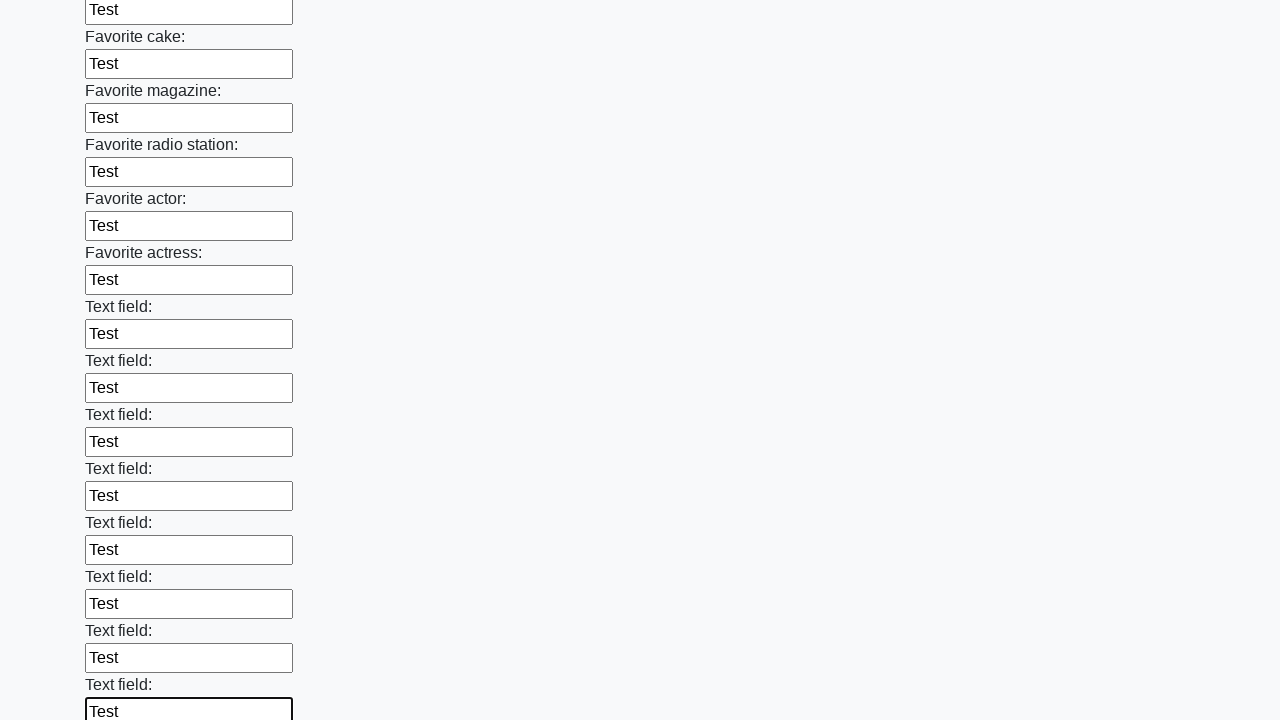

Filled input field with test data 'Test' on div.first_block input >> nth=34
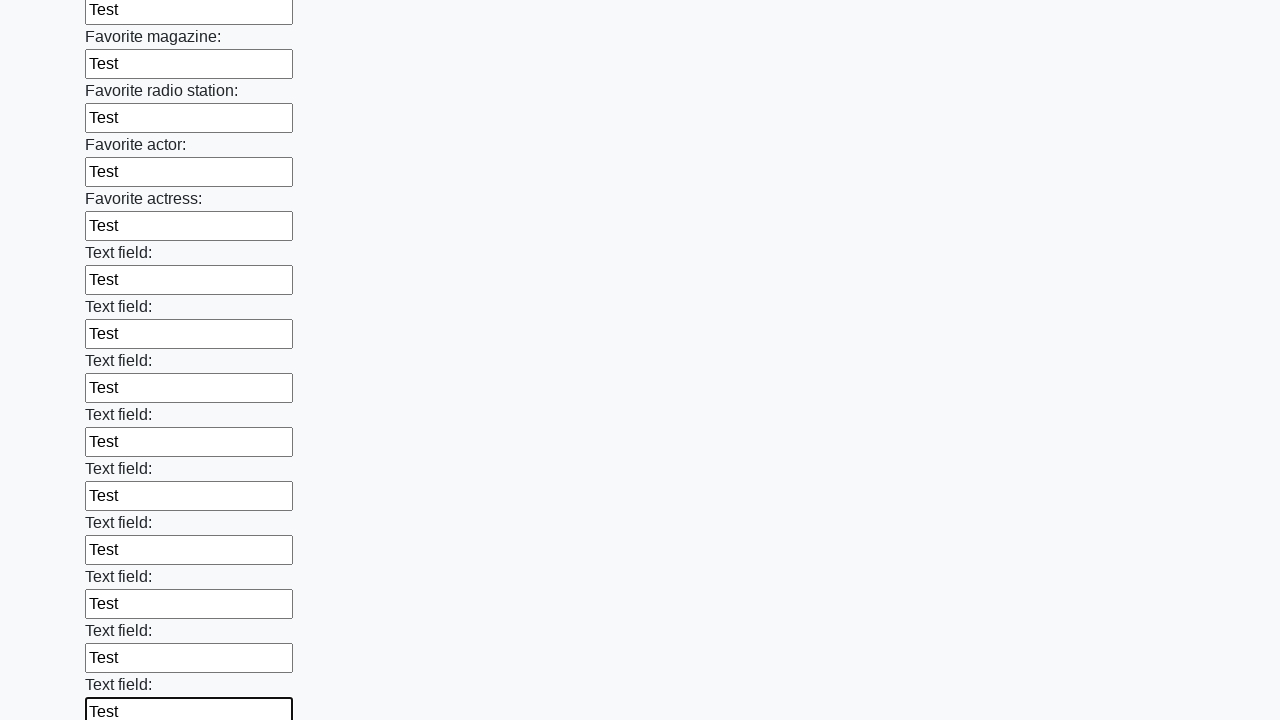

Filled input field with test data 'Test' on div.first_block input >> nth=35
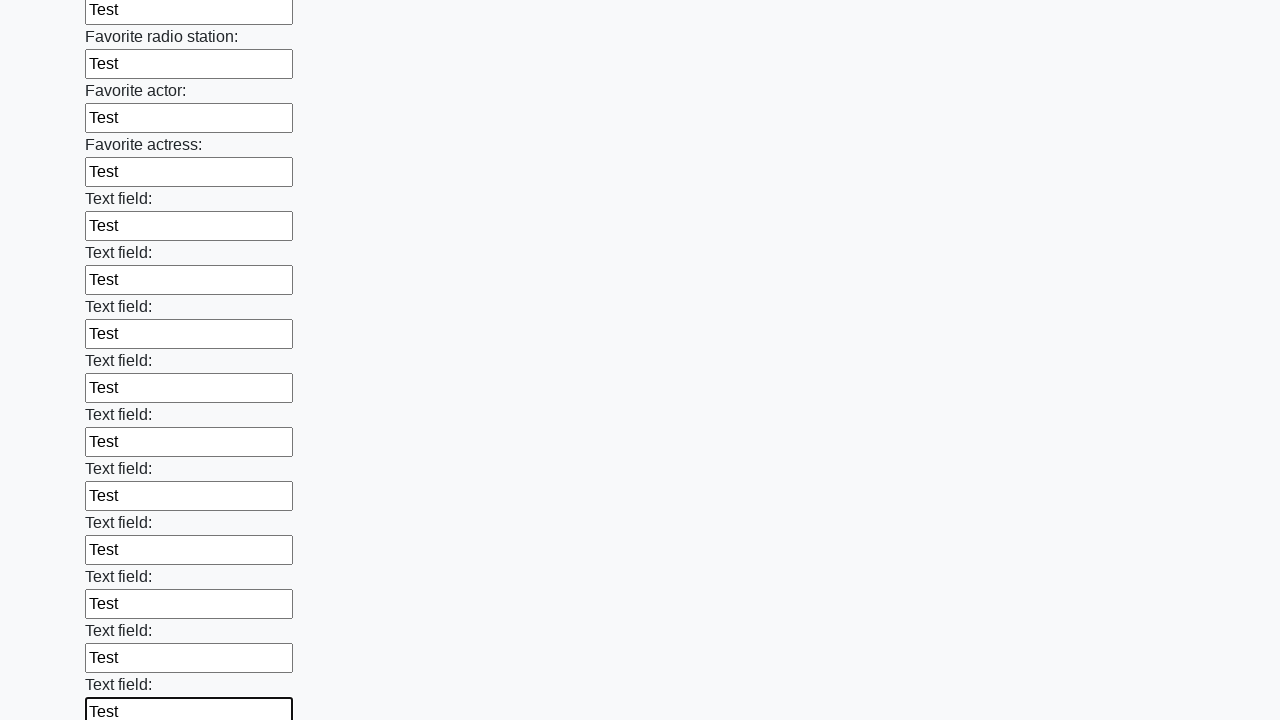

Filled input field with test data 'Test' on div.first_block input >> nth=36
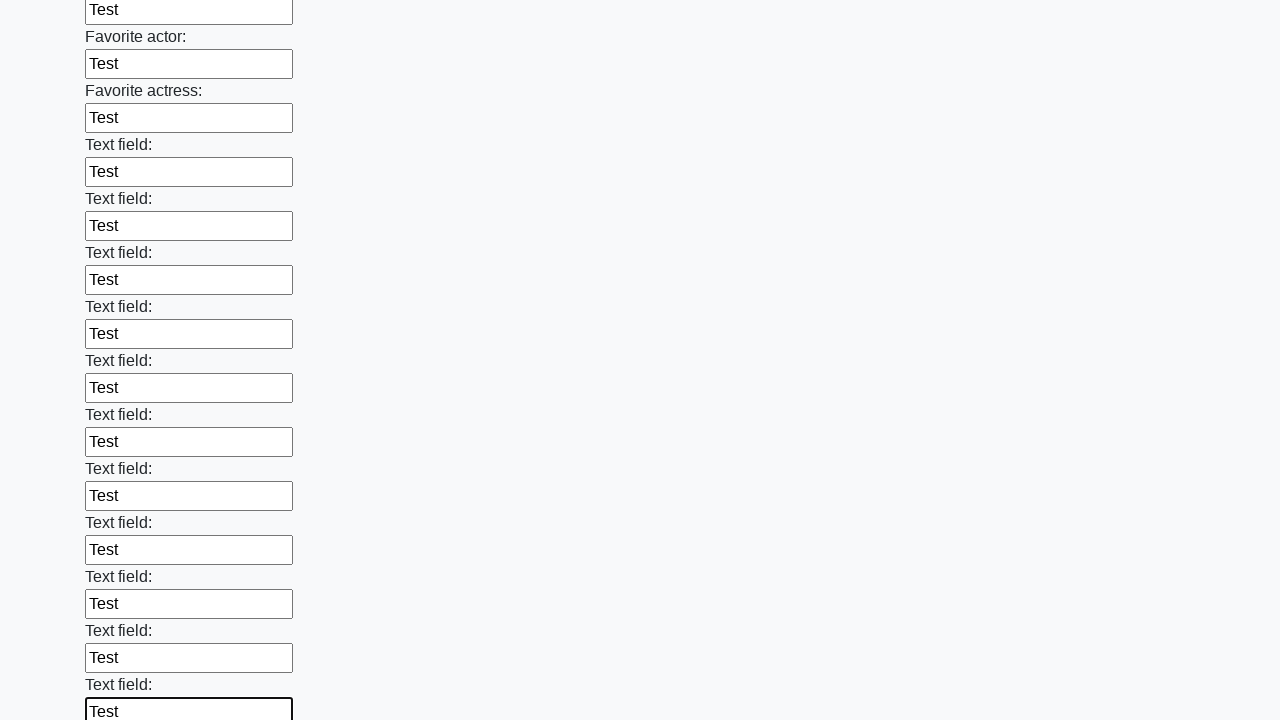

Filled input field with test data 'Test' on div.first_block input >> nth=37
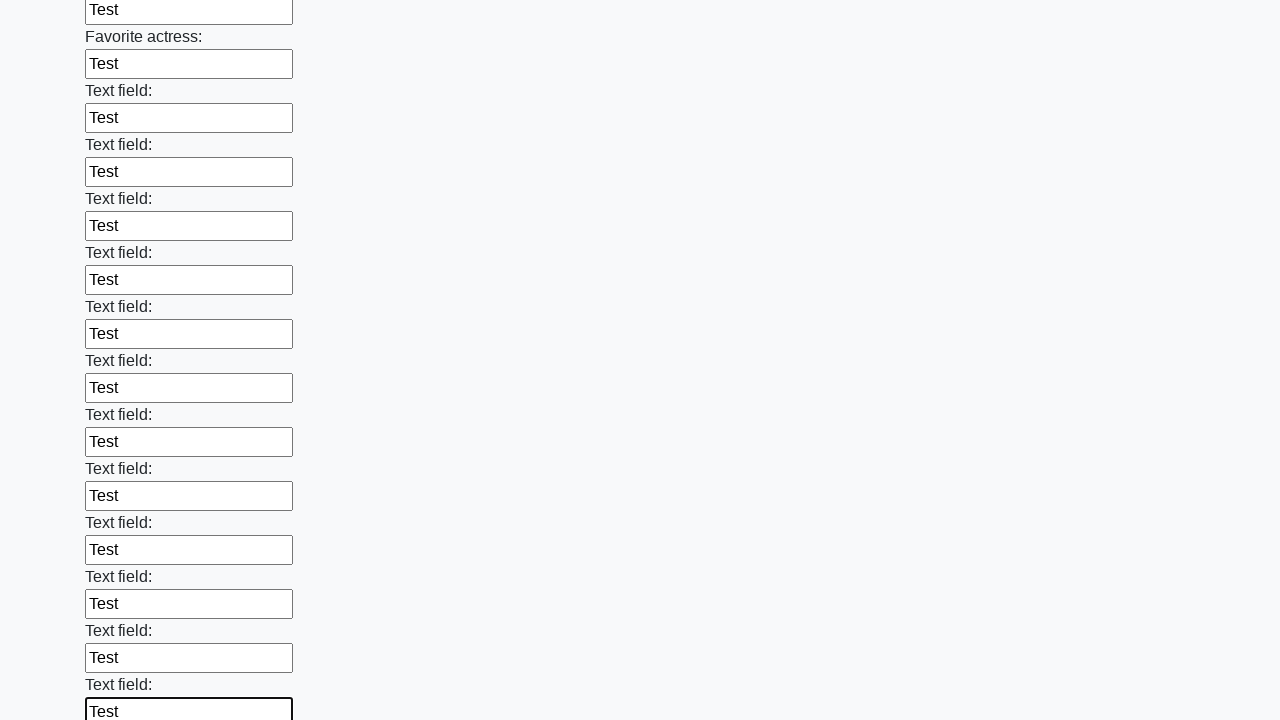

Filled input field with test data 'Test' on div.first_block input >> nth=38
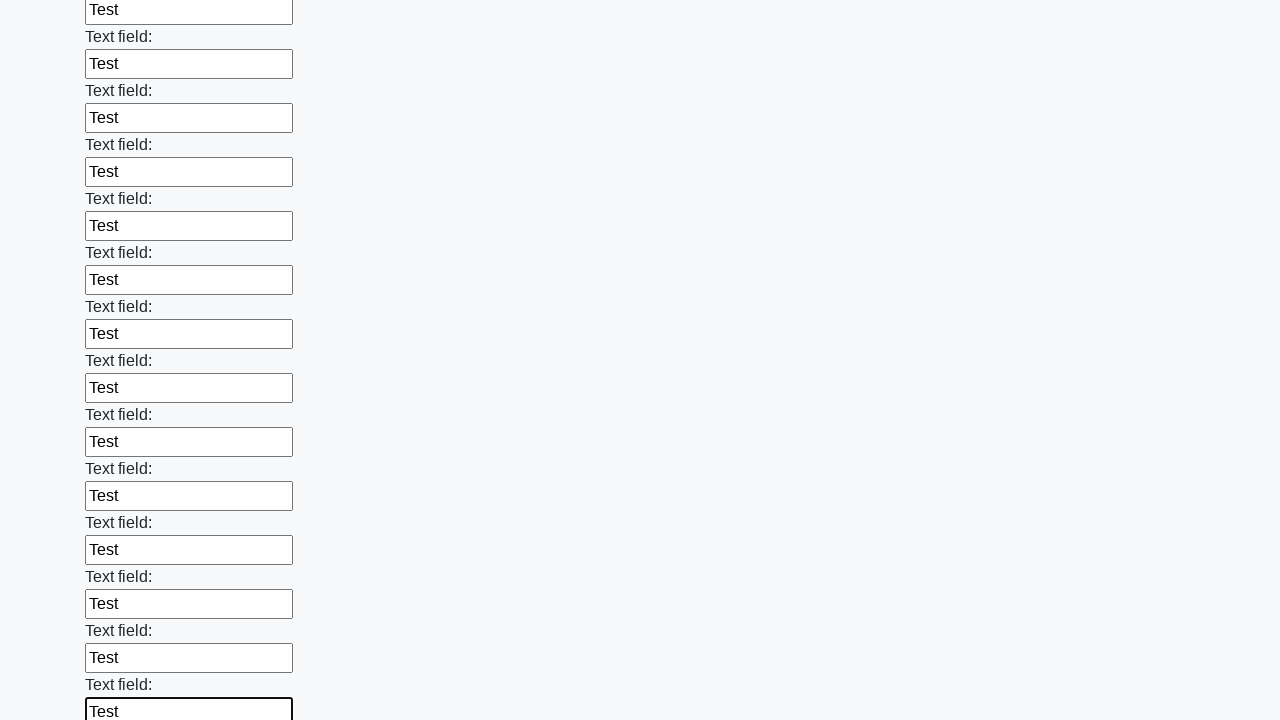

Filled input field with test data 'Test' on div.first_block input >> nth=39
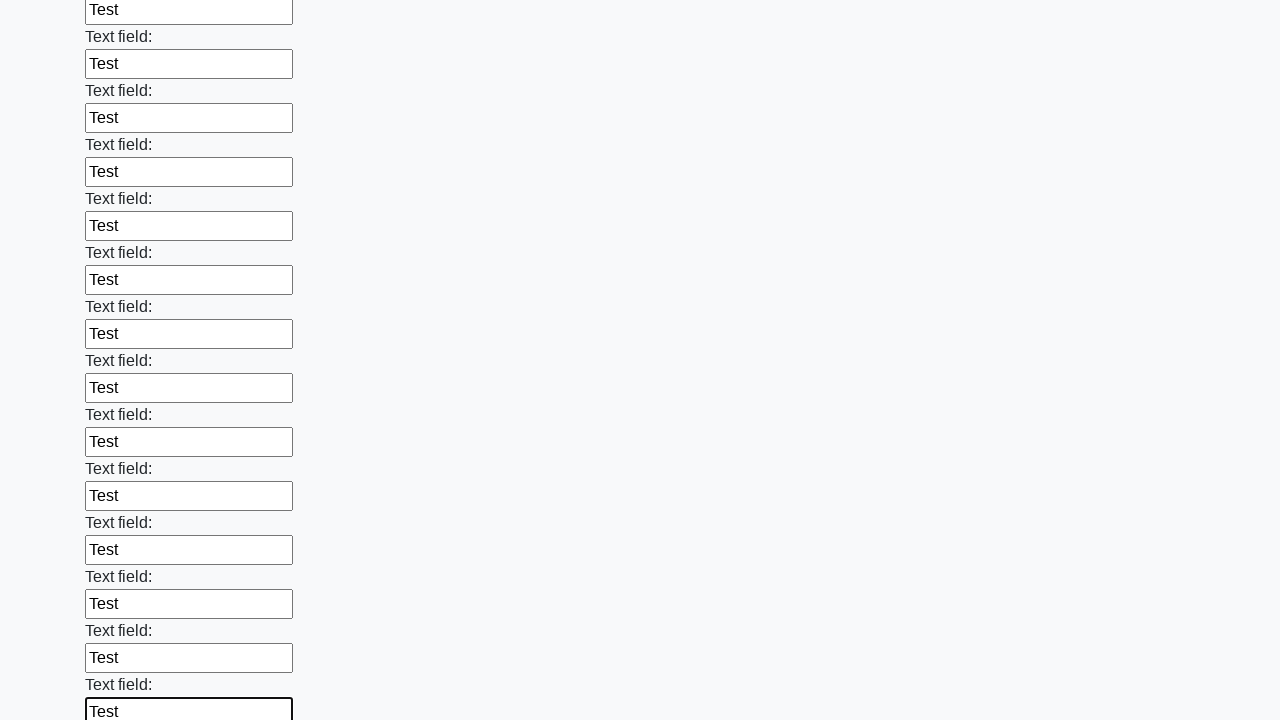

Filled input field with test data 'Test' on div.first_block input >> nth=40
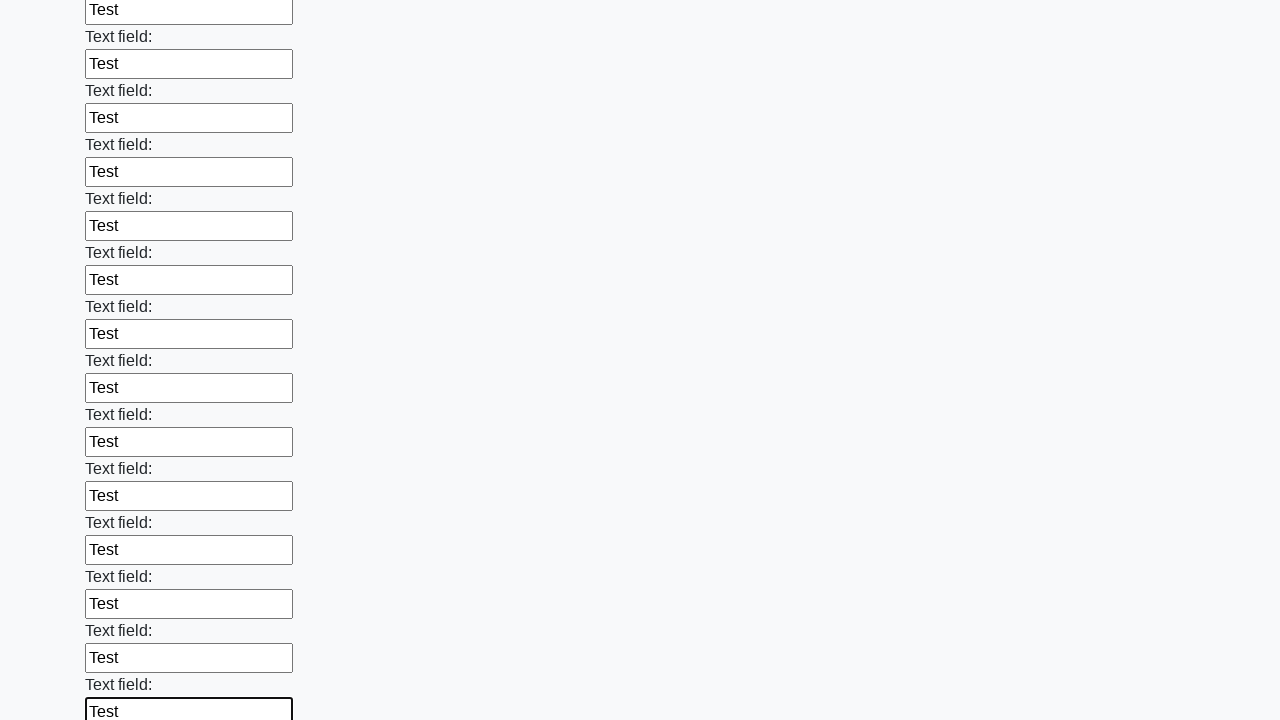

Filled input field with test data 'Test' on div.first_block input >> nth=41
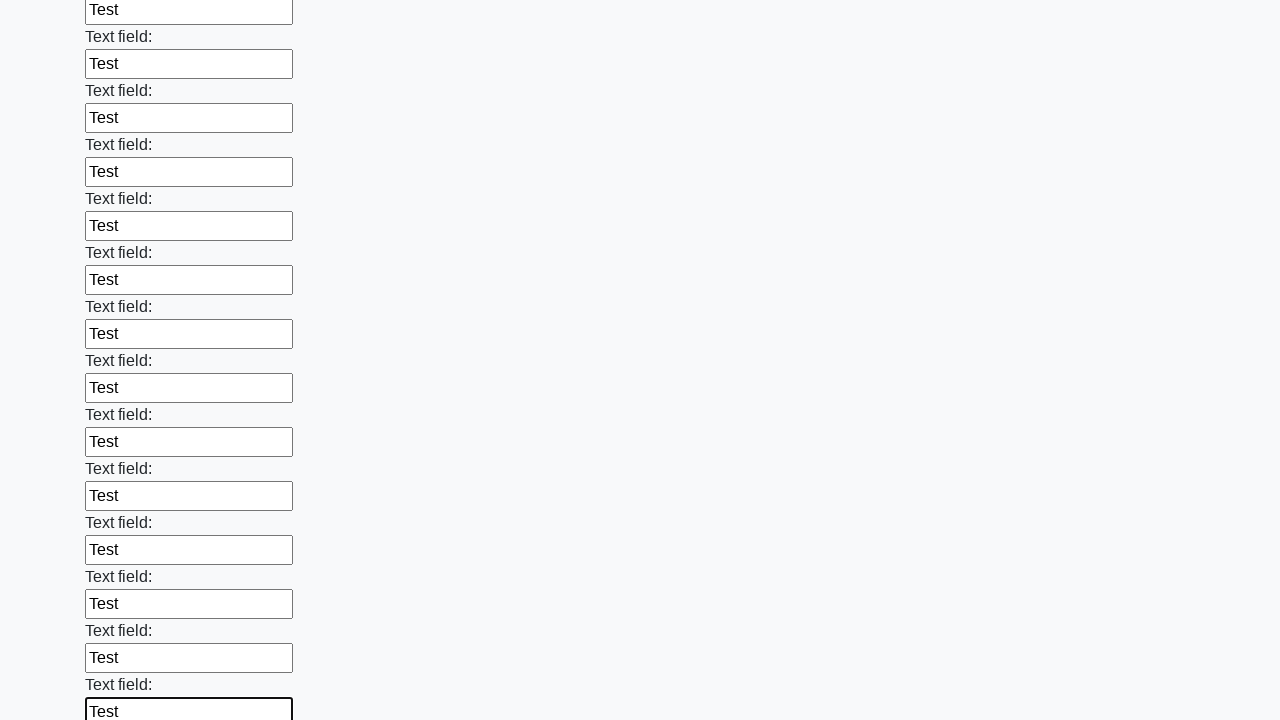

Filled input field with test data 'Test' on div.first_block input >> nth=42
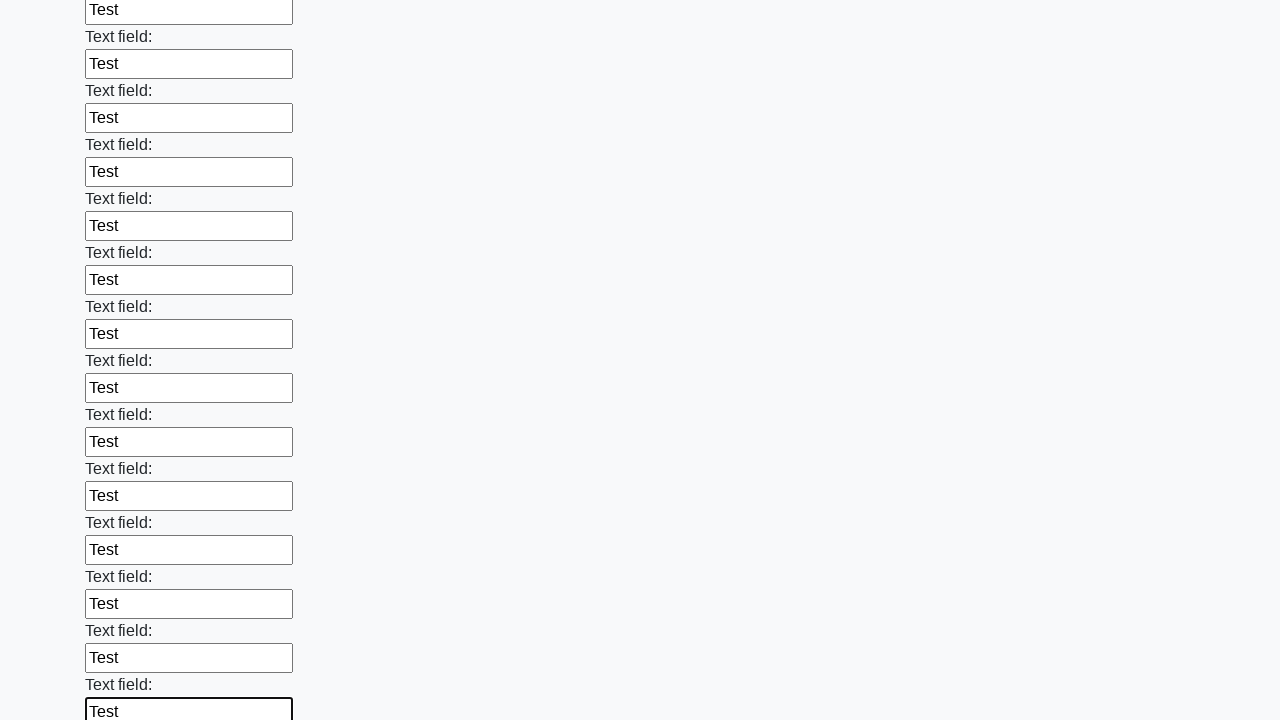

Filled input field with test data 'Test' on div.first_block input >> nth=43
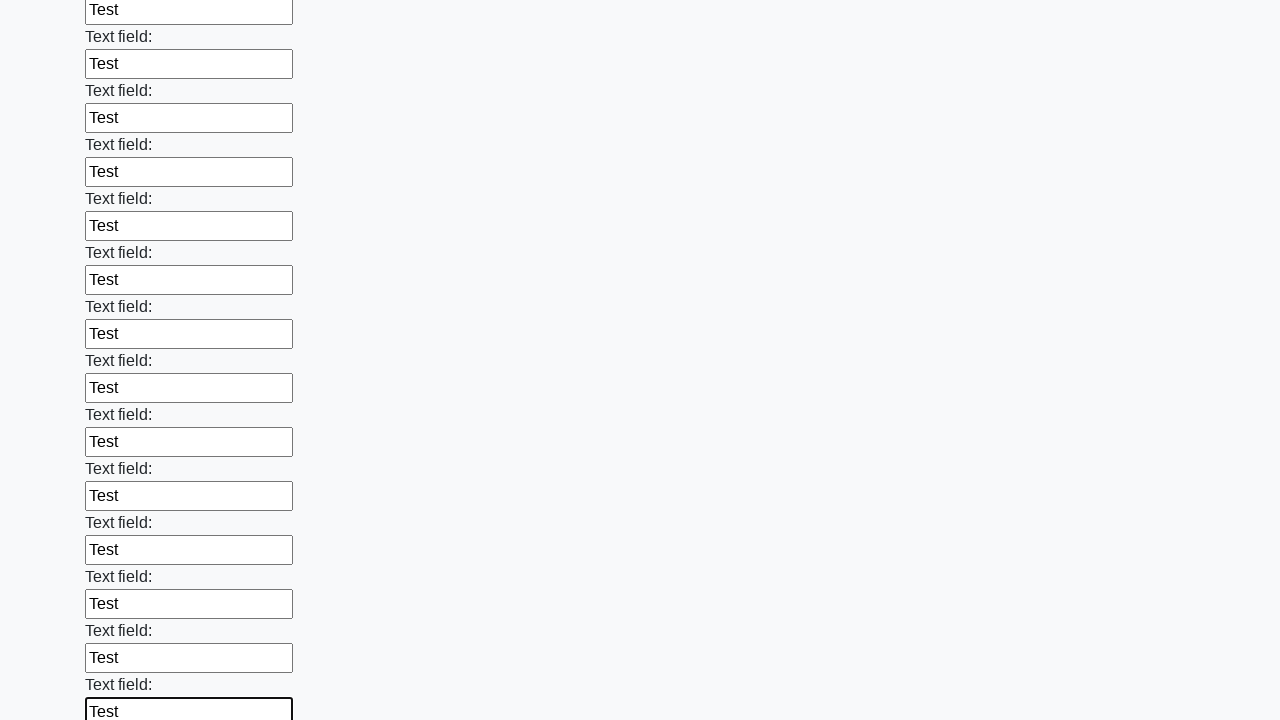

Filled input field with test data 'Test' on div.first_block input >> nth=44
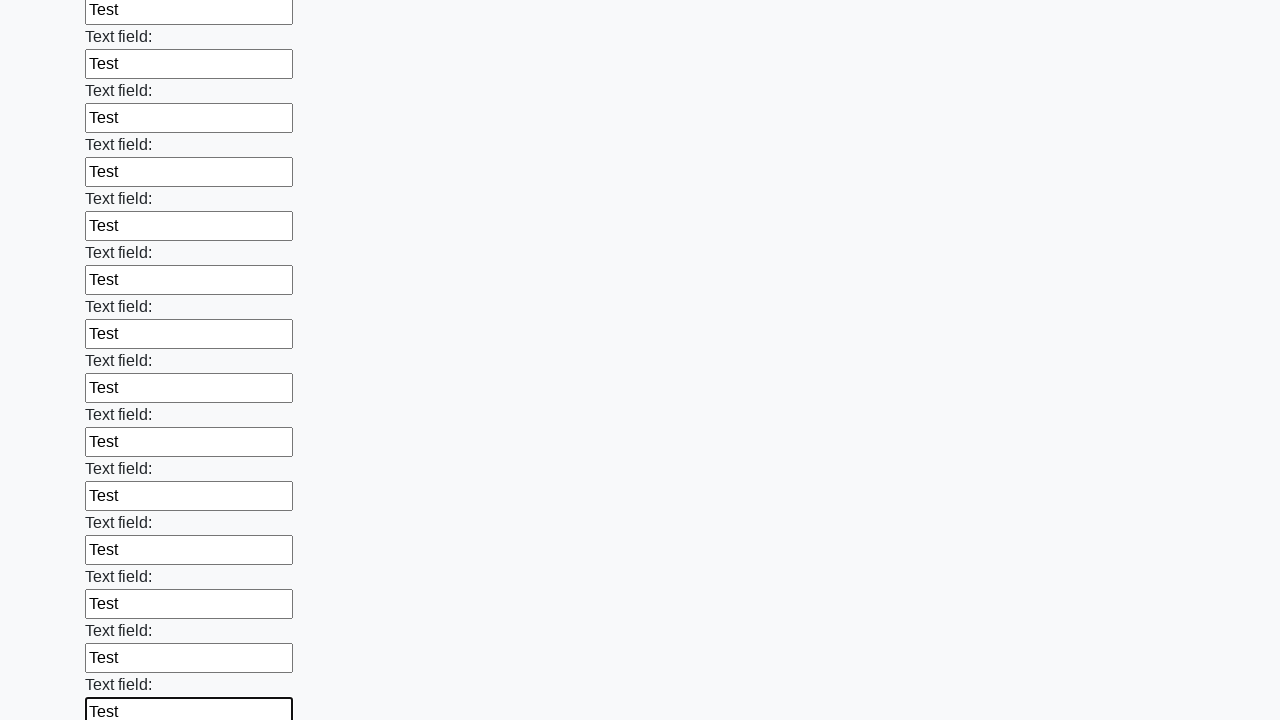

Filled input field with test data 'Test' on div.first_block input >> nth=45
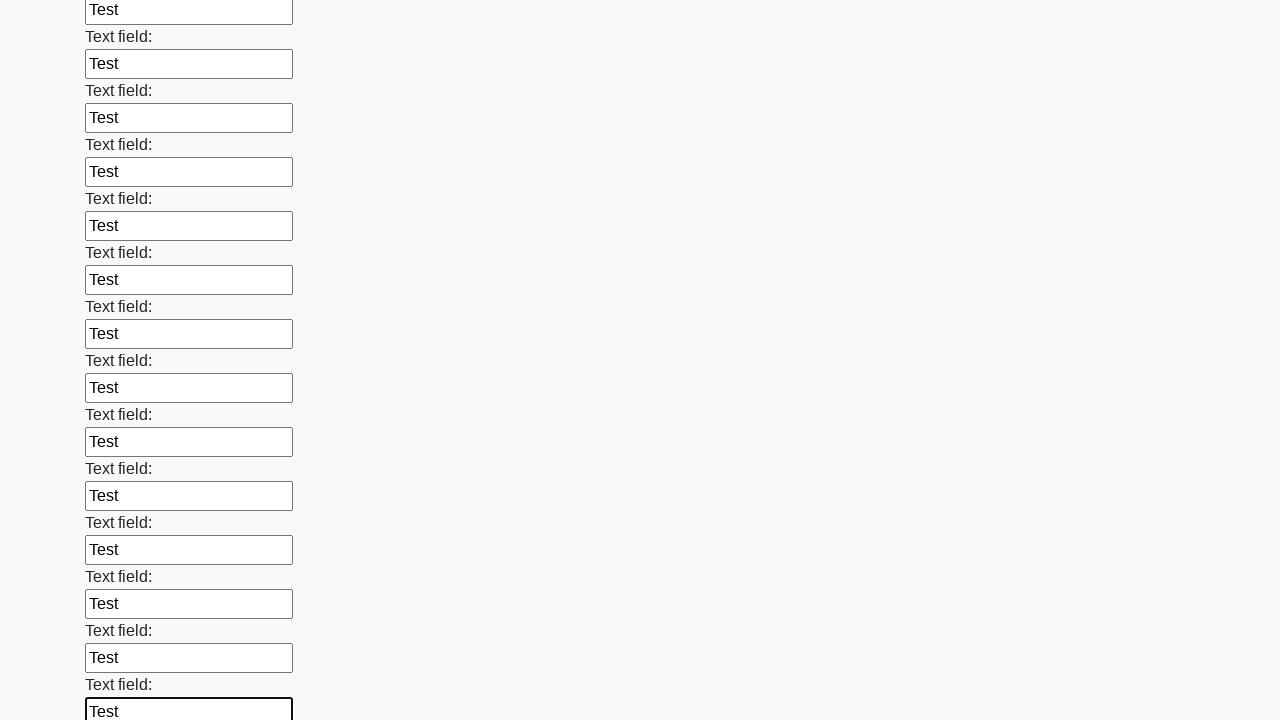

Filled input field with test data 'Test' on div.first_block input >> nth=46
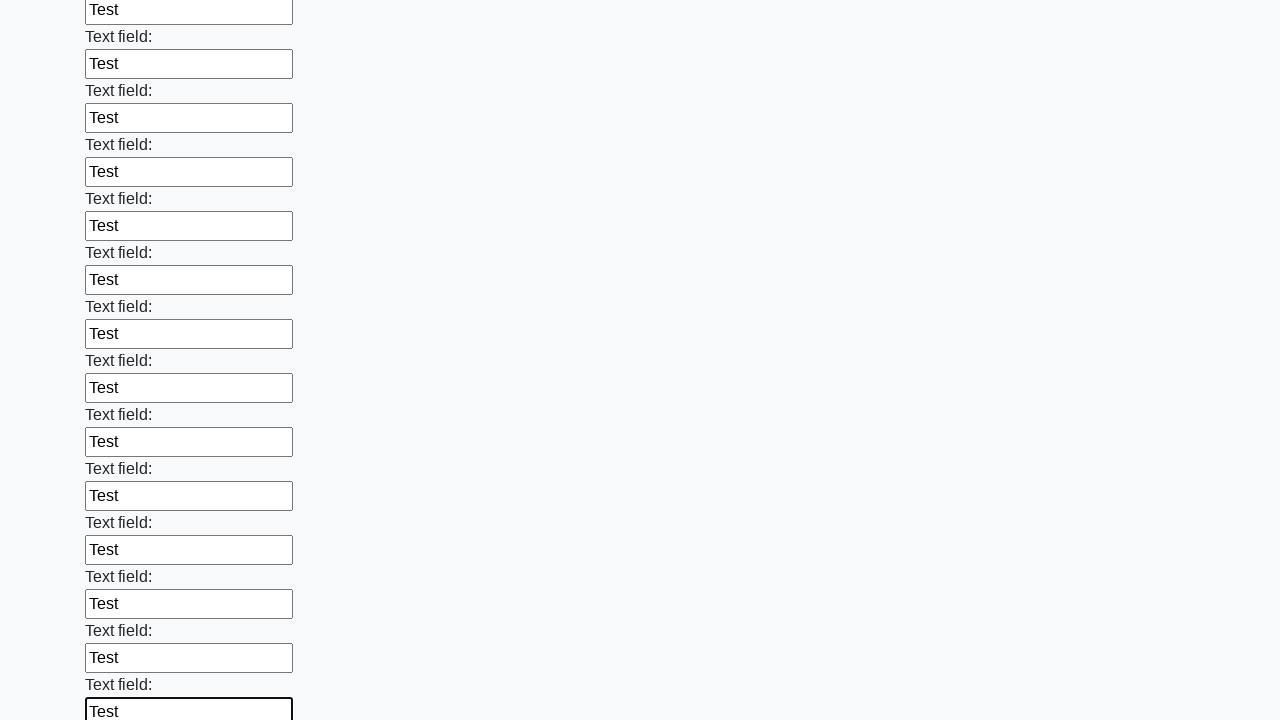

Filled input field with test data 'Test' on div.first_block input >> nth=47
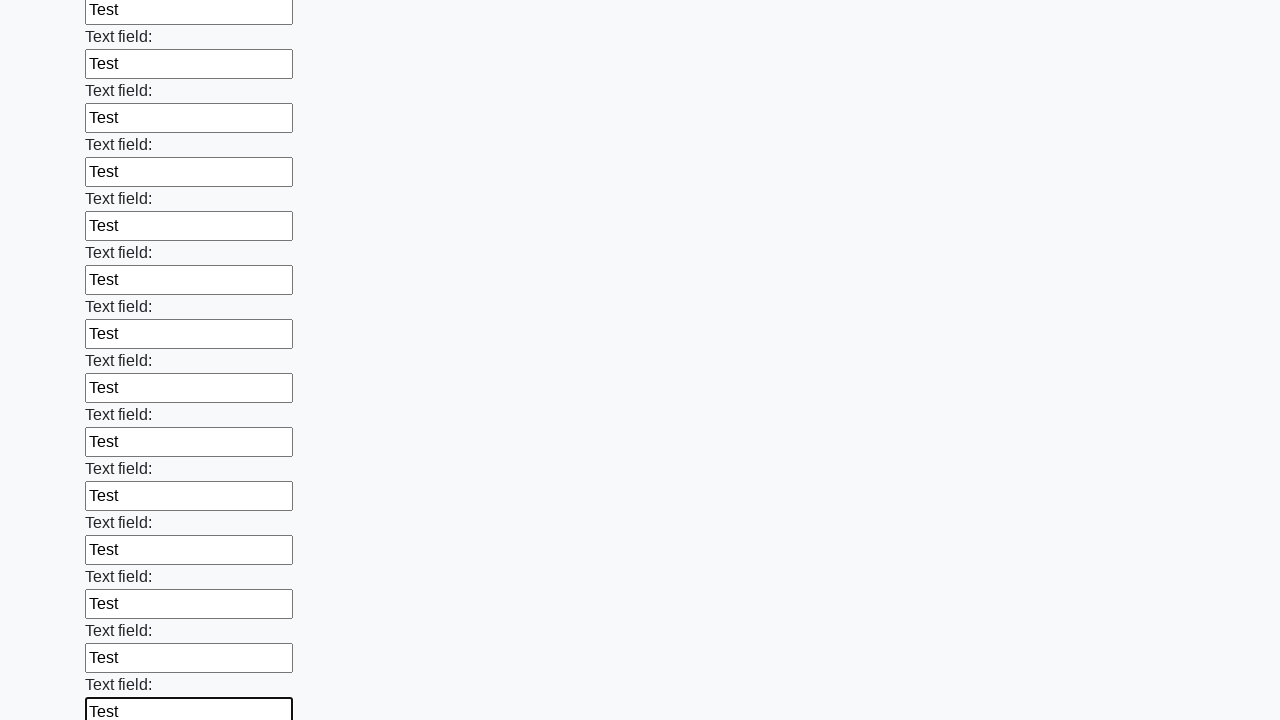

Filled input field with test data 'Test' on div.first_block input >> nth=48
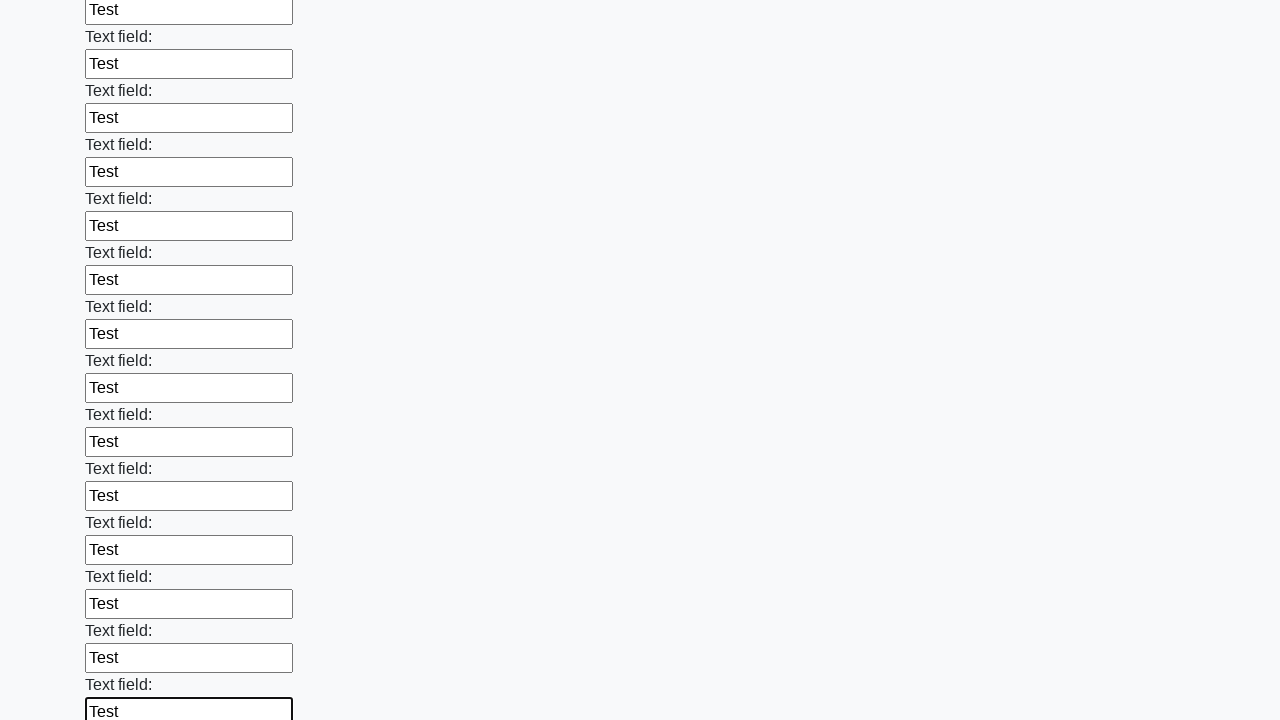

Filled input field with test data 'Test' on div.first_block input >> nth=49
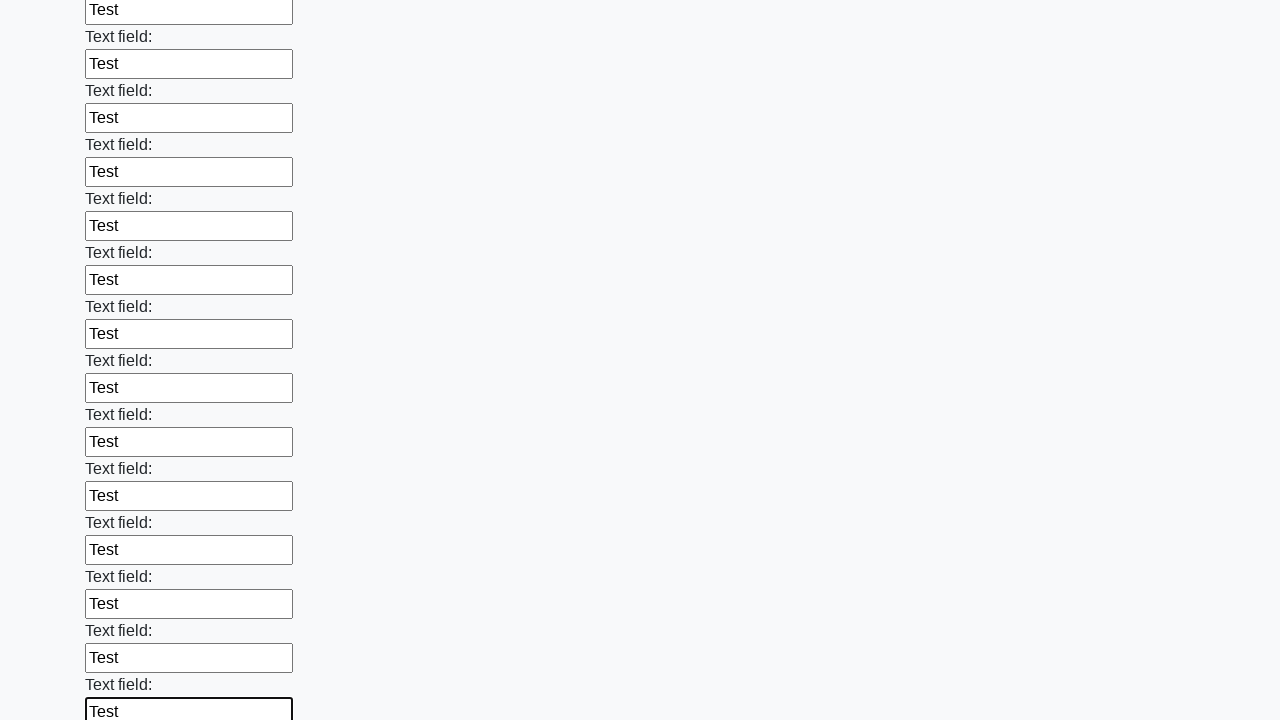

Filled input field with test data 'Test' on div.first_block input >> nth=50
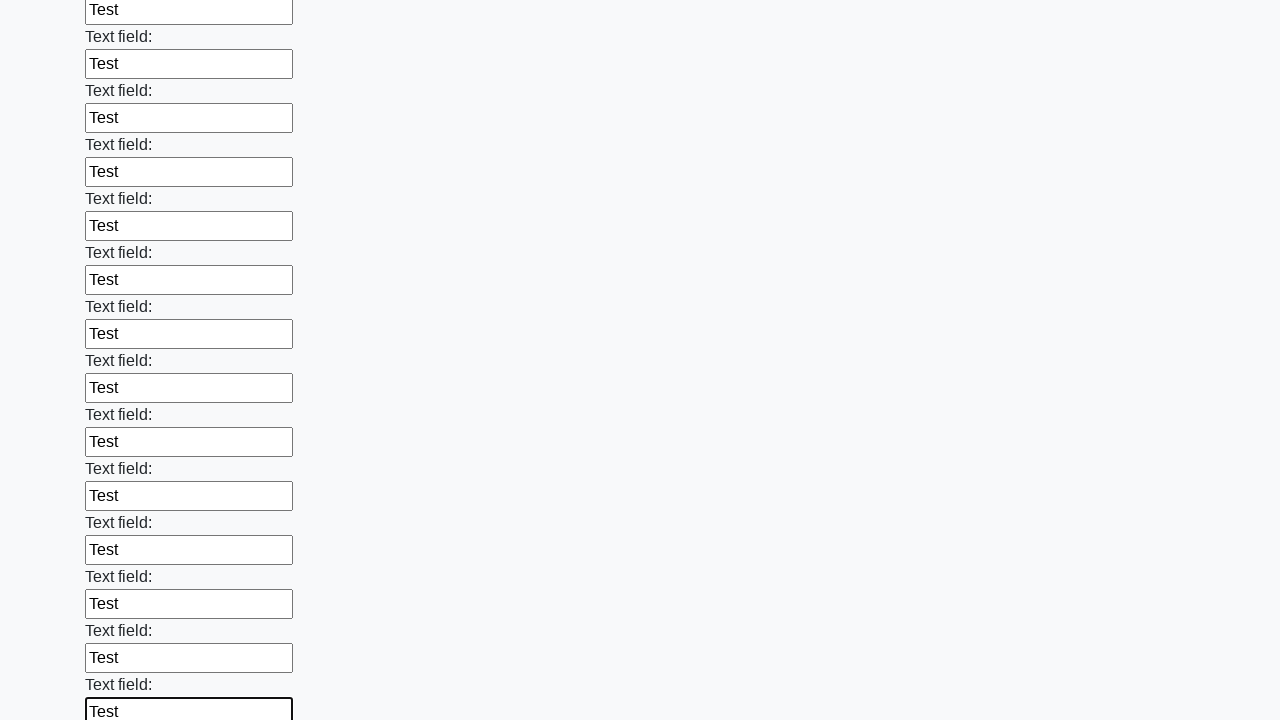

Filled input field with test data 'Test' on div.first_block input >> nth=51
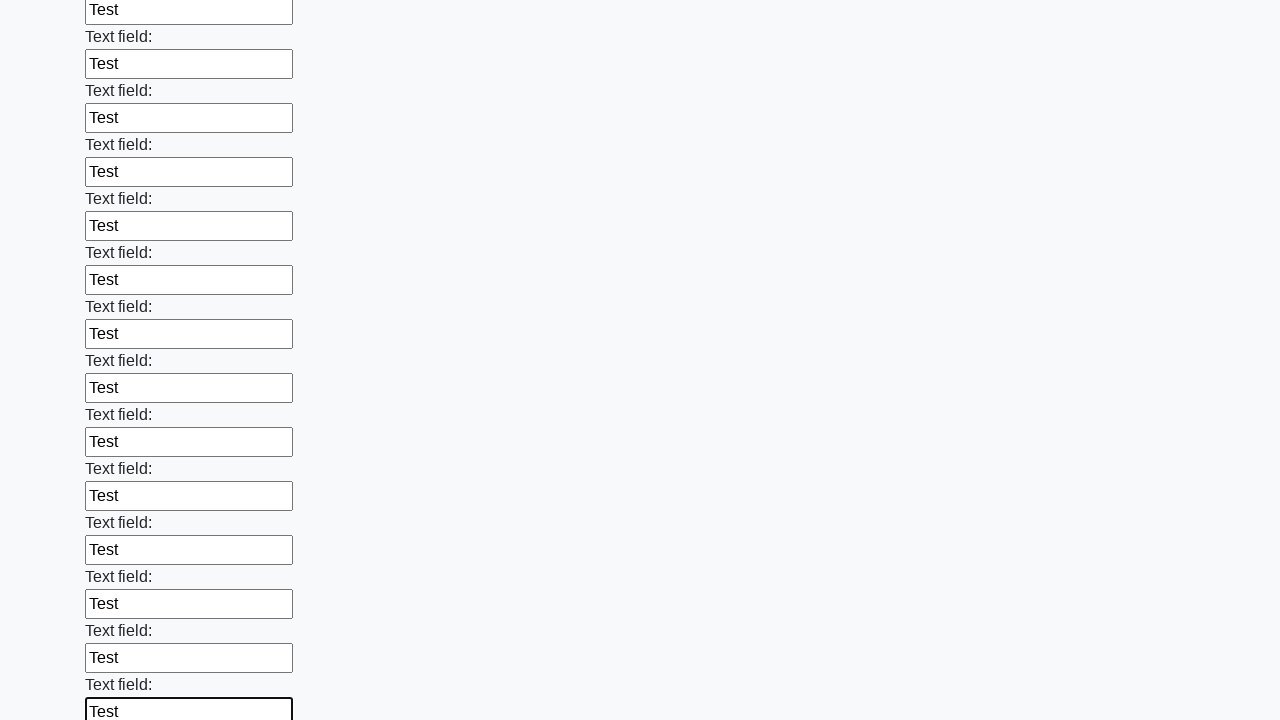

Filled input field with test data 'Test' on div.first_block input >> nth=52
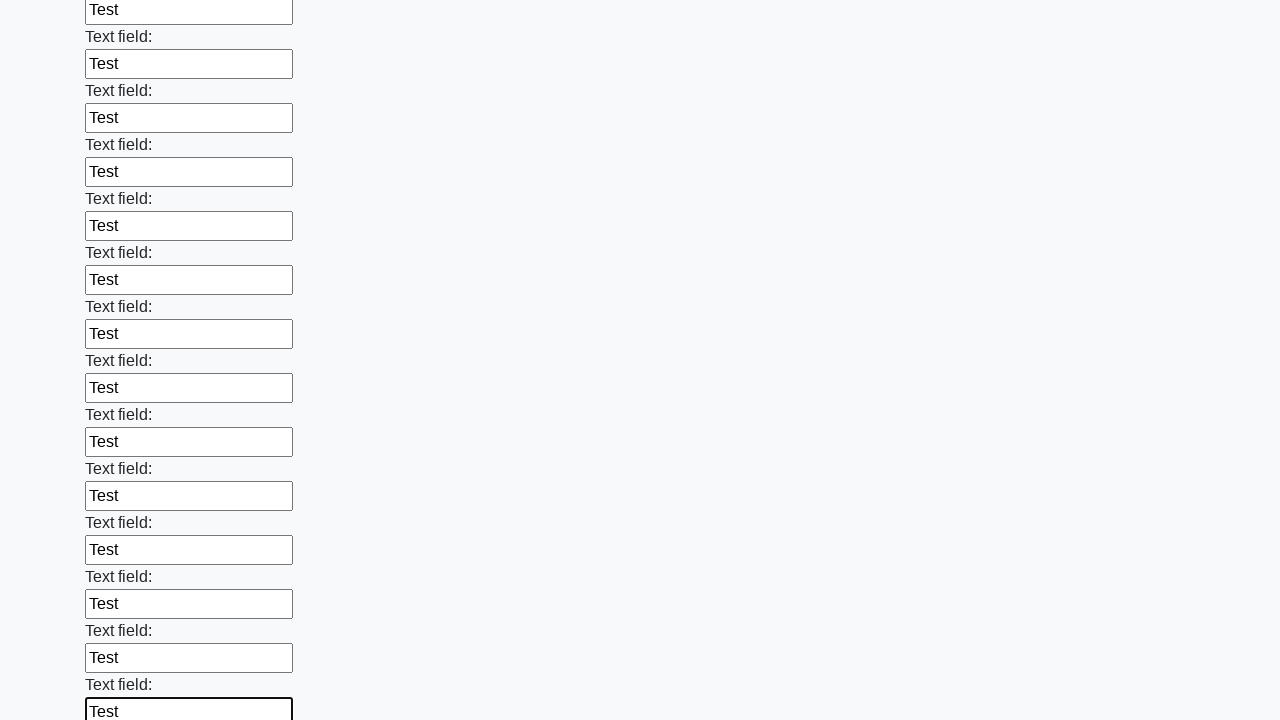

Filled input field with test data 'Test' on div.first_block input >> nth=53
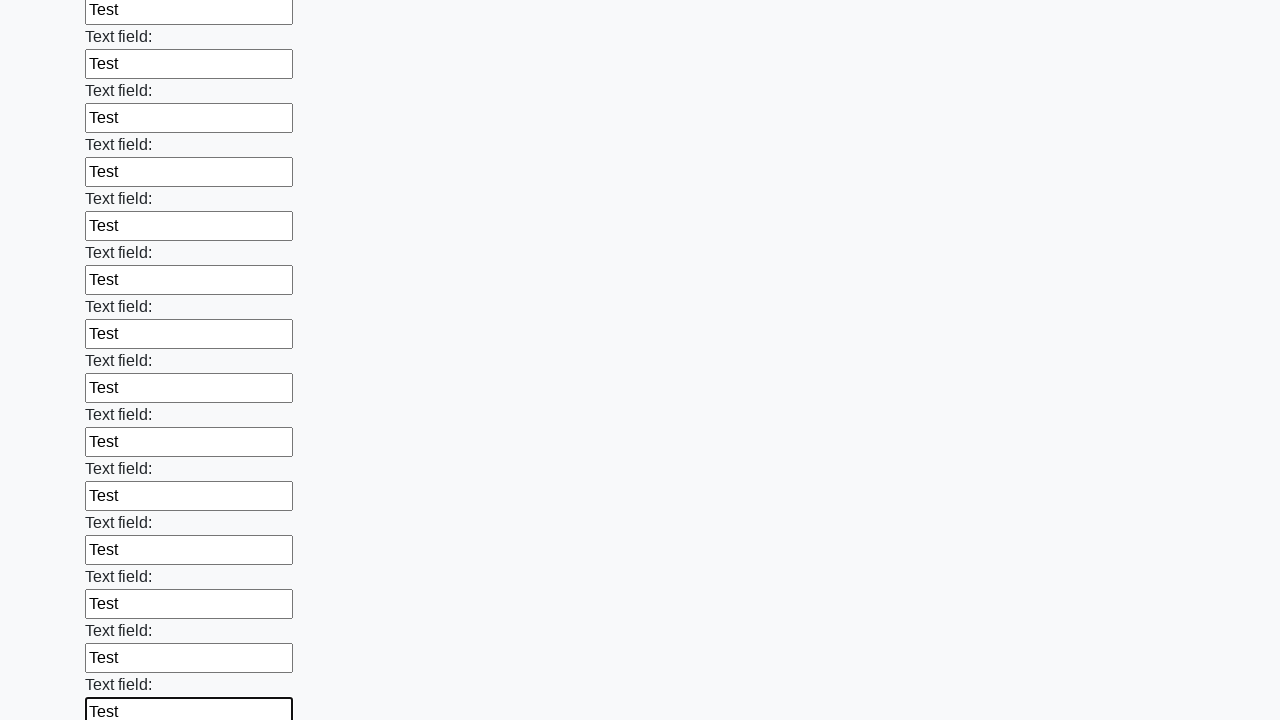

Filled input field with test data 'Test' on div.first_block input >> nth=54
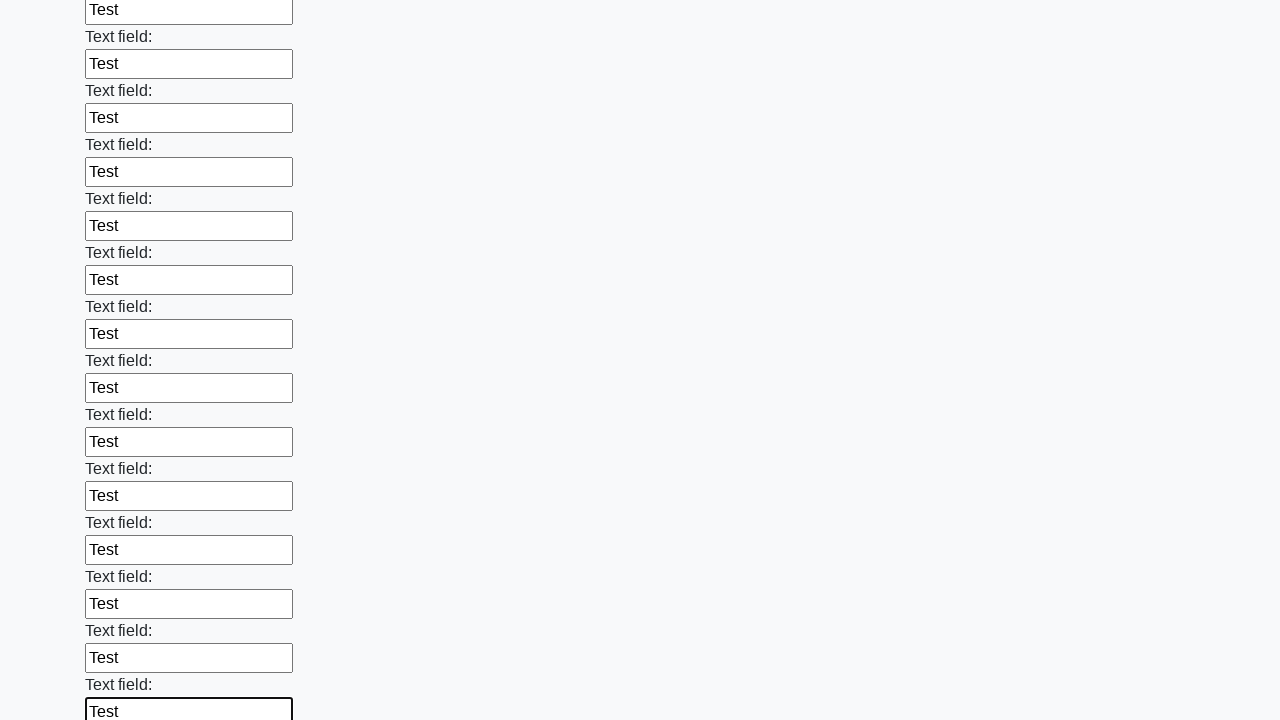

Filled input field with test data 'Test' on div.first_block input >> nth=55
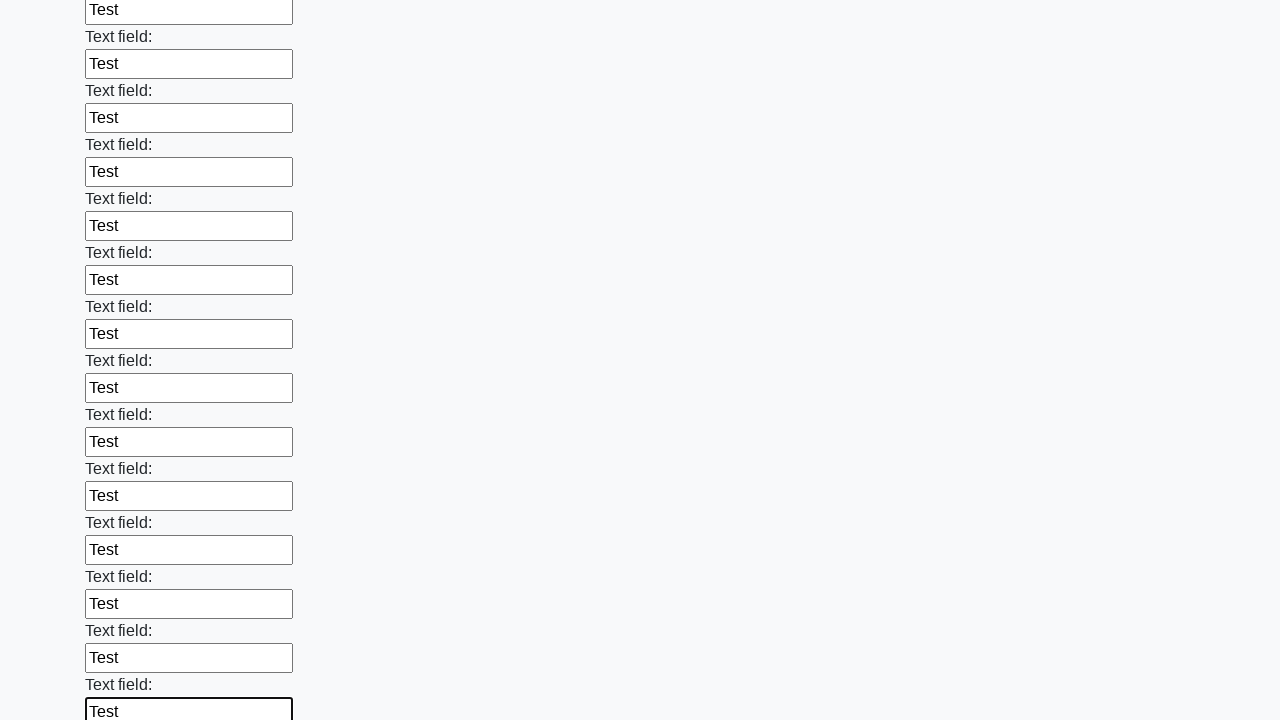

Filled input field with test data 'Test' on div.first_block input >> nth=56
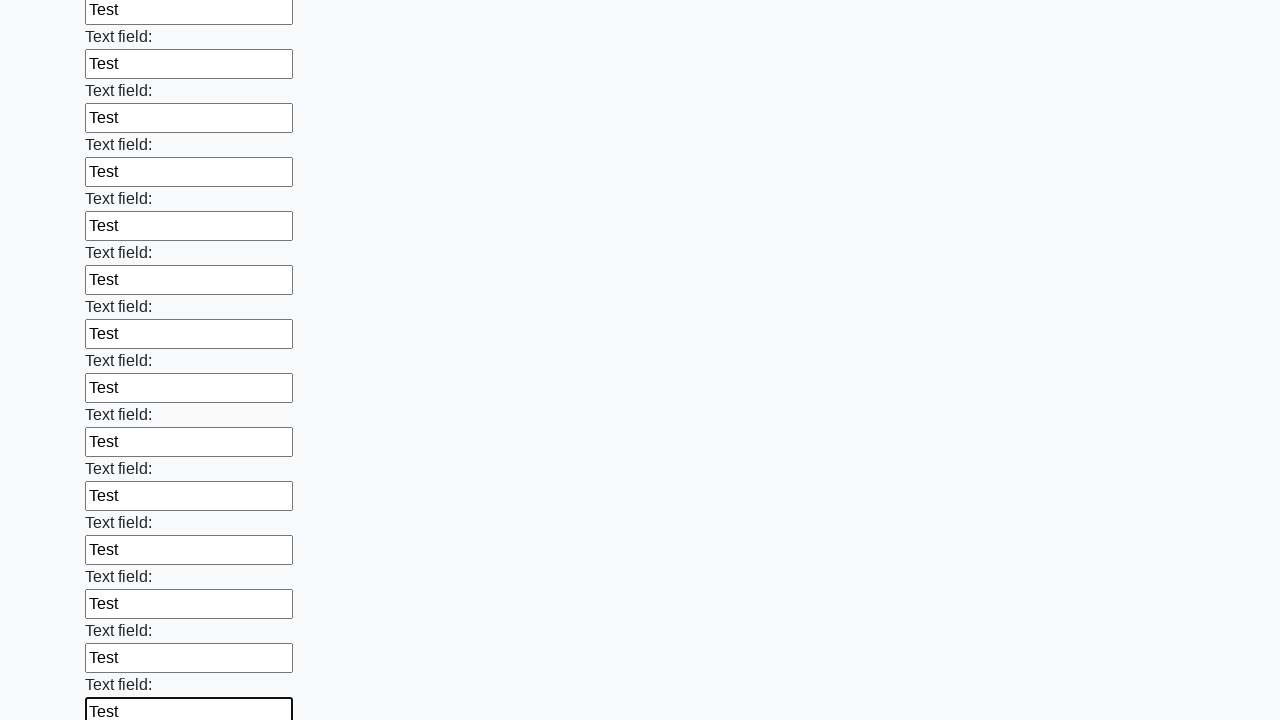

Filled input field with test data 'Test' on div.first_block input >> nth=57
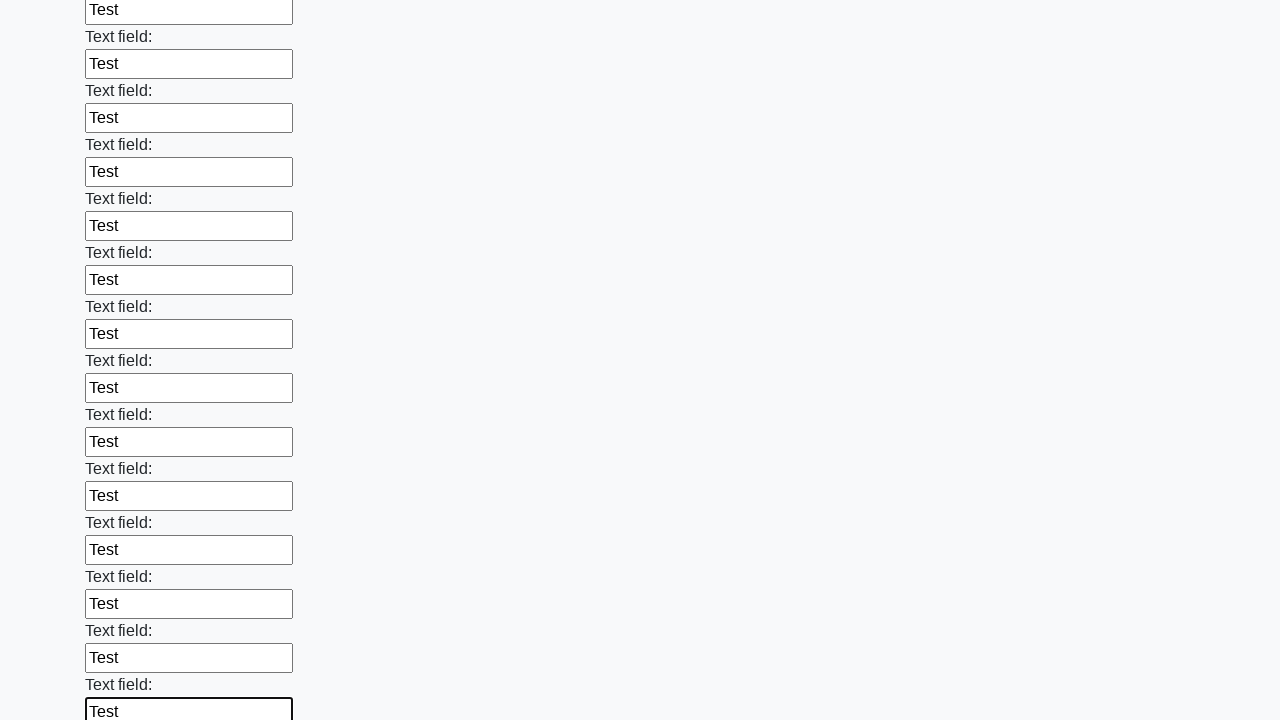

Filled input field with test data 'Test' on div.first_block input >> nth=58
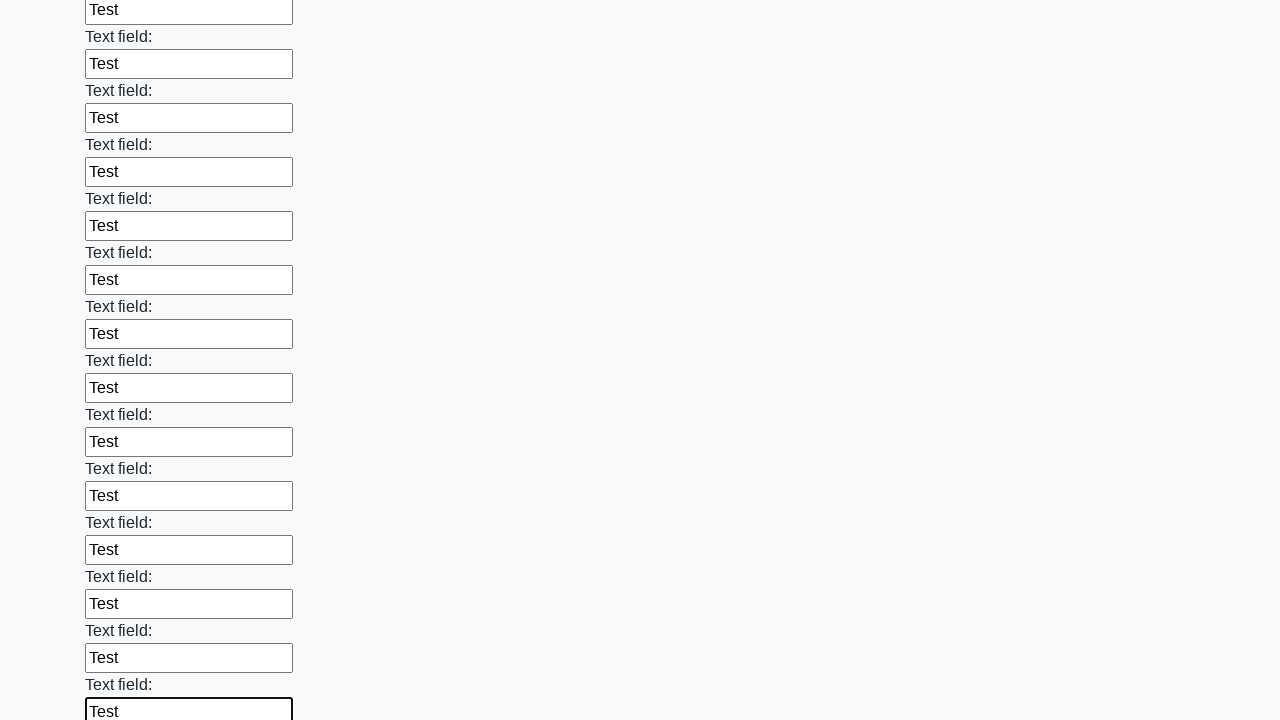

Filled input field with test data 'Test' on div.first_block input >> nth=59
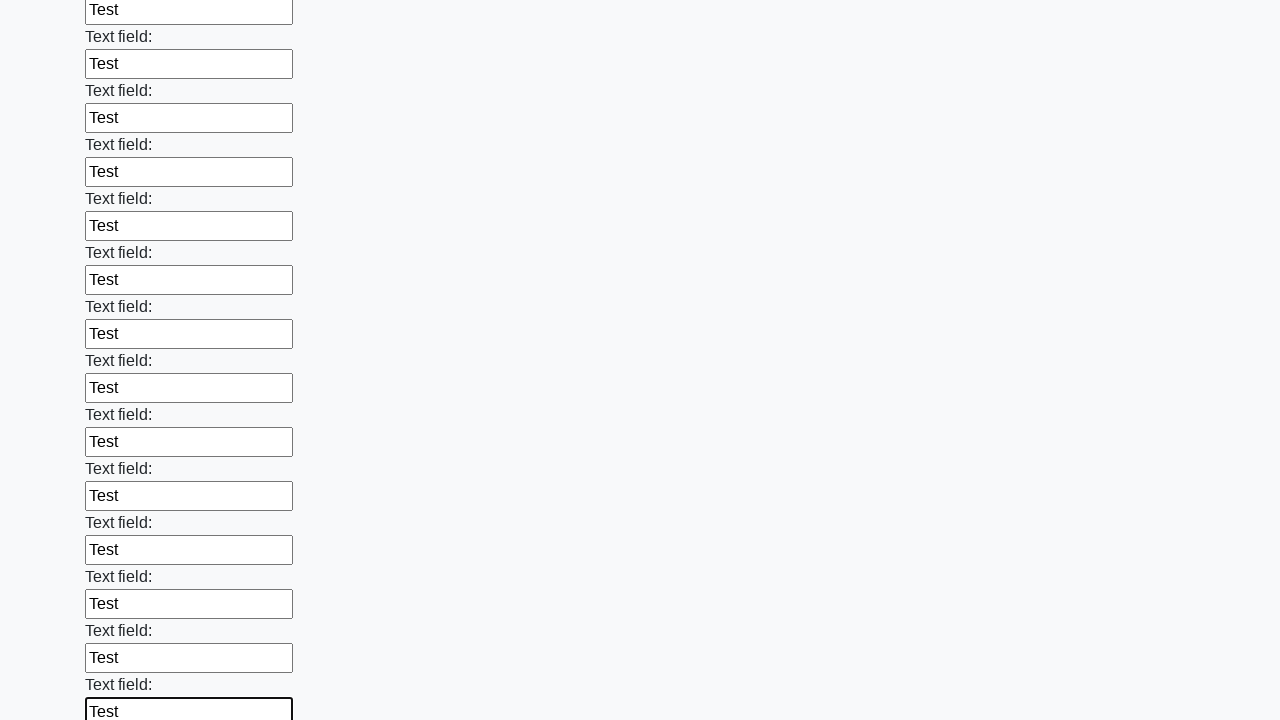

Filled input field with test data 'Test' on div.first_block input >> nth=60
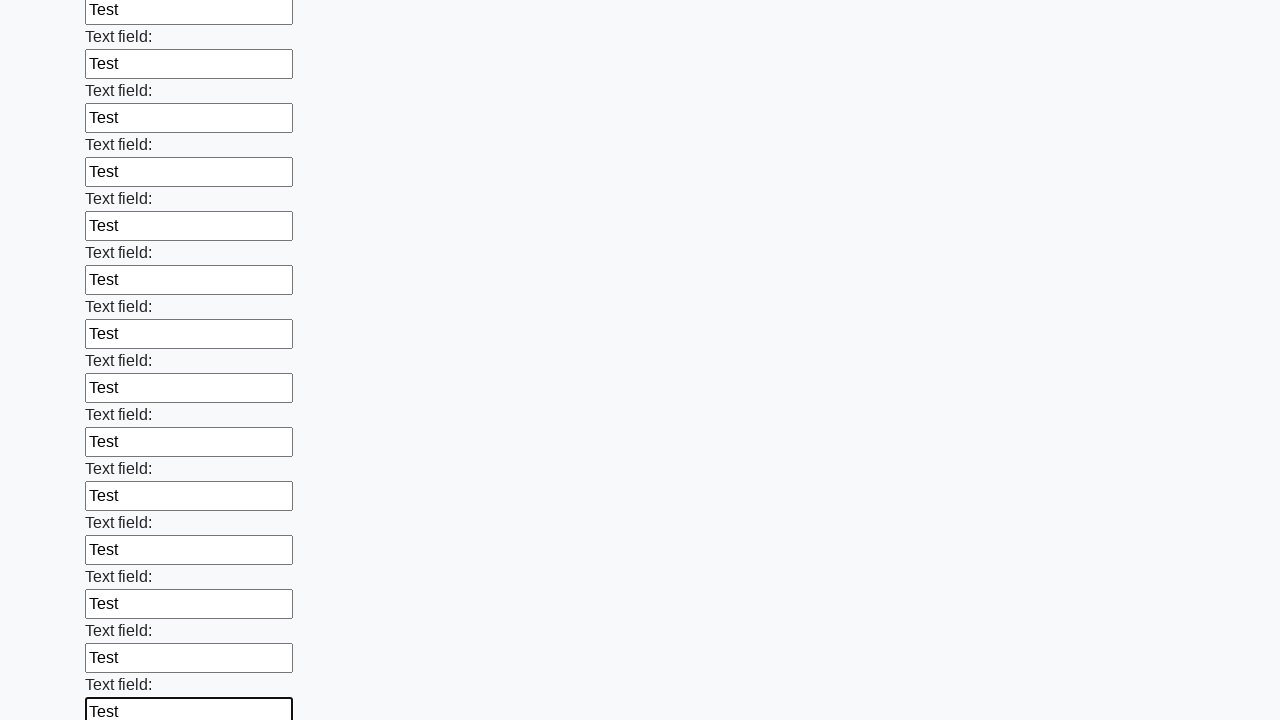

Filled input field with test data 'Test' on div.first_block input >> nth=61
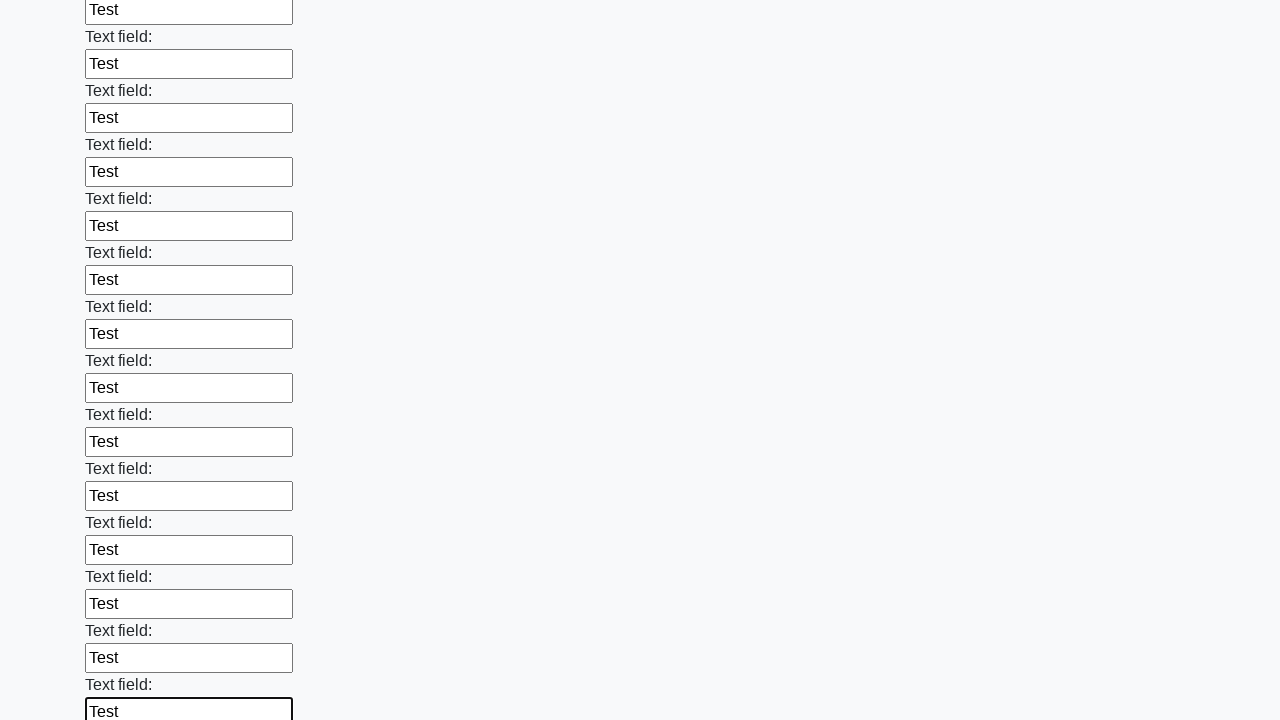

Filled input field with test data 'Test' on div.first_block input >> nth=62
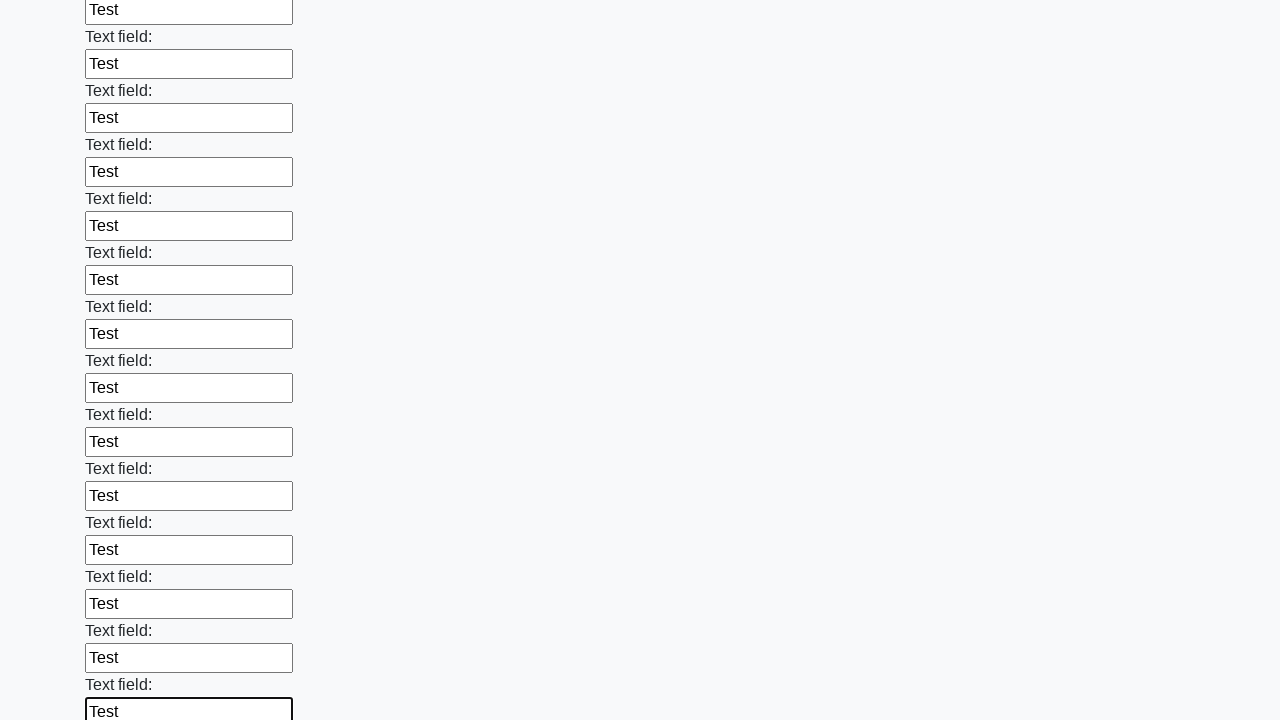

Filled input field with test data 'Test' on div.first_block input >> nth=63
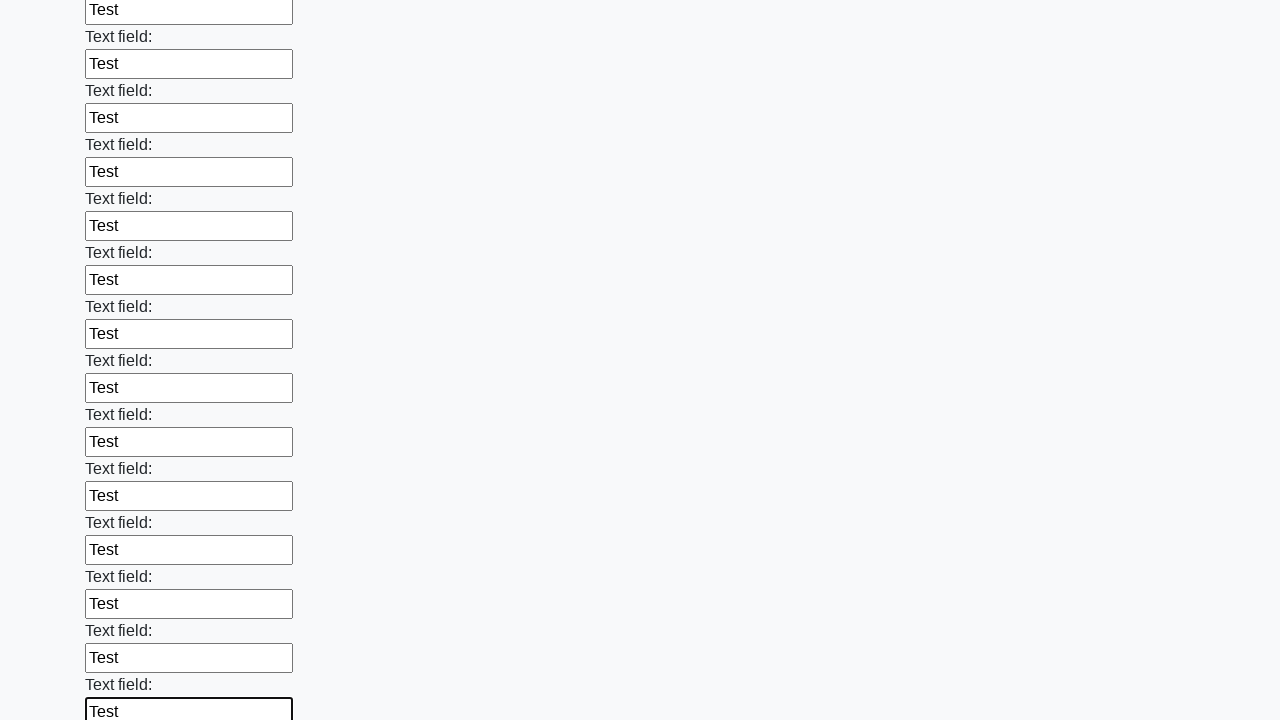

Filled input field with test data 'Test' on div.first_block input >> nth=64
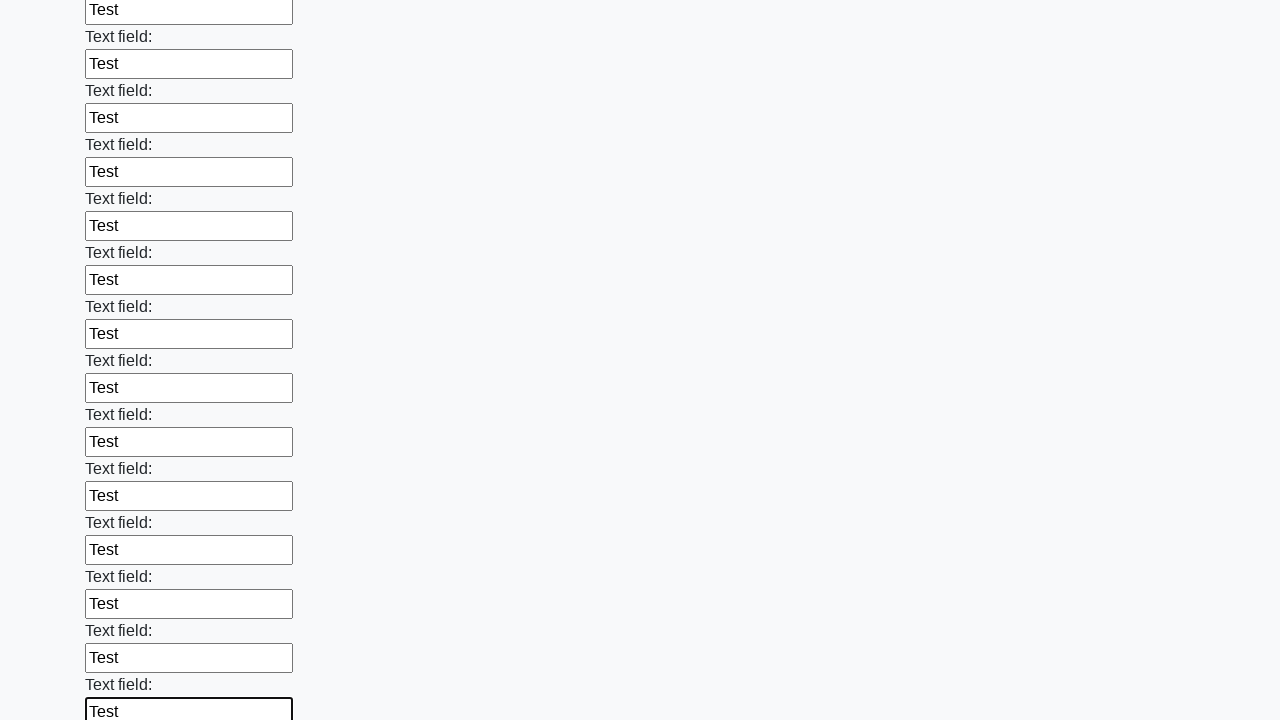

Filled input field with test data 'Test' on div.first_block input >> nth=65
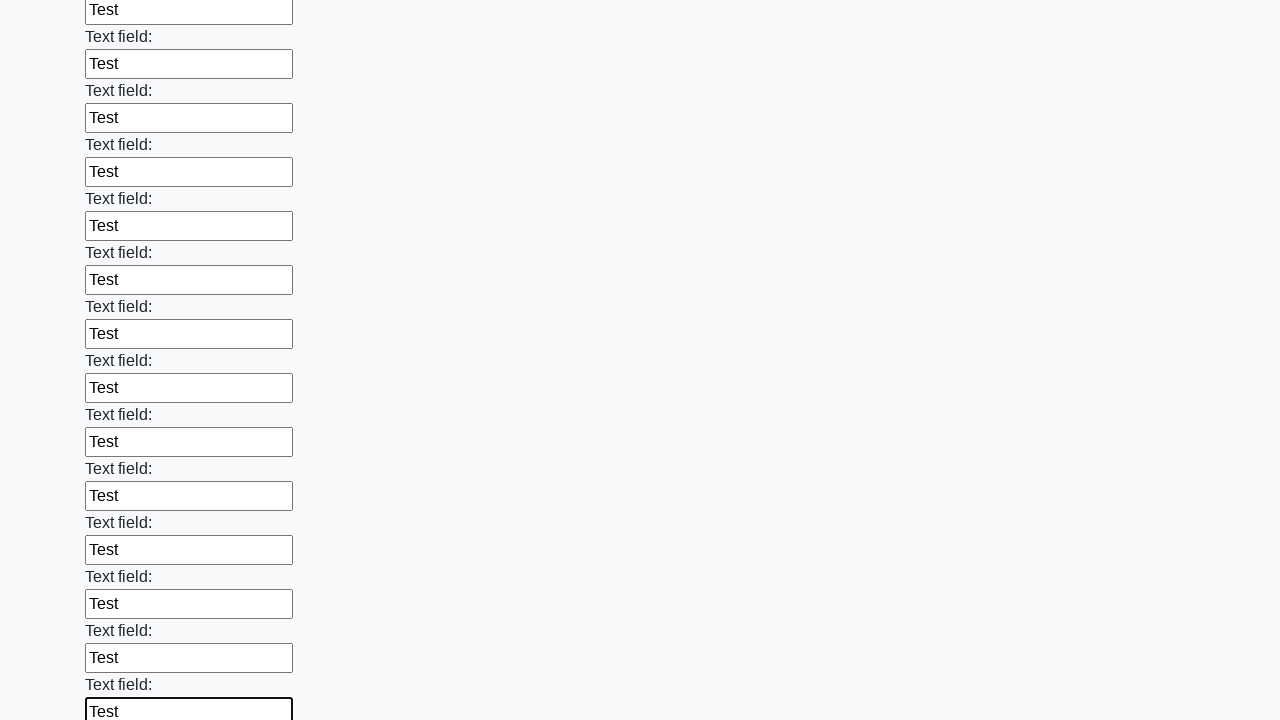

Filled input field with test data 'Test' on div.first_block input >> nth=66
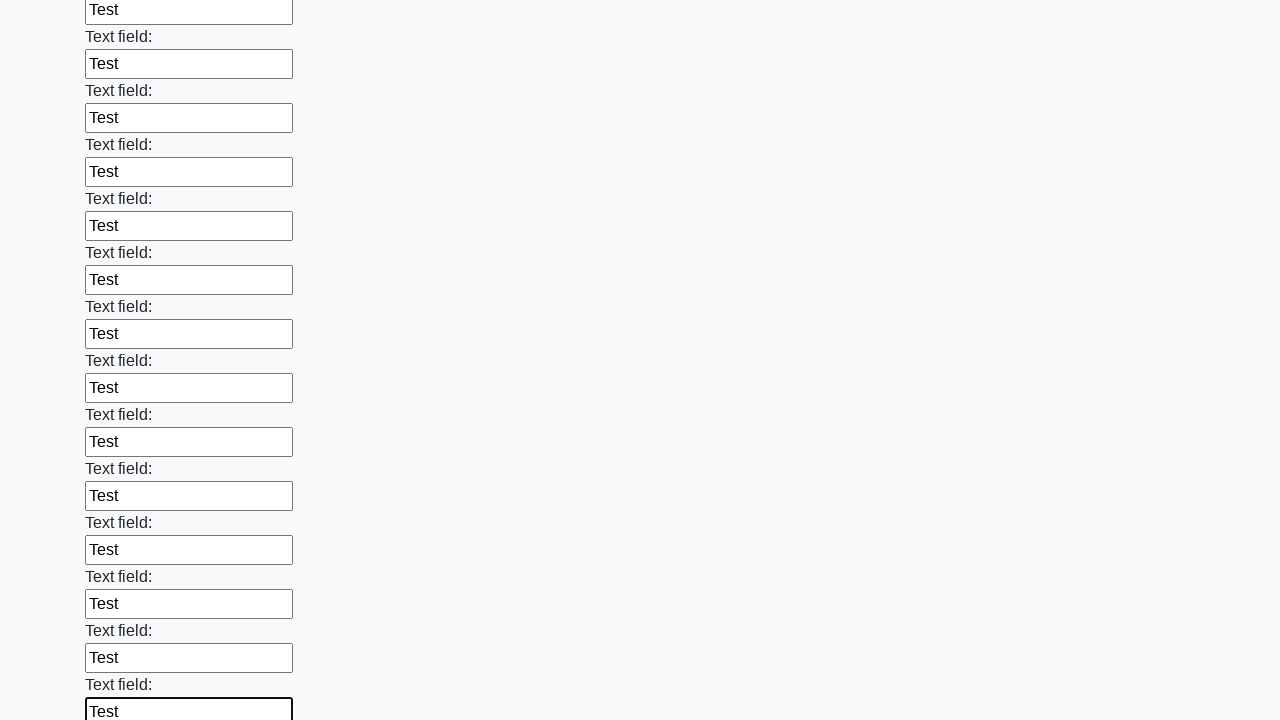

Filled input field with test data 'Test' on div.first_block input >> nth=67
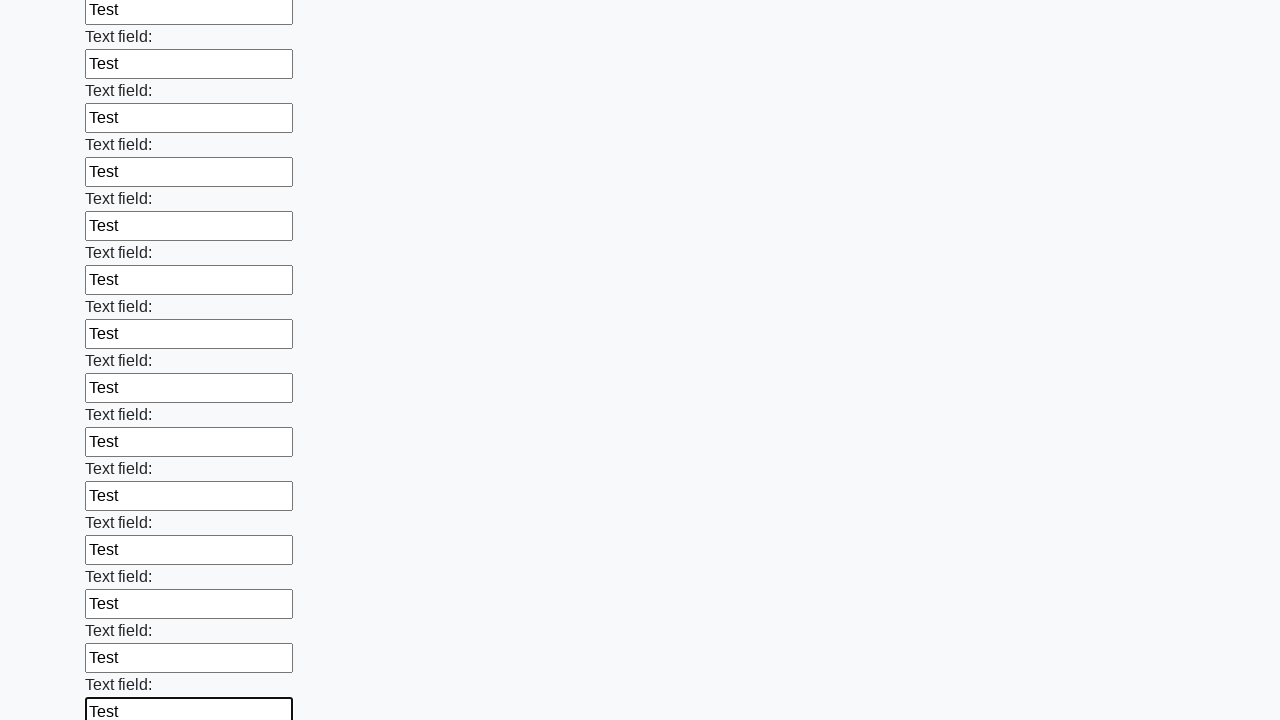

Filled input field with test data 'Test' on div.first_block input >> nth=68
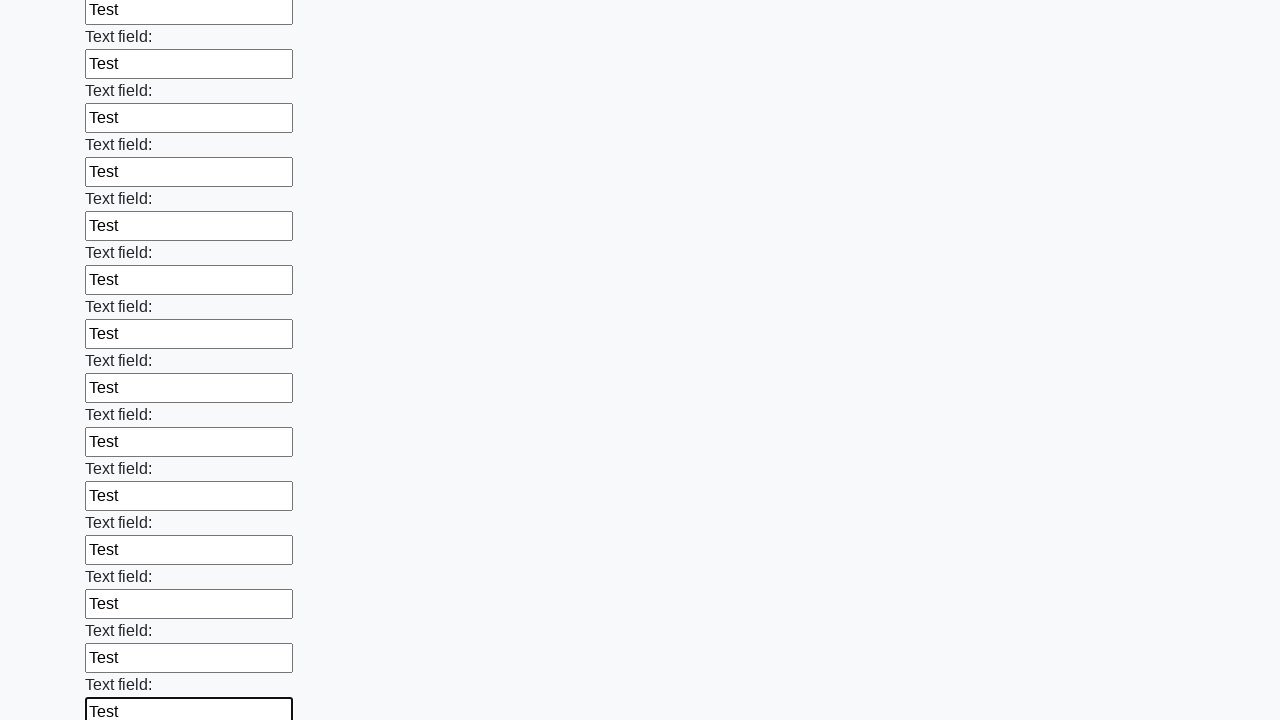

Filled input field with test data 'Test' on div.first_block input >> nth=69
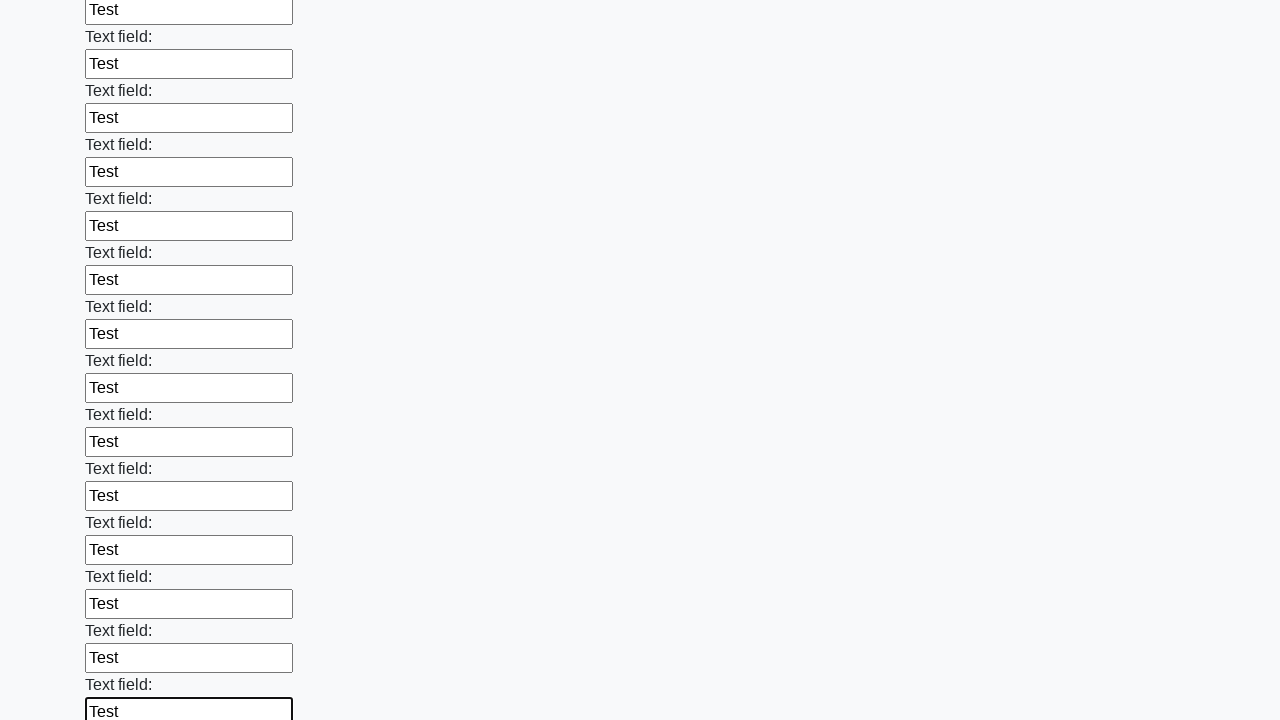

Filled input field with test data 'Test' on div.first_block input >> nth=70
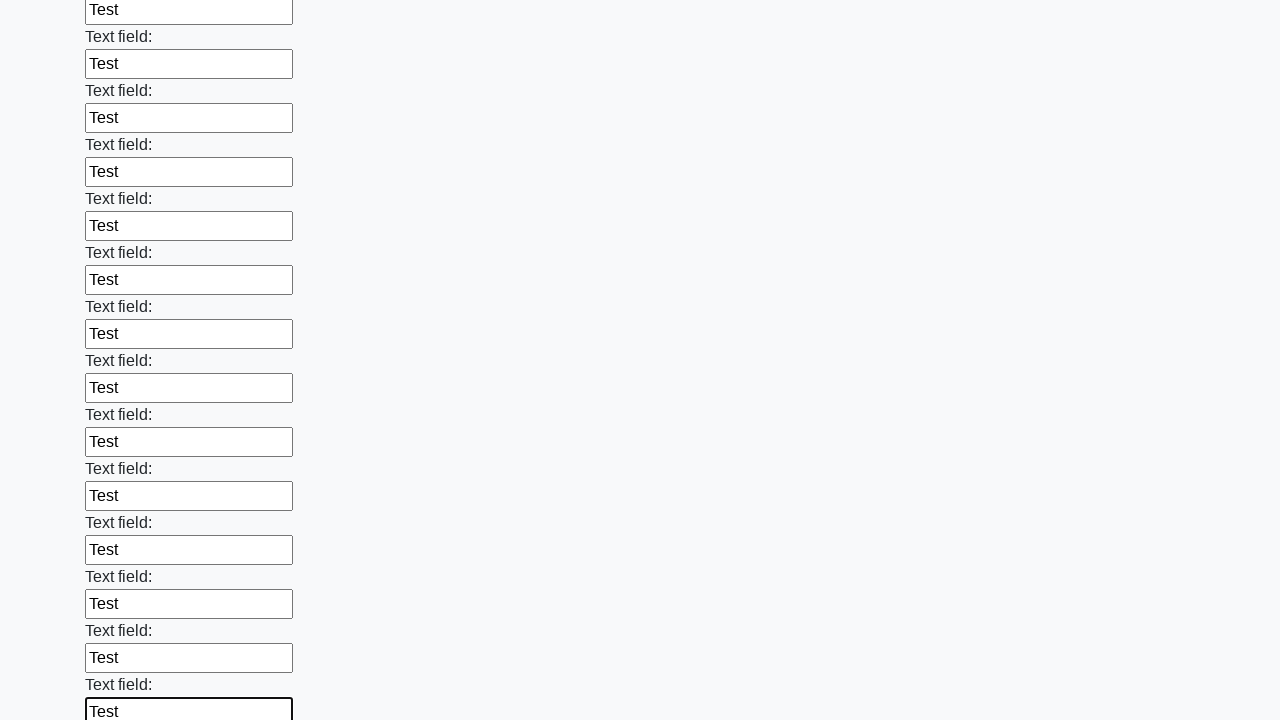

Filled input field with test data 'Test' on div.first_block input >> nth=71
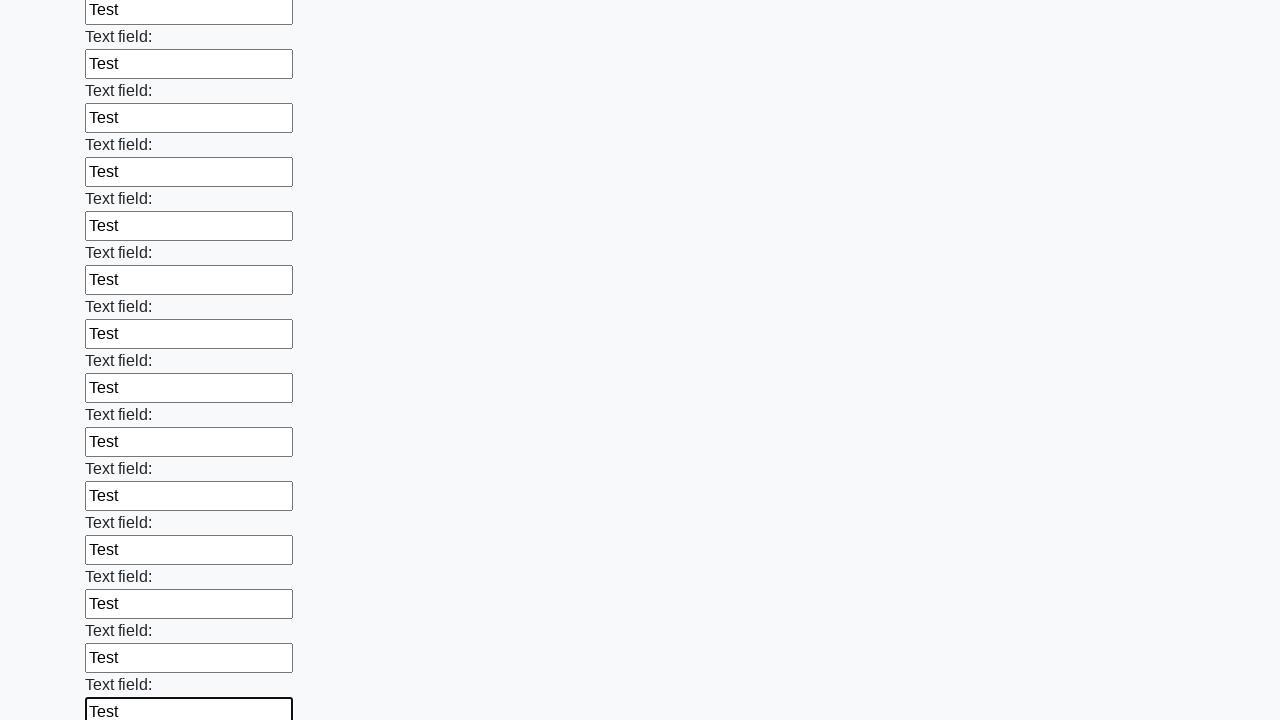

Filled input field with test data 'Test' on div.first_block input >> nth=72
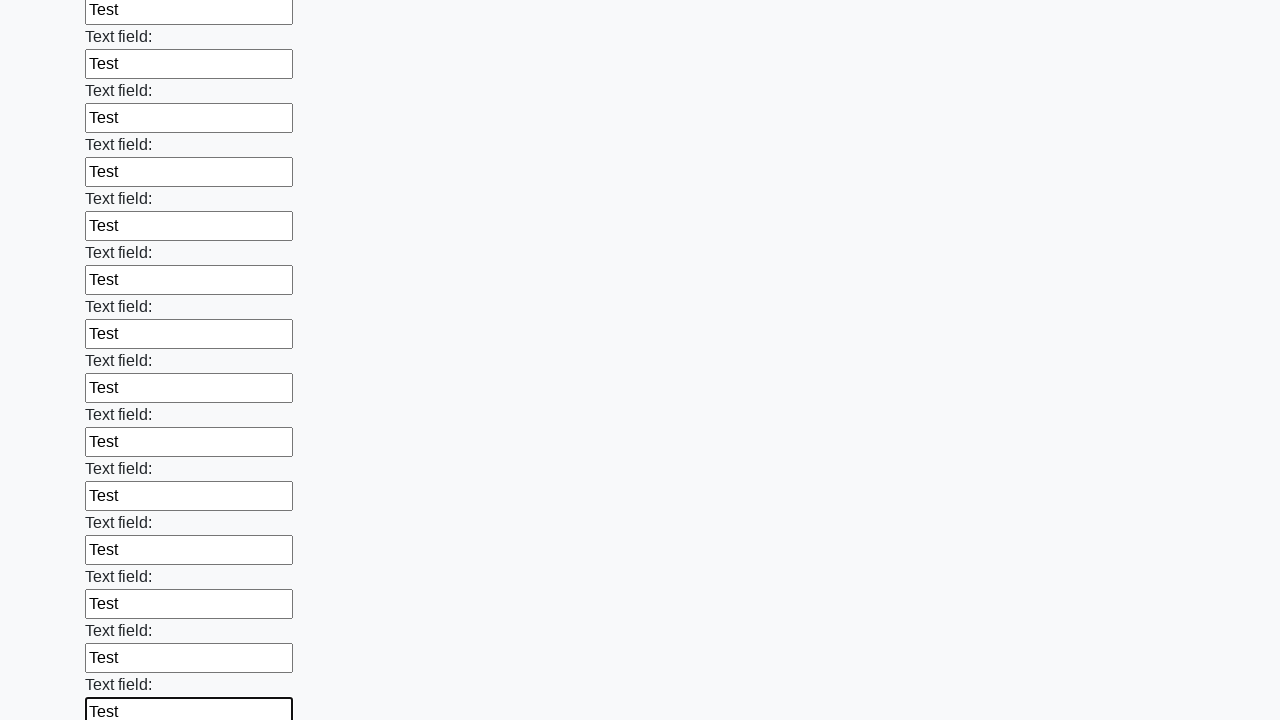

Filled input field with test data 'Test' on div.first_block input >> nth=73
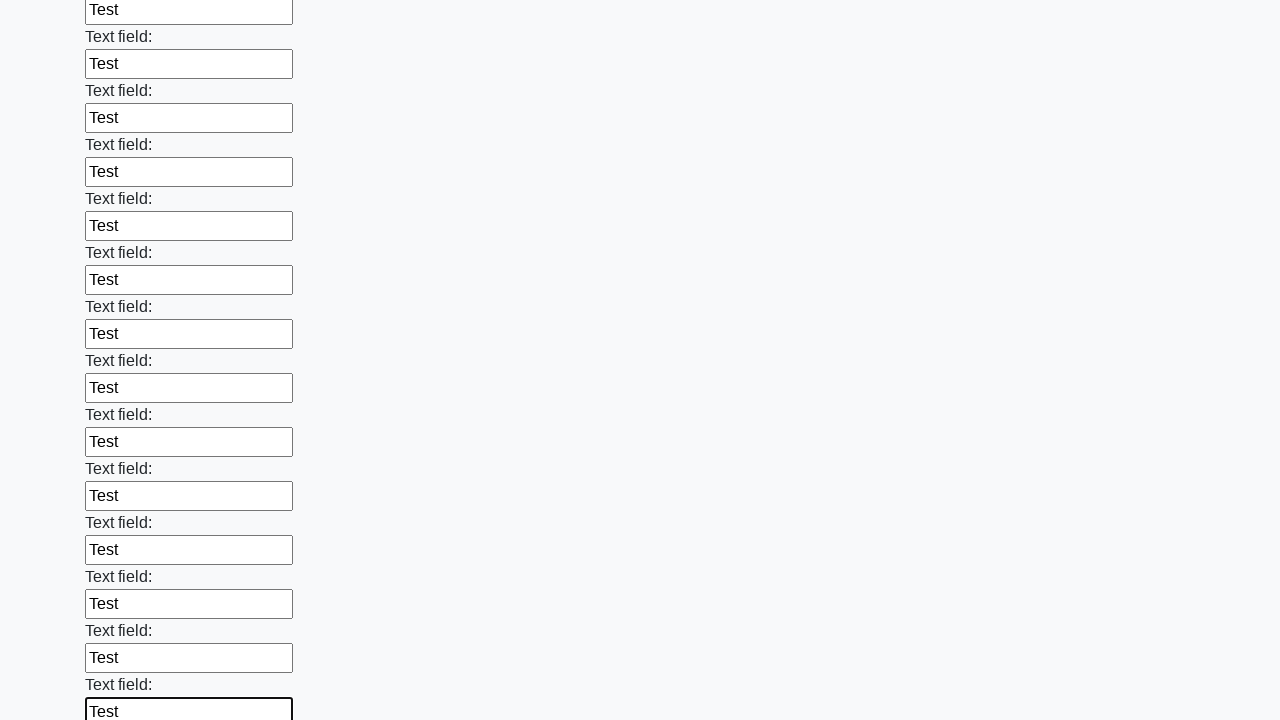

Filled input field with test data 'Test' on div.first_block input >> nth=74
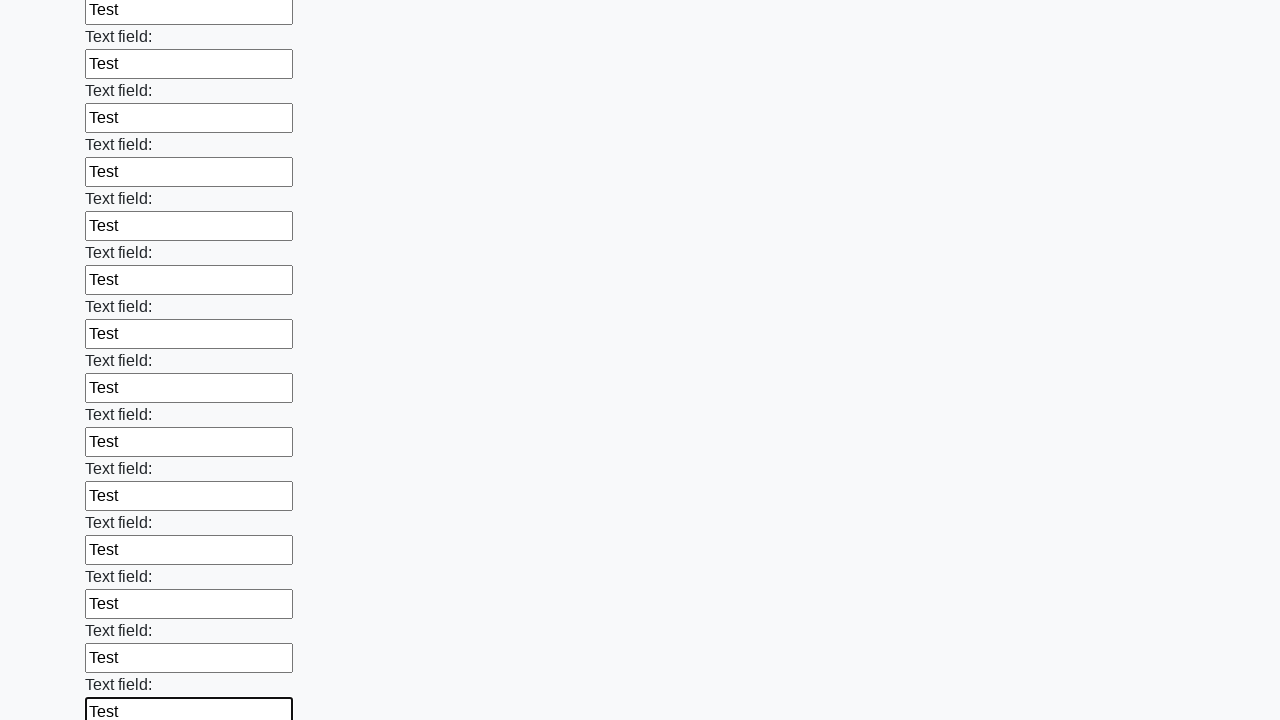

Filled input field with test data 'Test' on div.first_block input >> nth=75
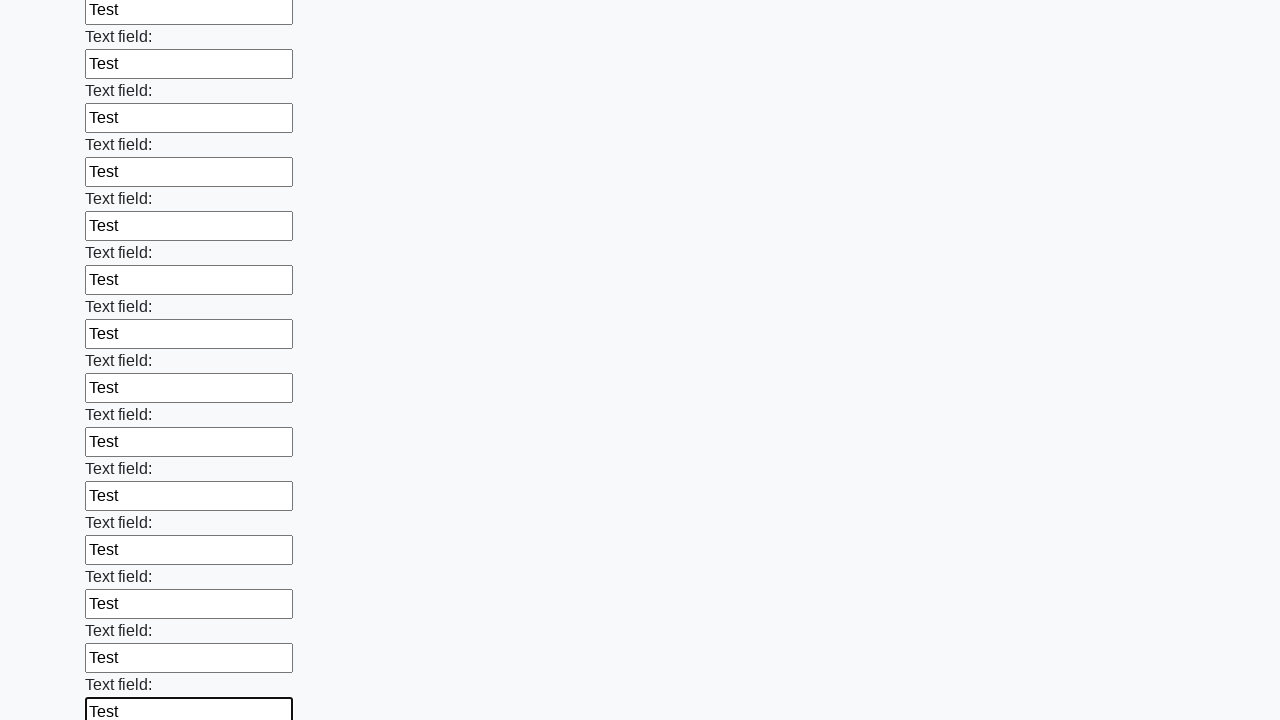

Filled input field with test data 'Test' on div.first_block input >> nth=76
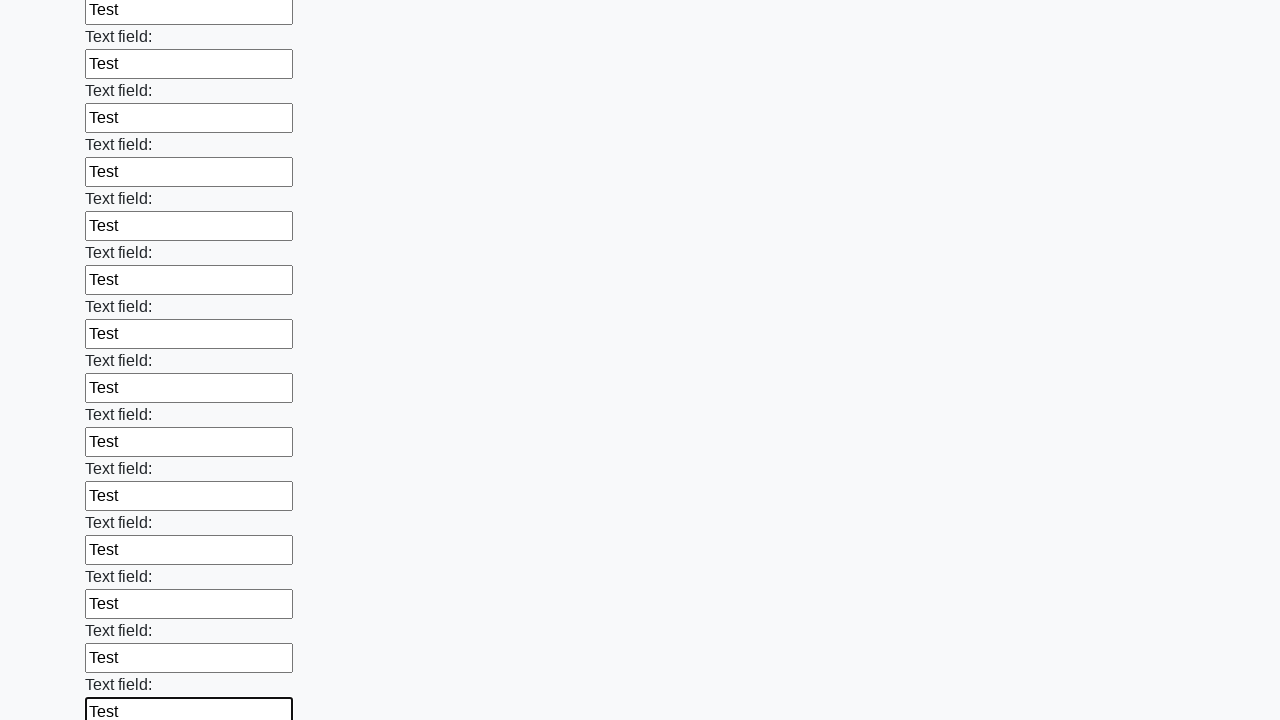

Filled input field with test data 'Test' on div.first_block input >> nth=77
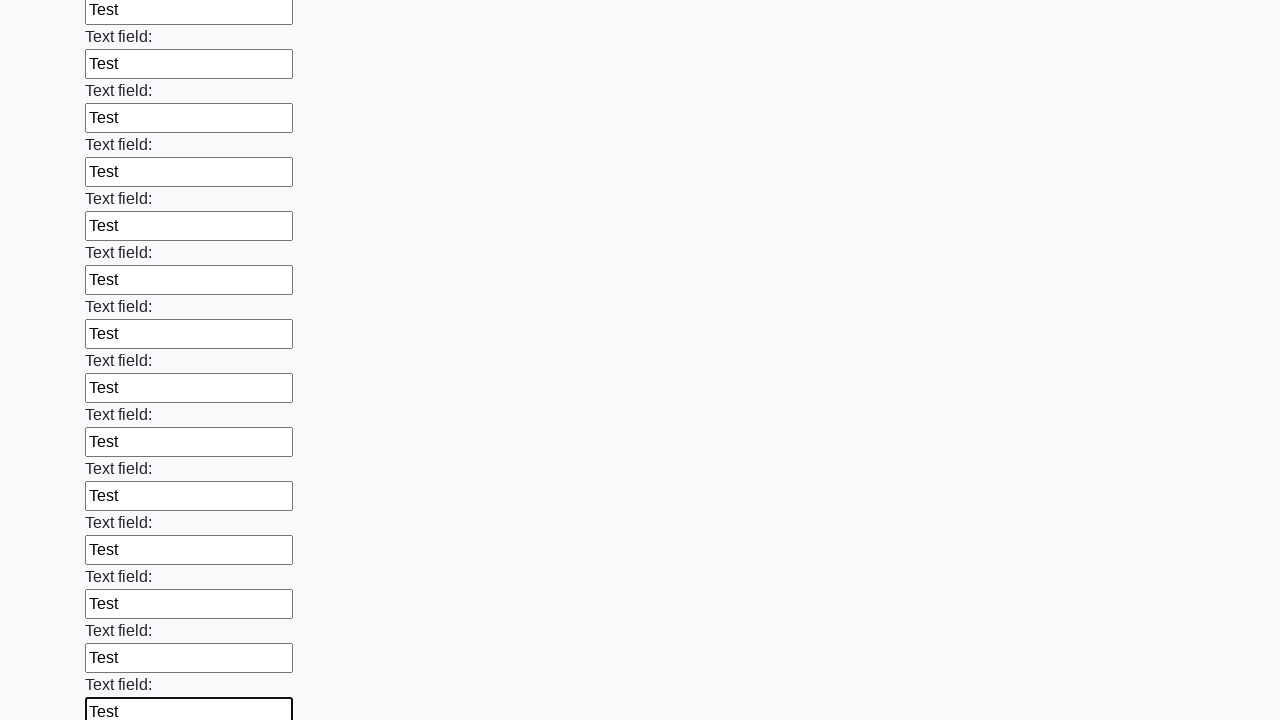

Filled input field with test data 'Test' on div.first_block input >> nth=78
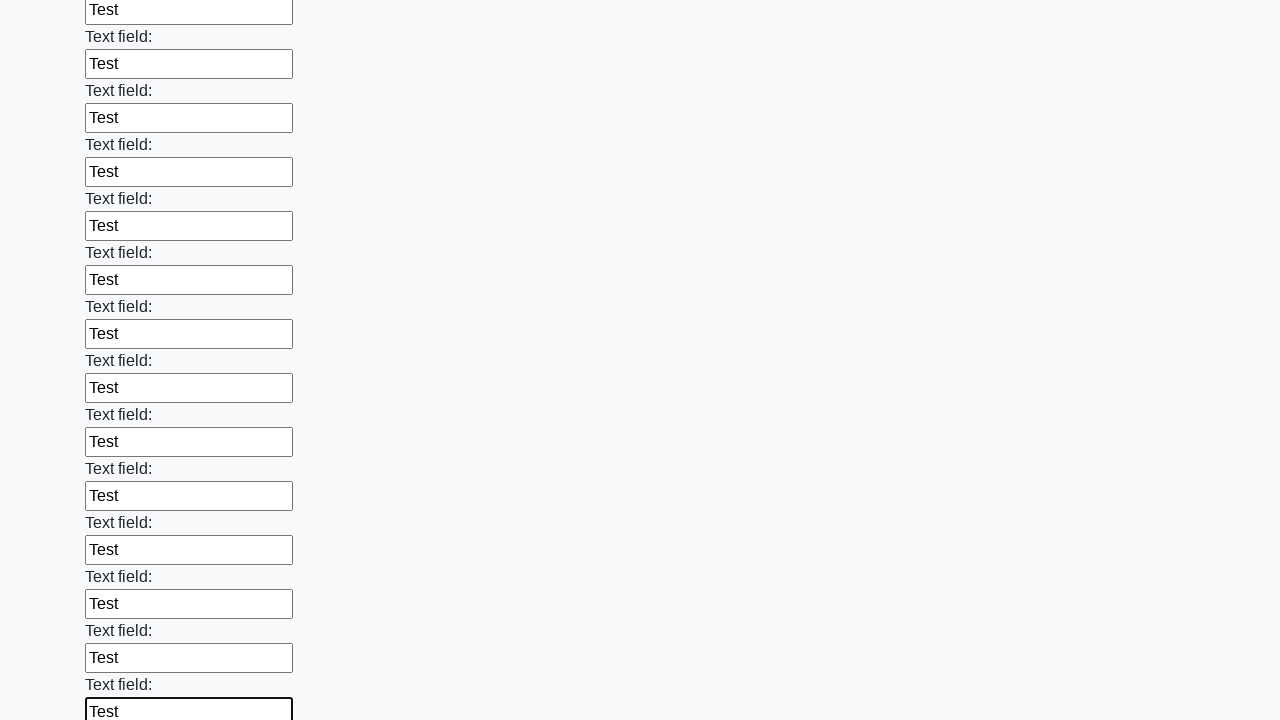

Filled input field with test data 'Test' on div.first_block input >> nth=79
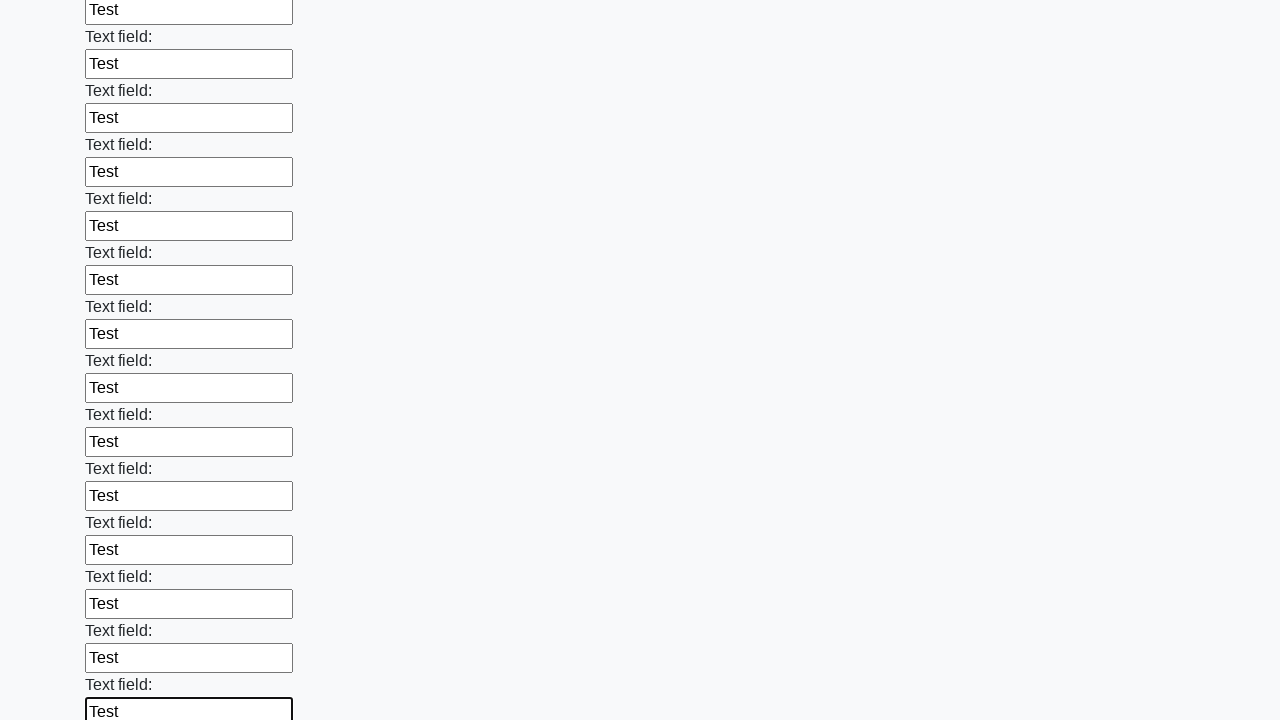

Filled input field with test data 'Test' on div.first_block input >> nth=80
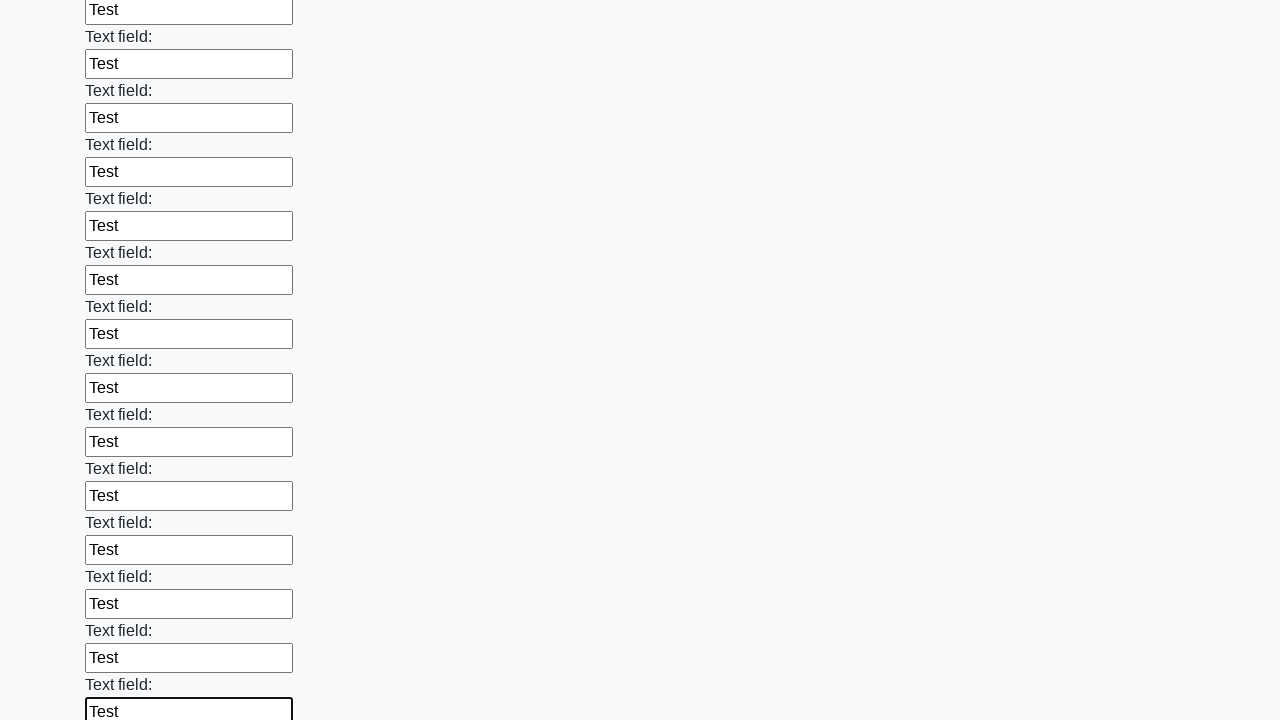

Filled input field with test data 'Test' on div.first_block input >> nth=81
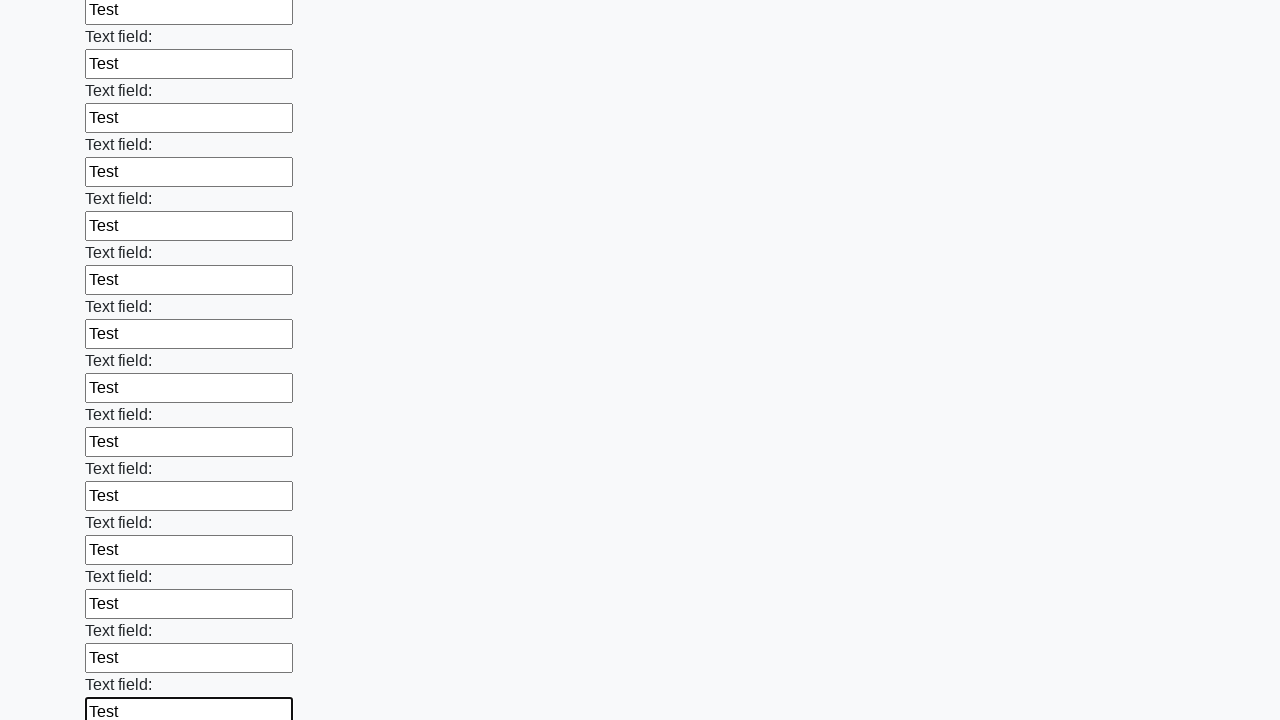

Filled input field with test data 'Test' on div.first_block input >> nth=82
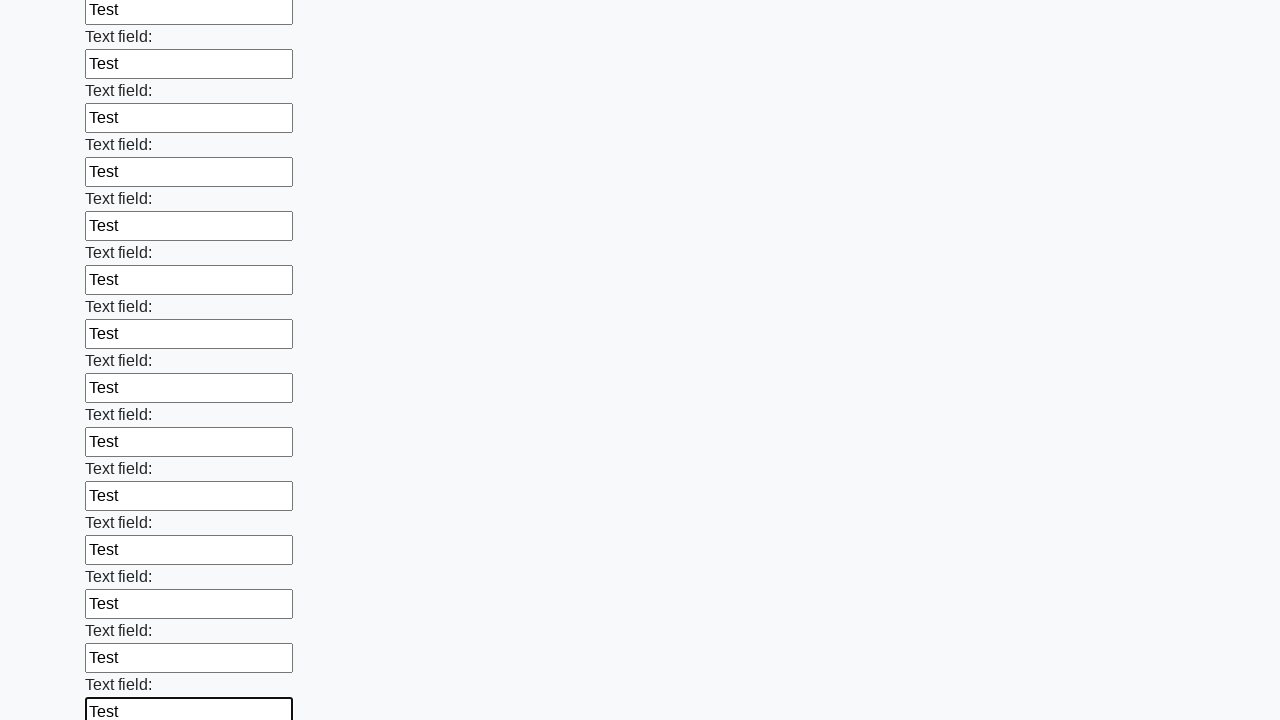

Filled input field with test data 'Test' on div.first_block input >> nth=83
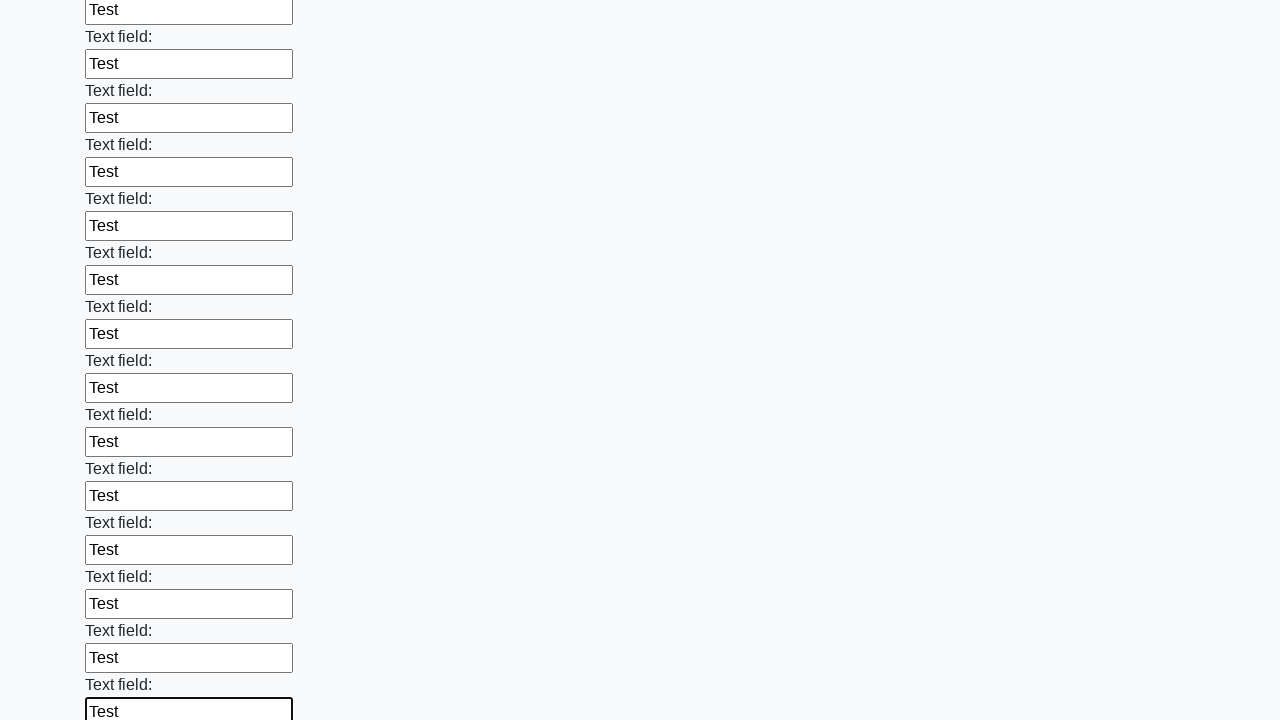

Filled input field with test data 'Test' on div.first_block input >> nth=84
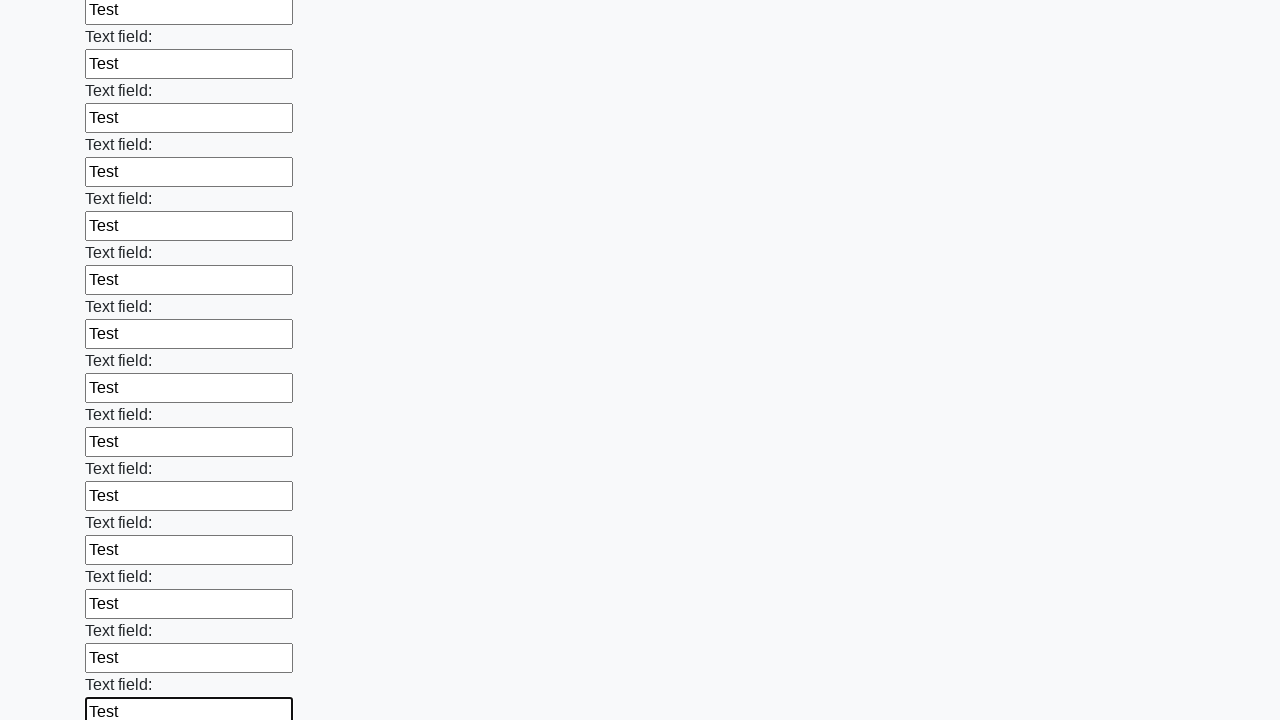

Filled input field with test data 'Test' on div.first_block input >> nth=85
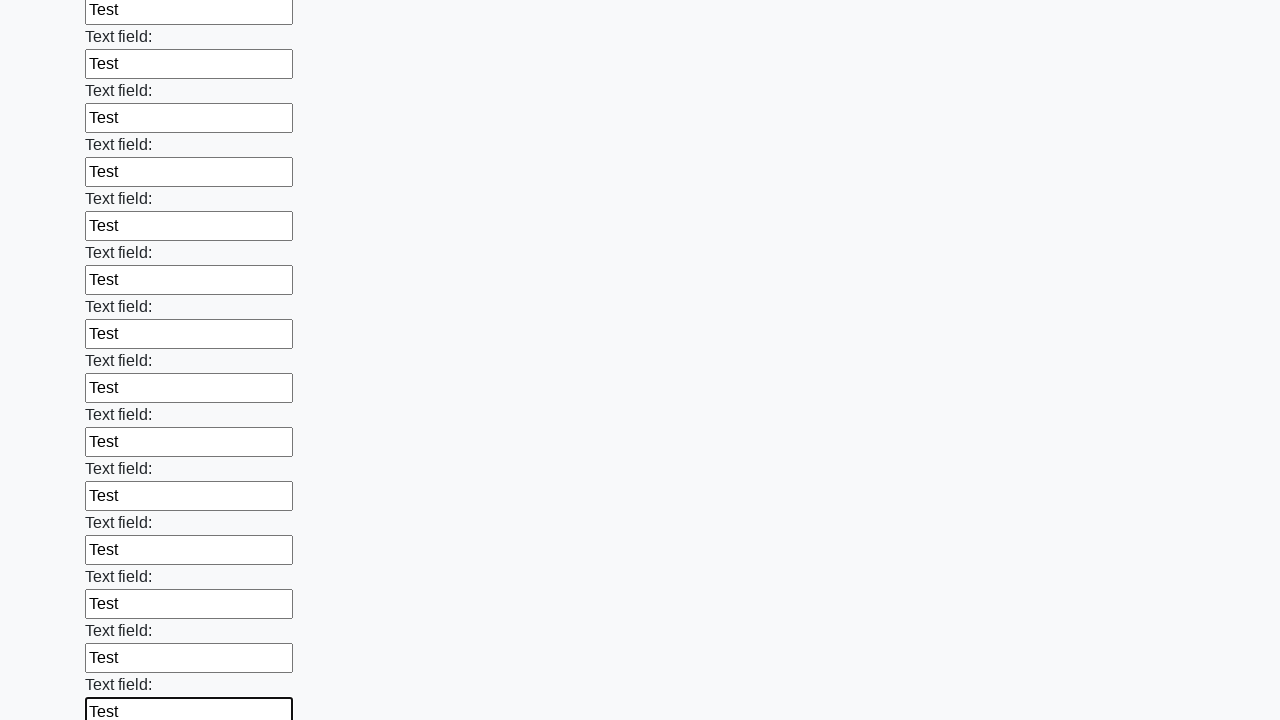

Filled input field with test data 'Test' on div.first_block input >> nth=86
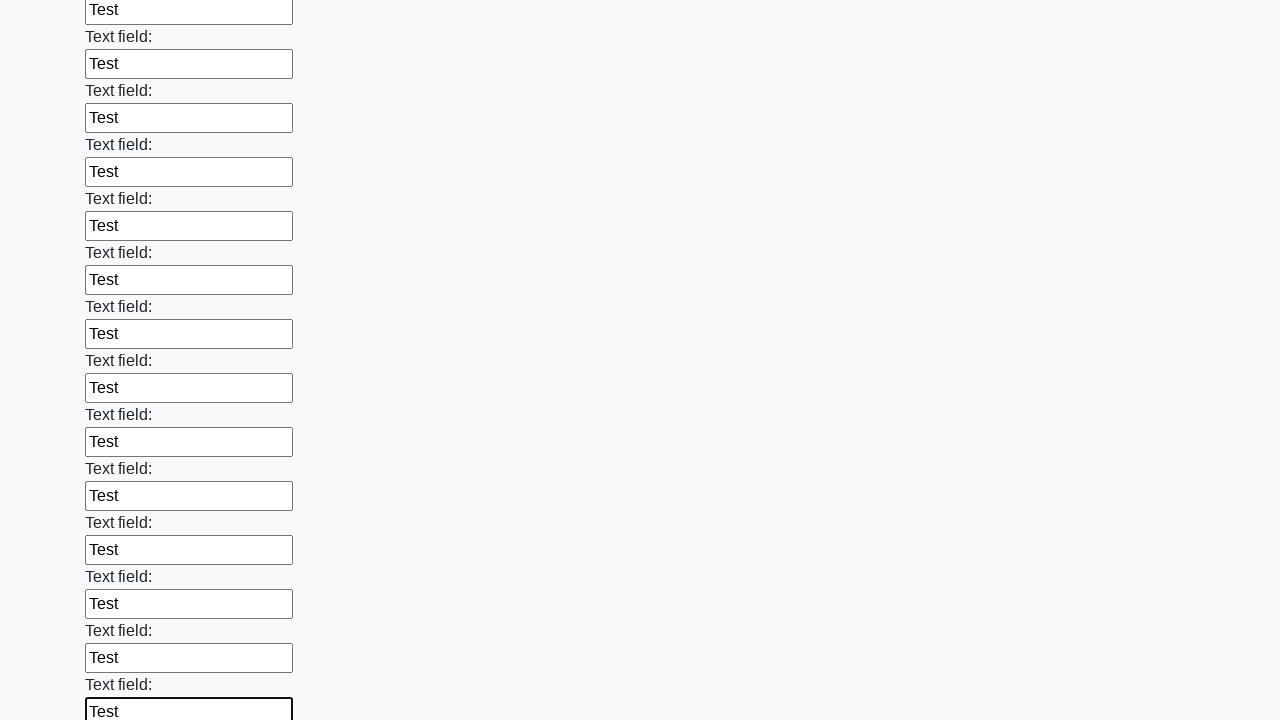

Filled input field with test data 'Test' on div.first_block input >> nth=87
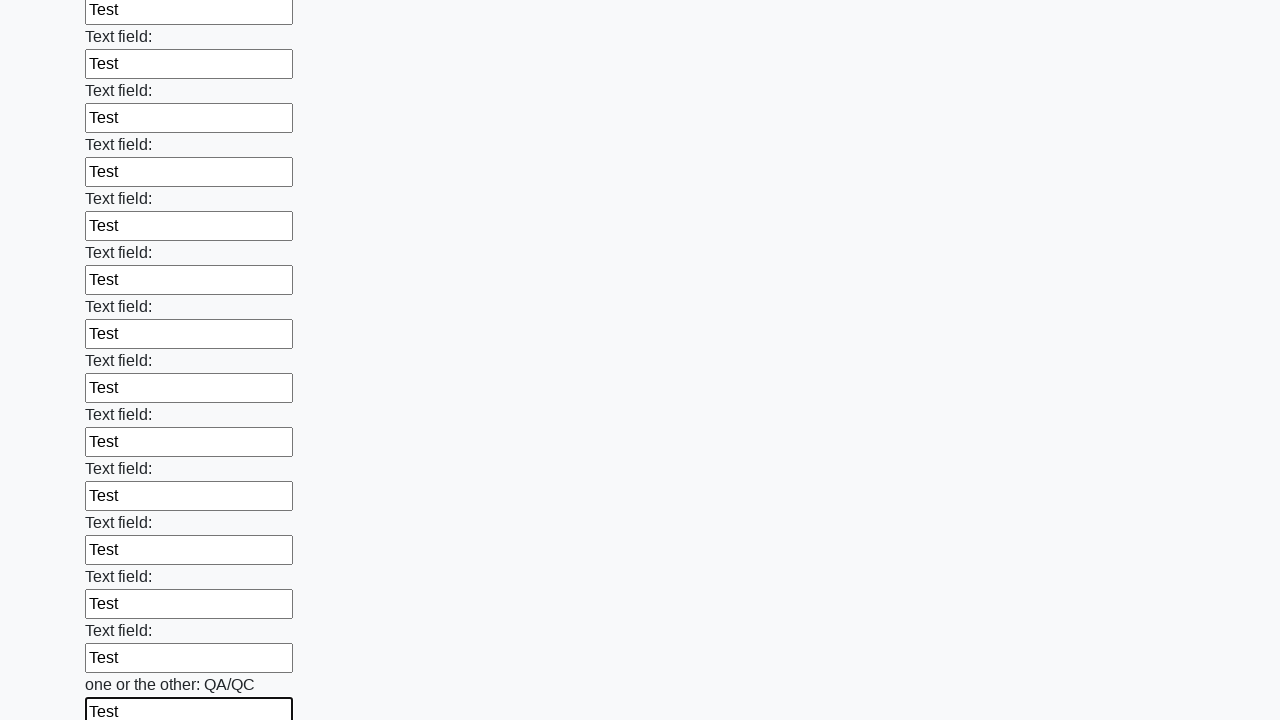

Filled input field with test data 'Test' on div.first_block input >> nth=88
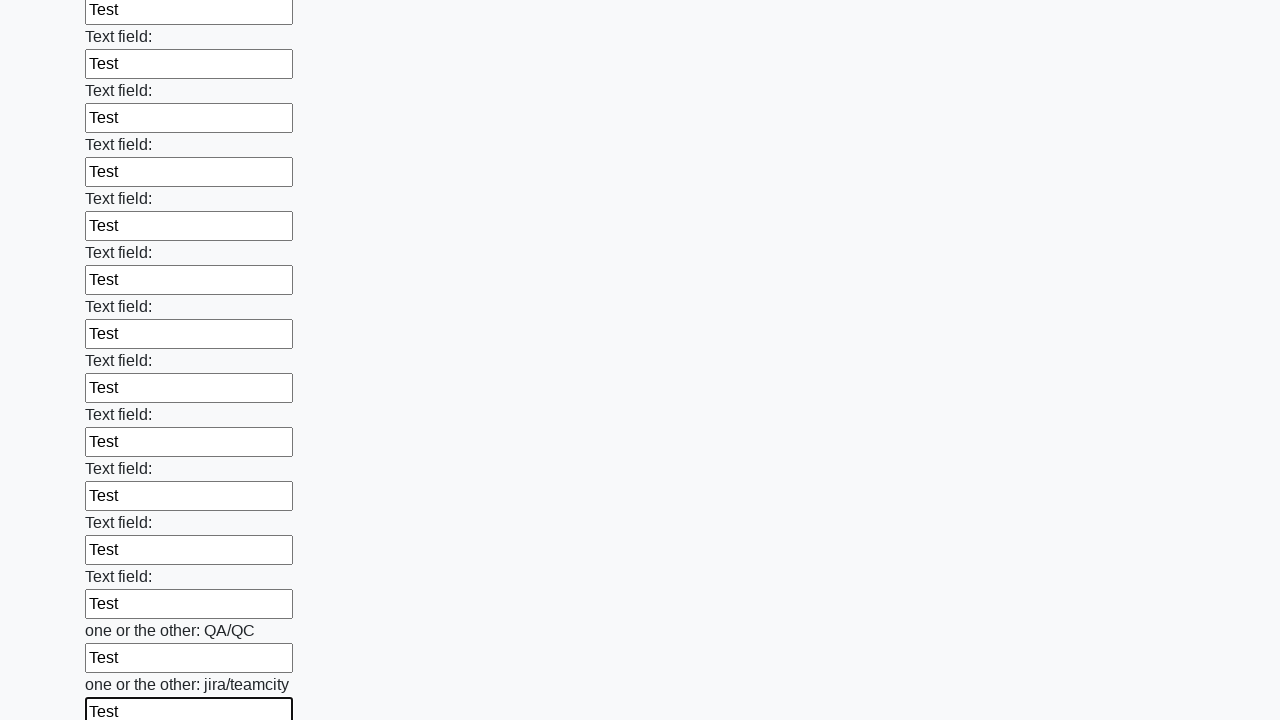

Filled input field with test data 'Test' on div.first_block input >> nth=89
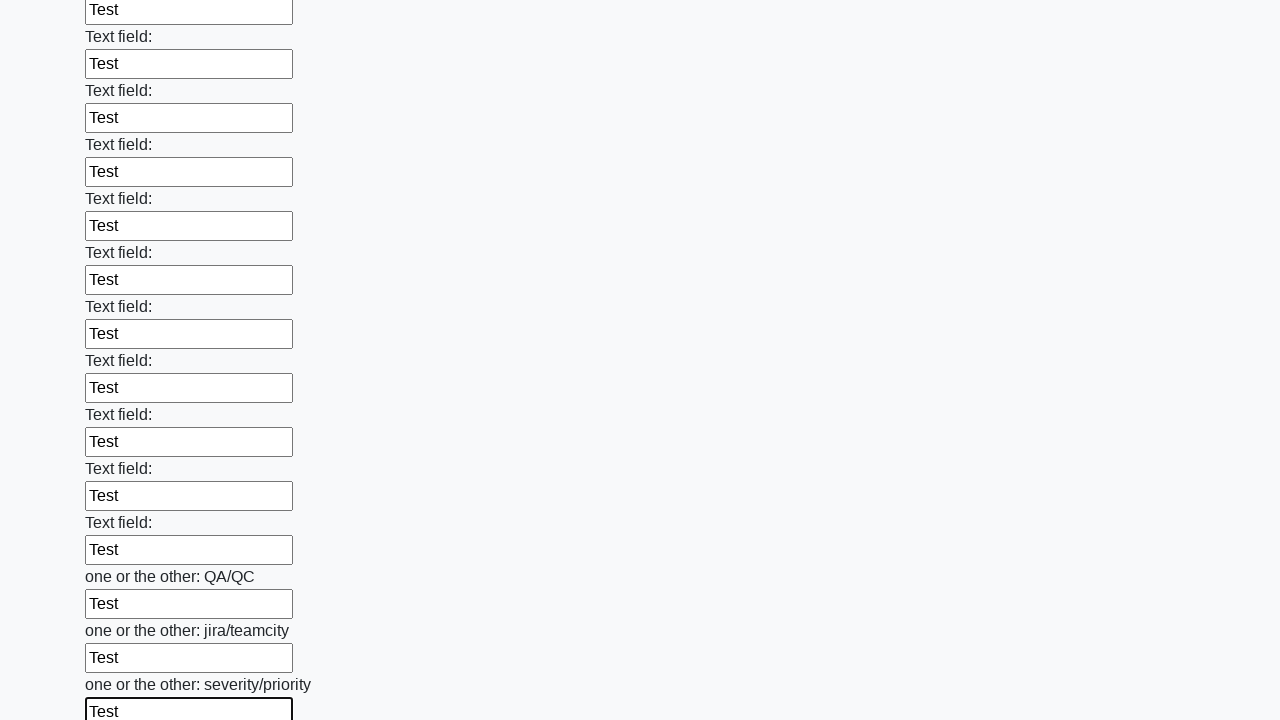

Filled input field with test data 'Test' on div.first_block input >> nth=90
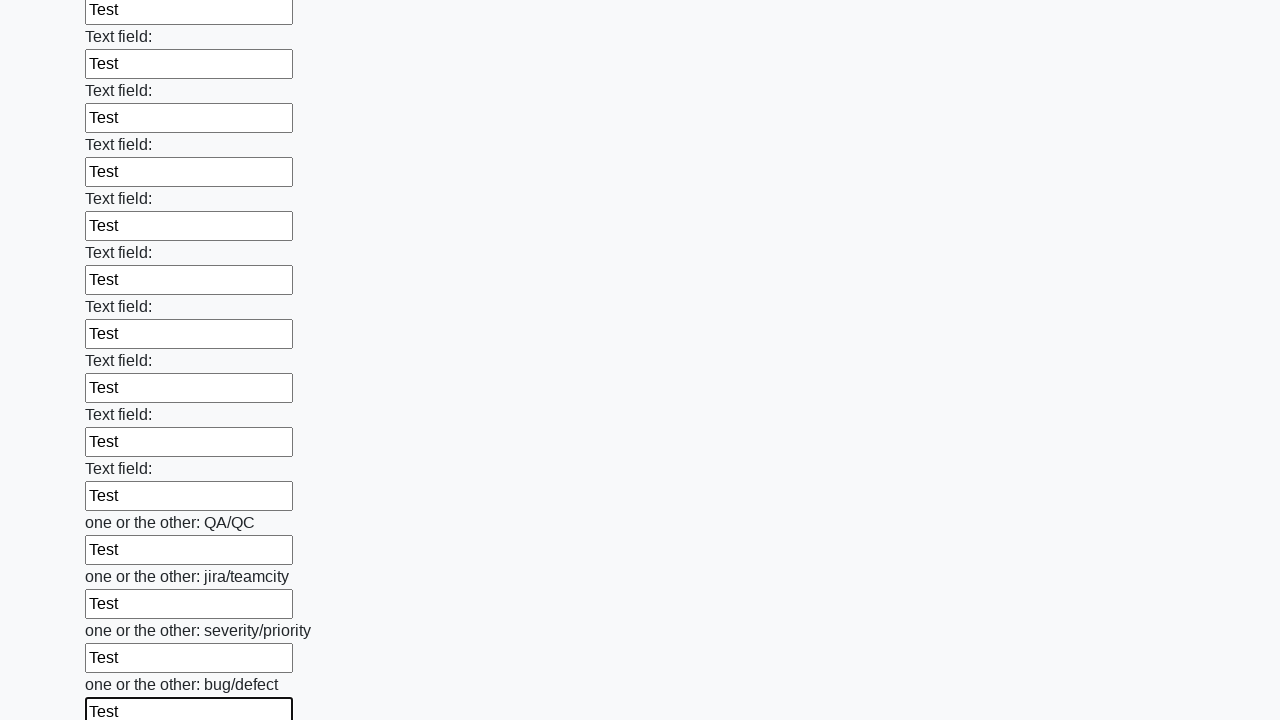

Filled input field with test data 'Test' on div.first_block input >> nth=91
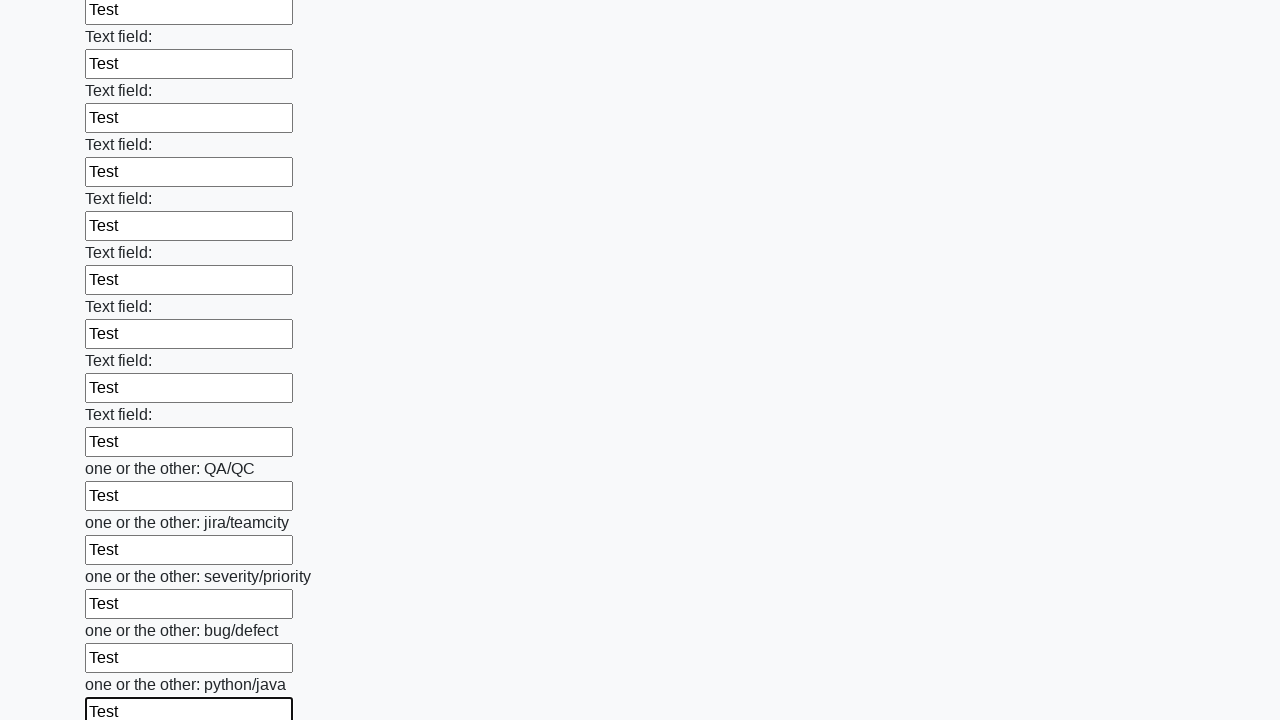

Filled input field with test data 'Test' on div.first_block input >> nth=92
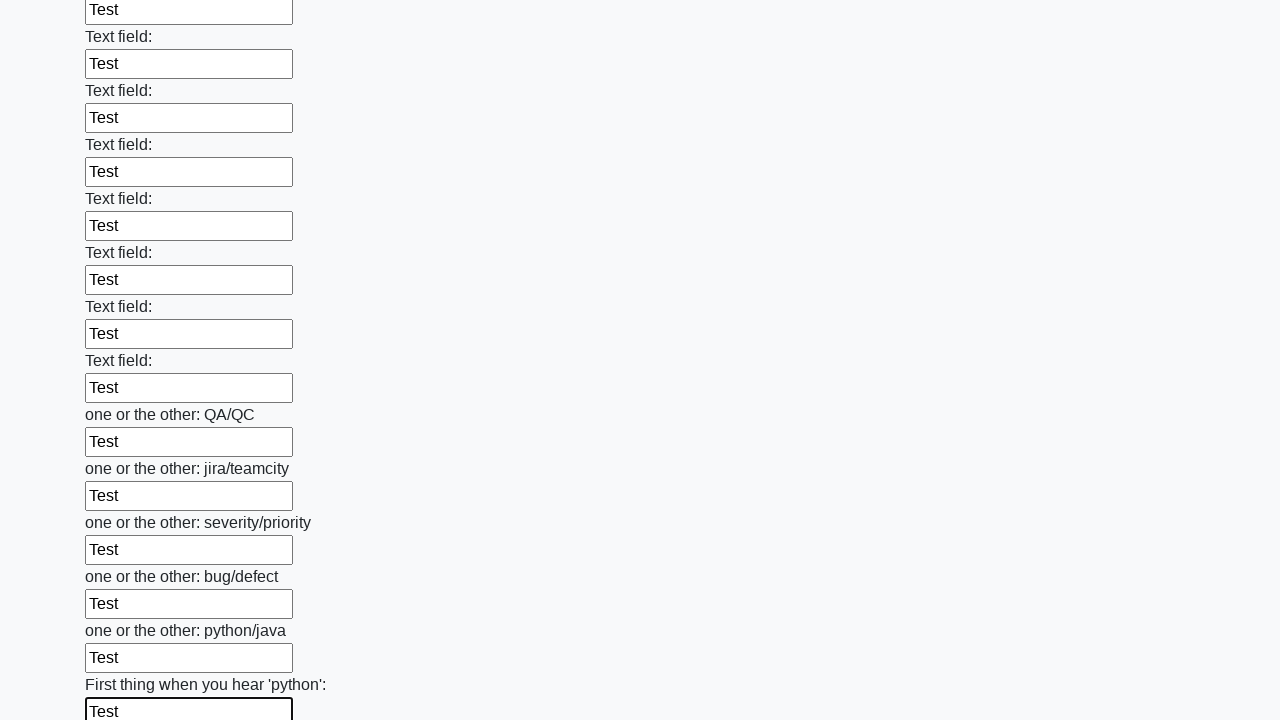

Filled input field with test data 'Test' on div.first_block input >> nth=93
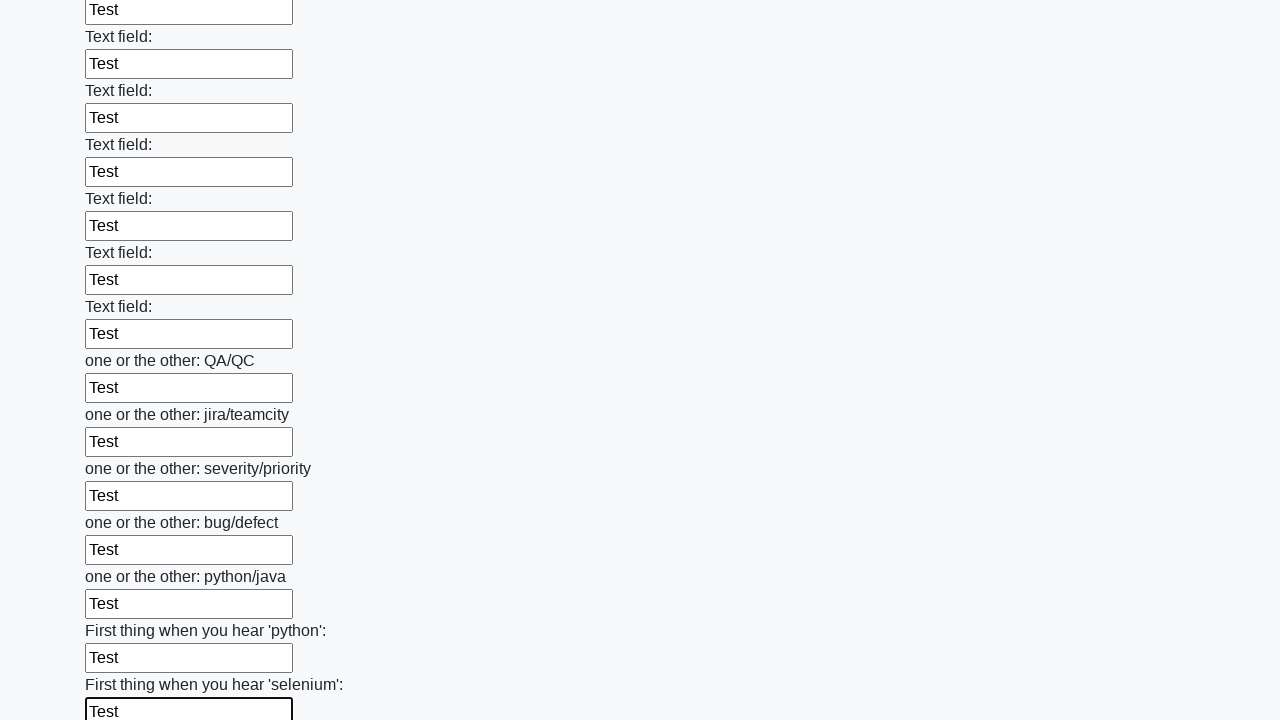

Filled input field with test data 'Test' on div.first_block input >> nth=94
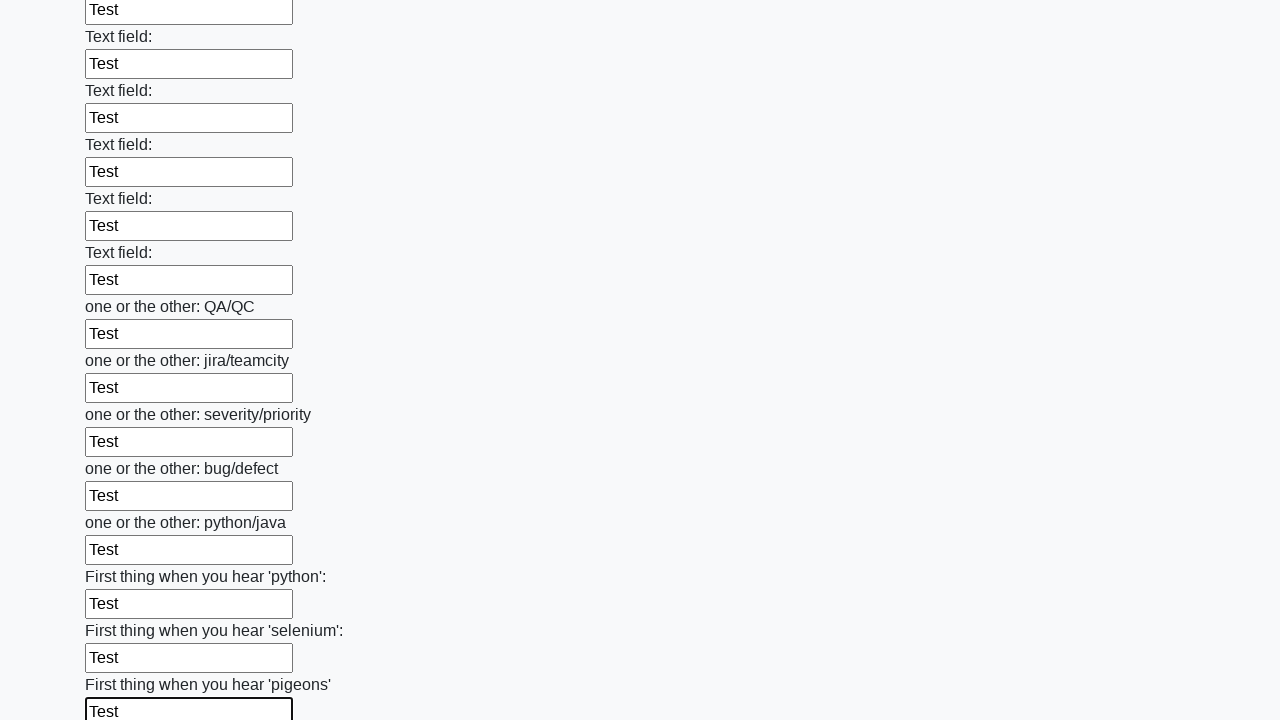

Filled input field with test data 'Test' on div.first_block input >> nth=95
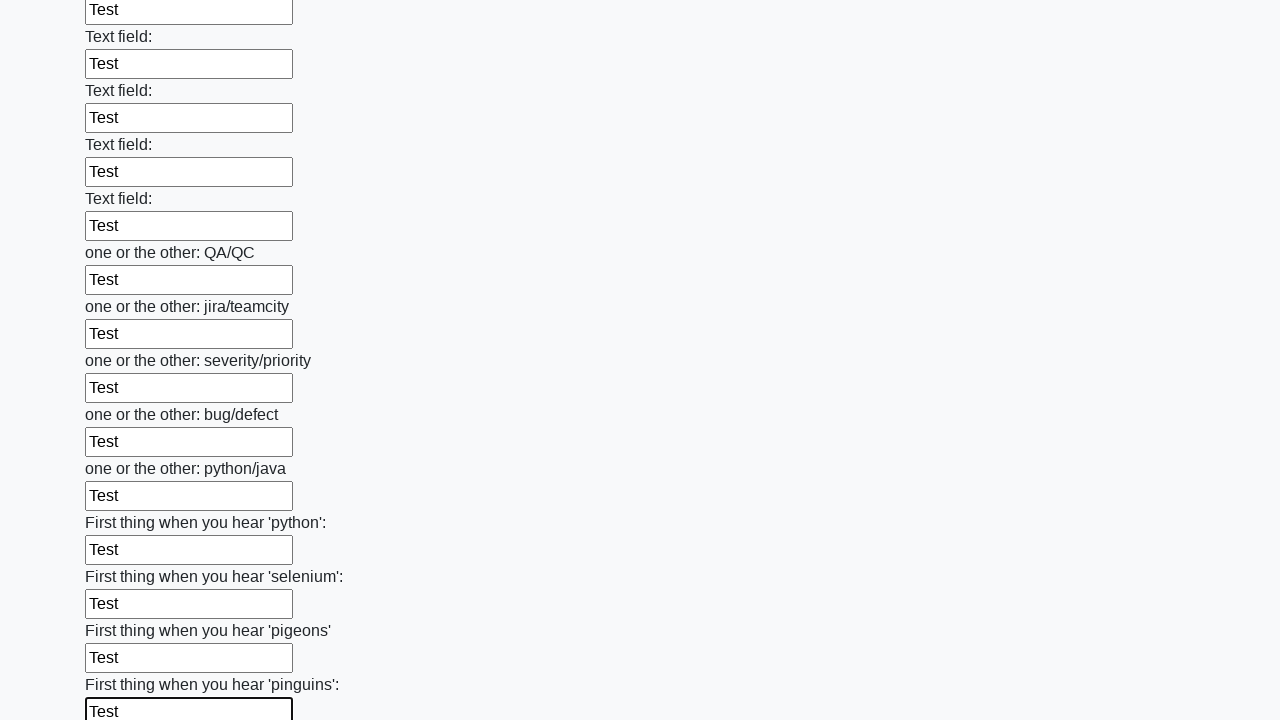

Filled input field with test data 'Test' on div.first_block input >> nth=96
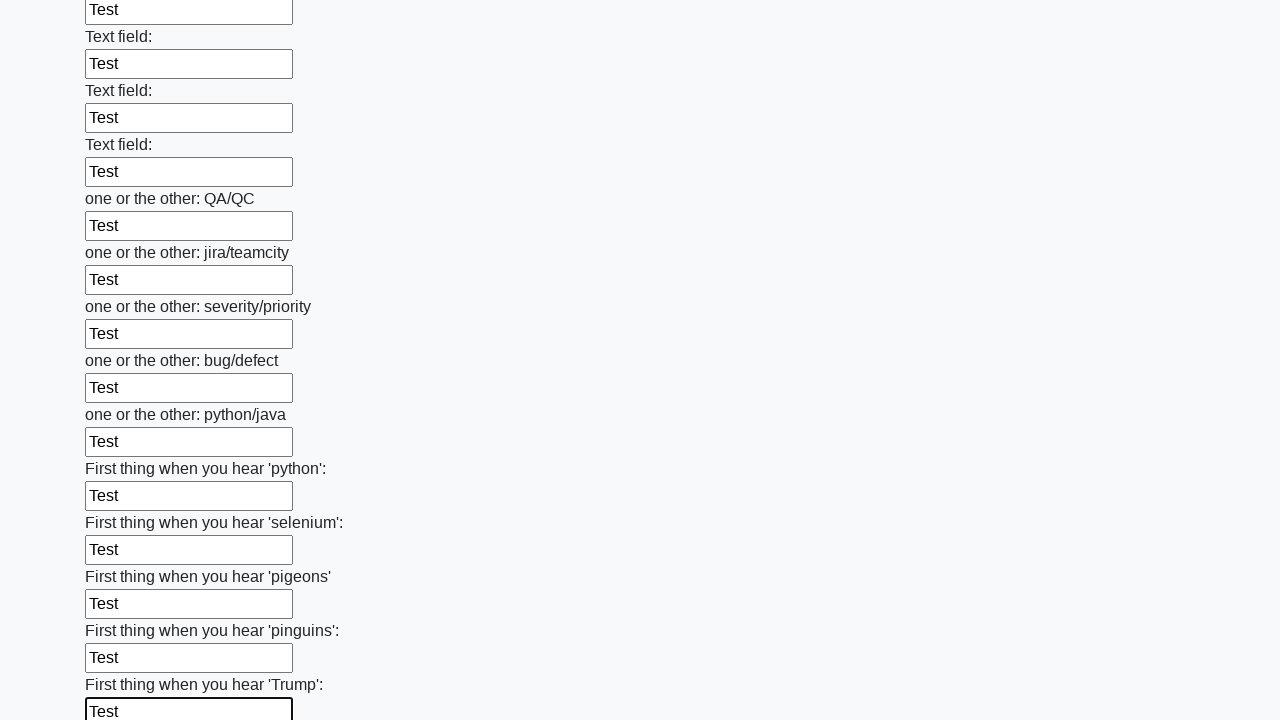

Filled input field with test data 'Test' on div.first_block input >> nth=97
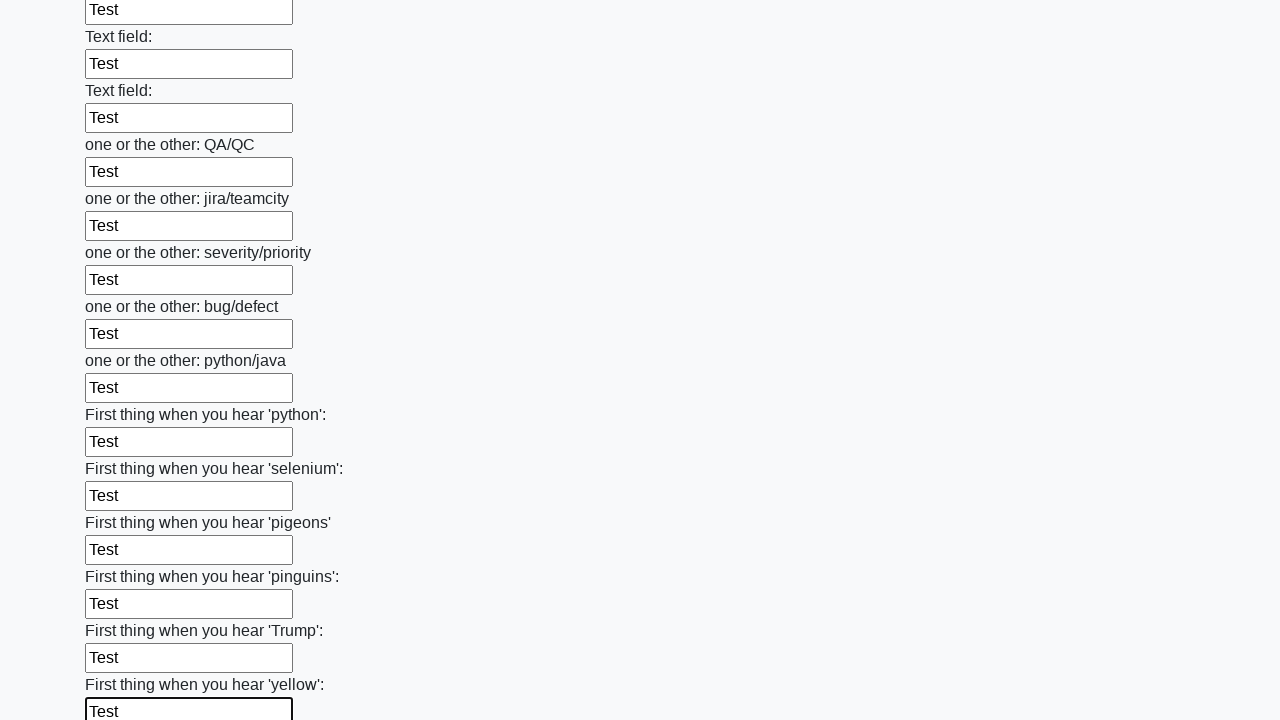

Filled input field with test data 'Test' on div.first_block input >> nth=98
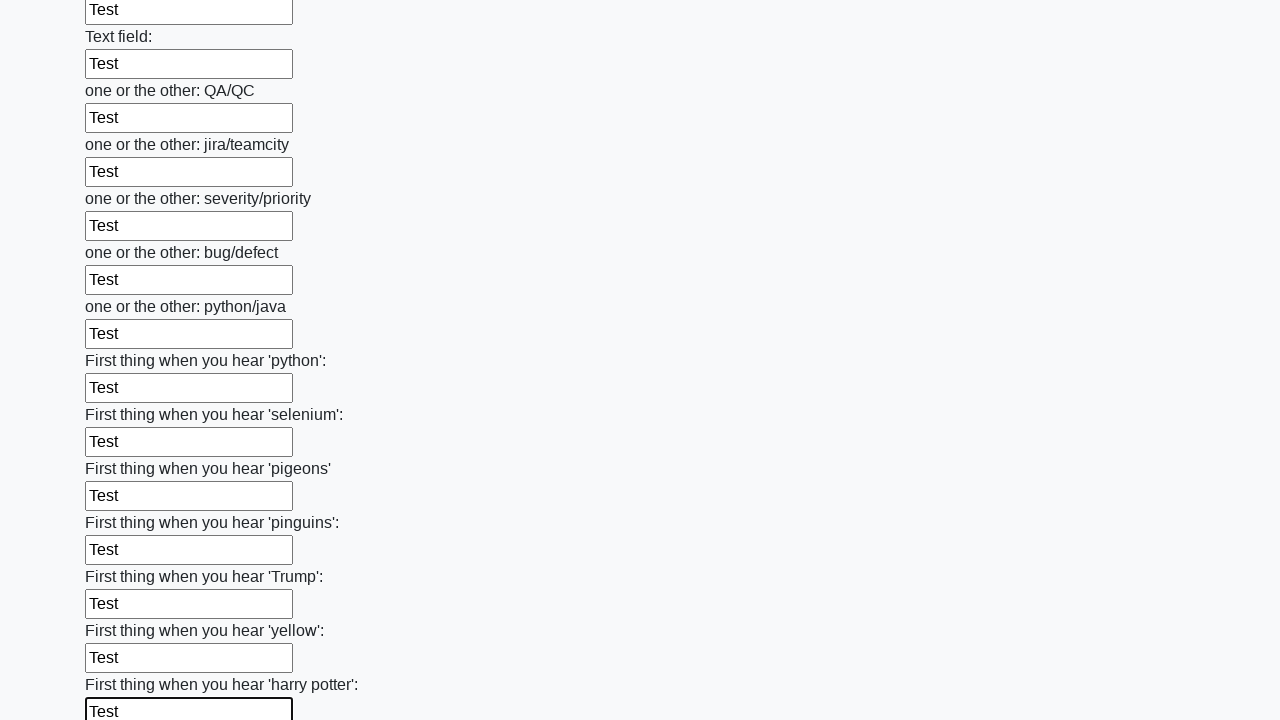

Filled input field with test data 'Test' on div.first_block input >> nth=99
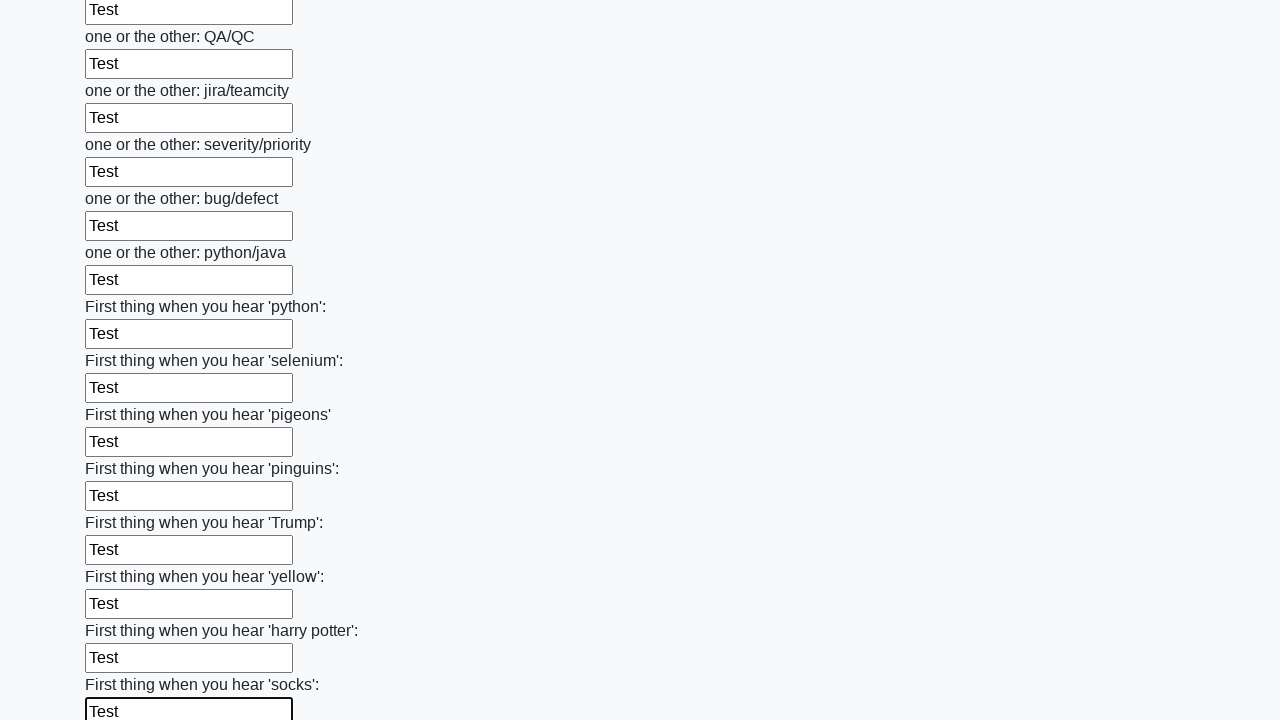

Clicked submit button to submit form at (123, 611) on button.btn
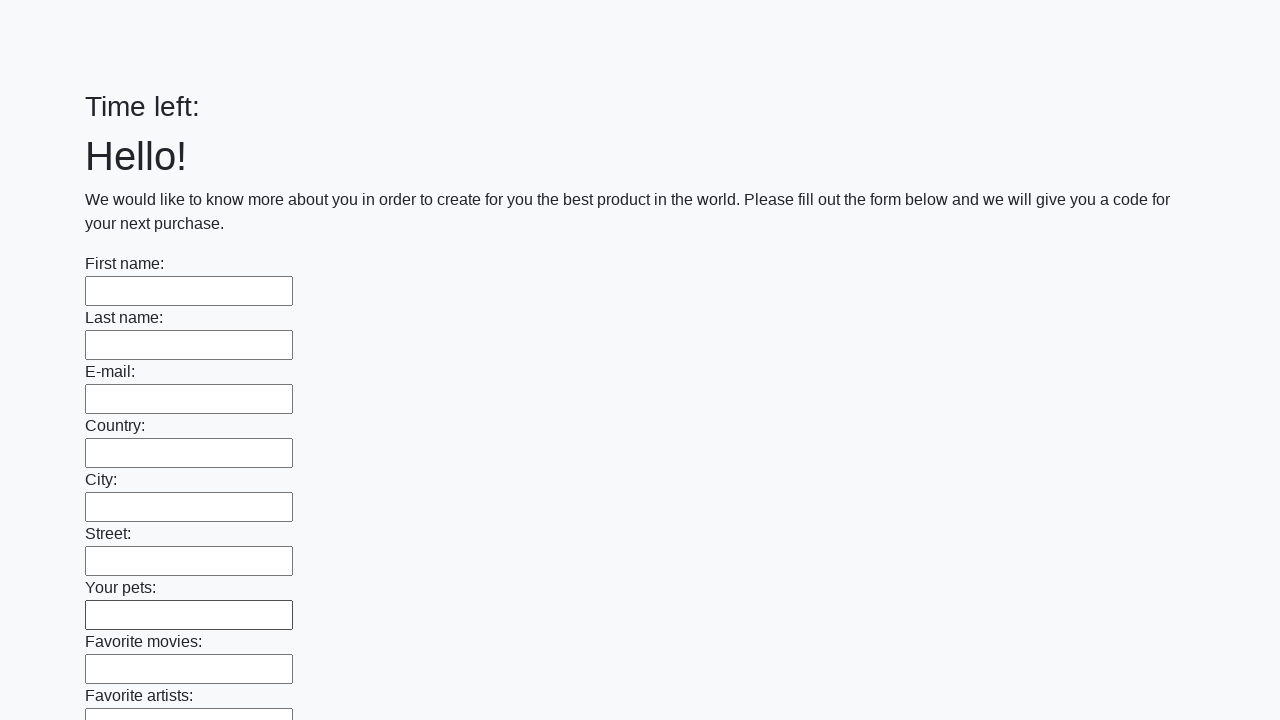

Waited 1000ms for form submission to complete
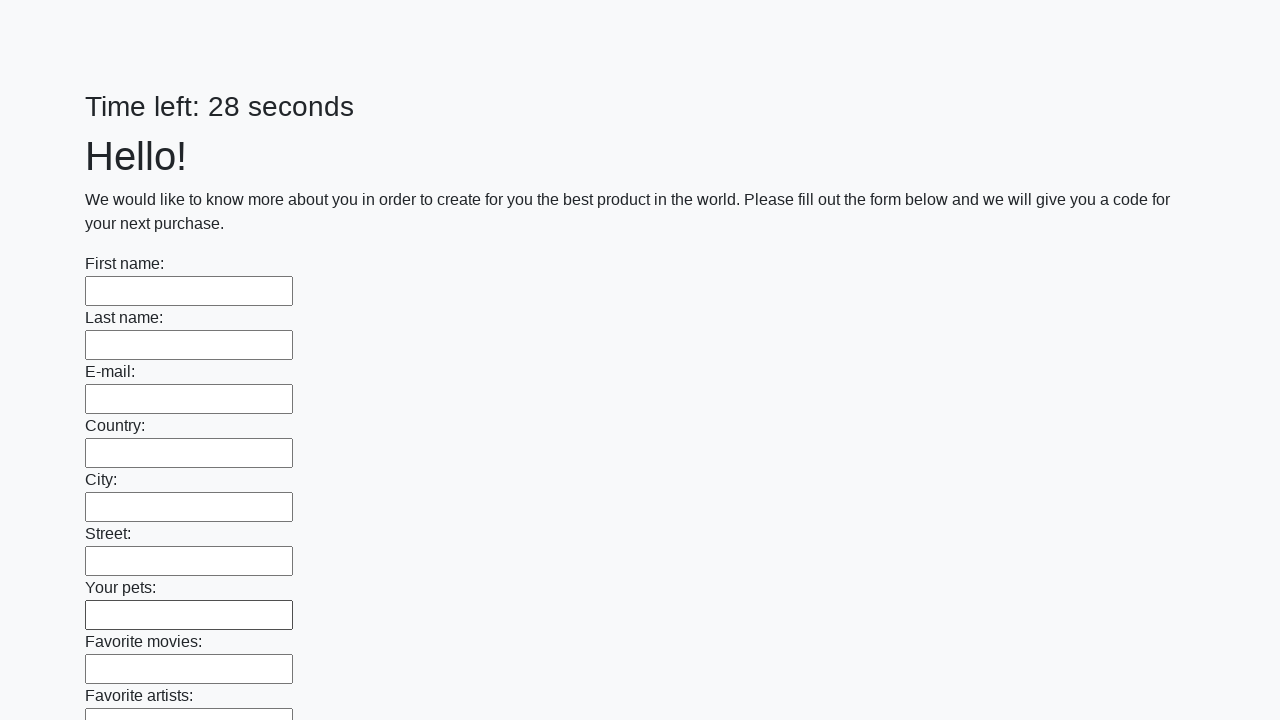

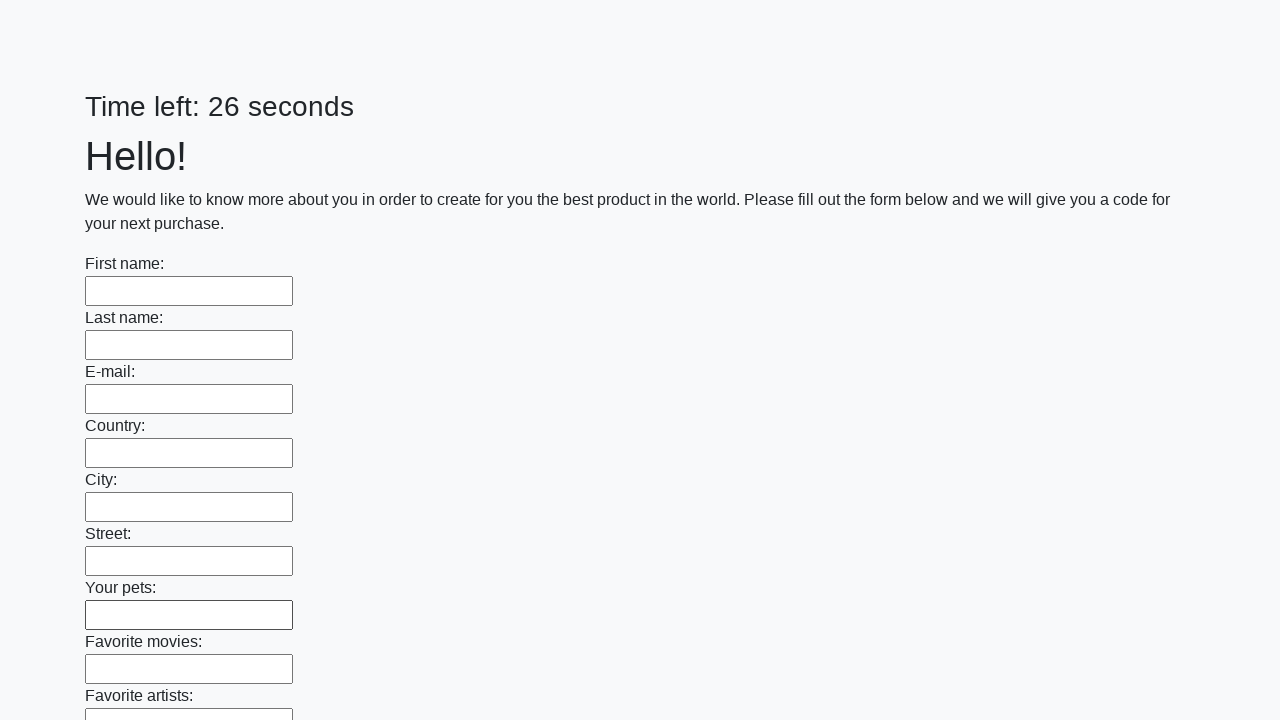